Tests drag and drop sliders by adjusting a slider value from its current position to 95

Starting URL: https://www.lambdatest.com/selenium-playground/

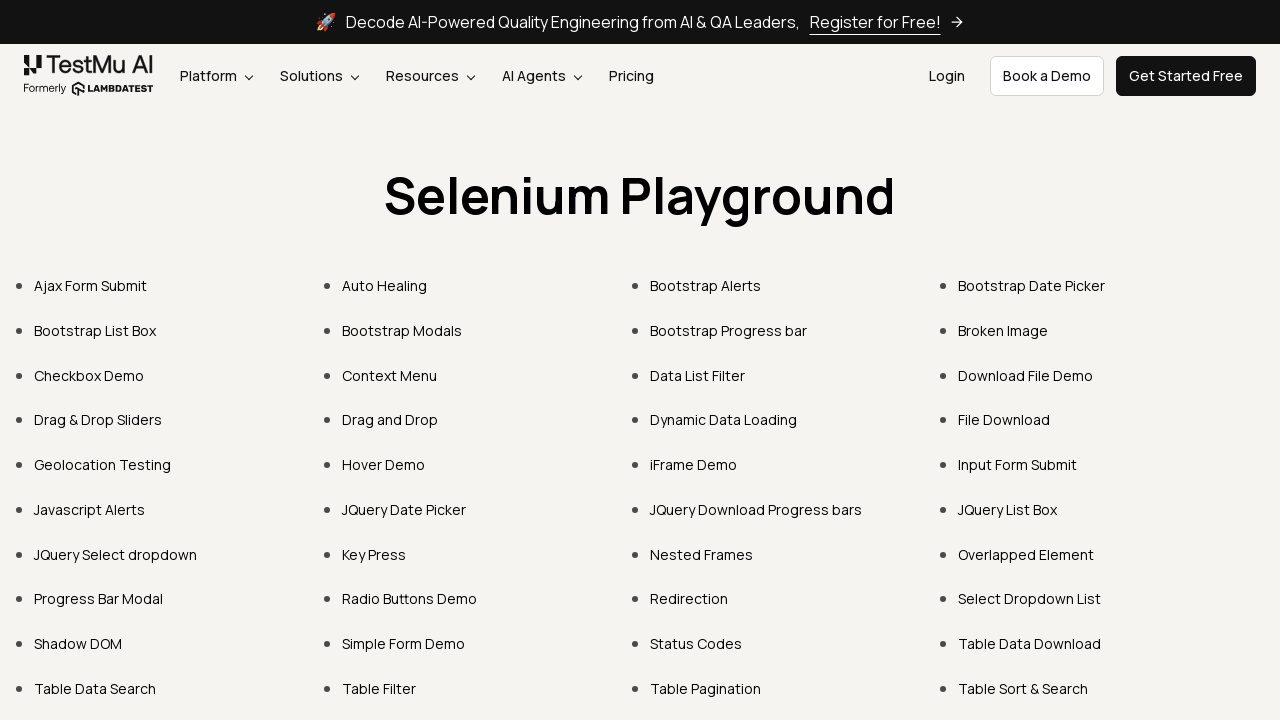

Clicked on Drag & Drop Sliders link at (98, 420) on xpath=//a[contains(text(),'Drag & Drop Sliders')]
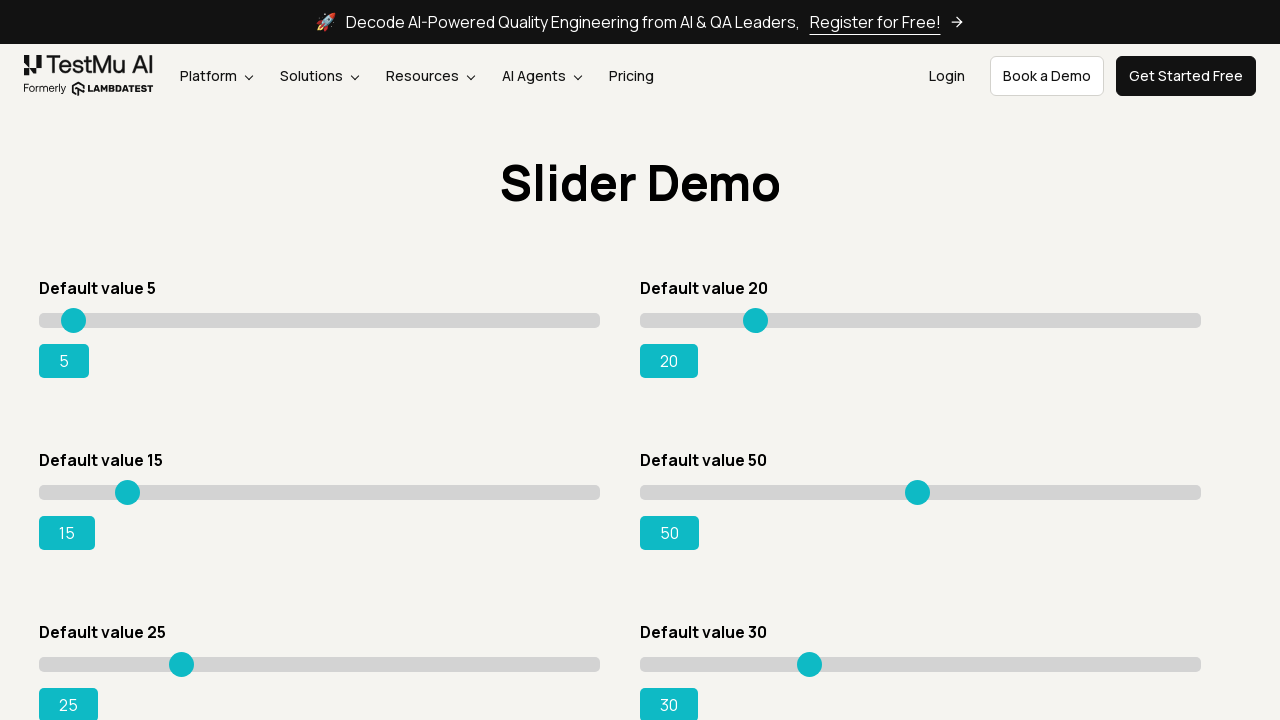

Slider page loaded and output element is visible
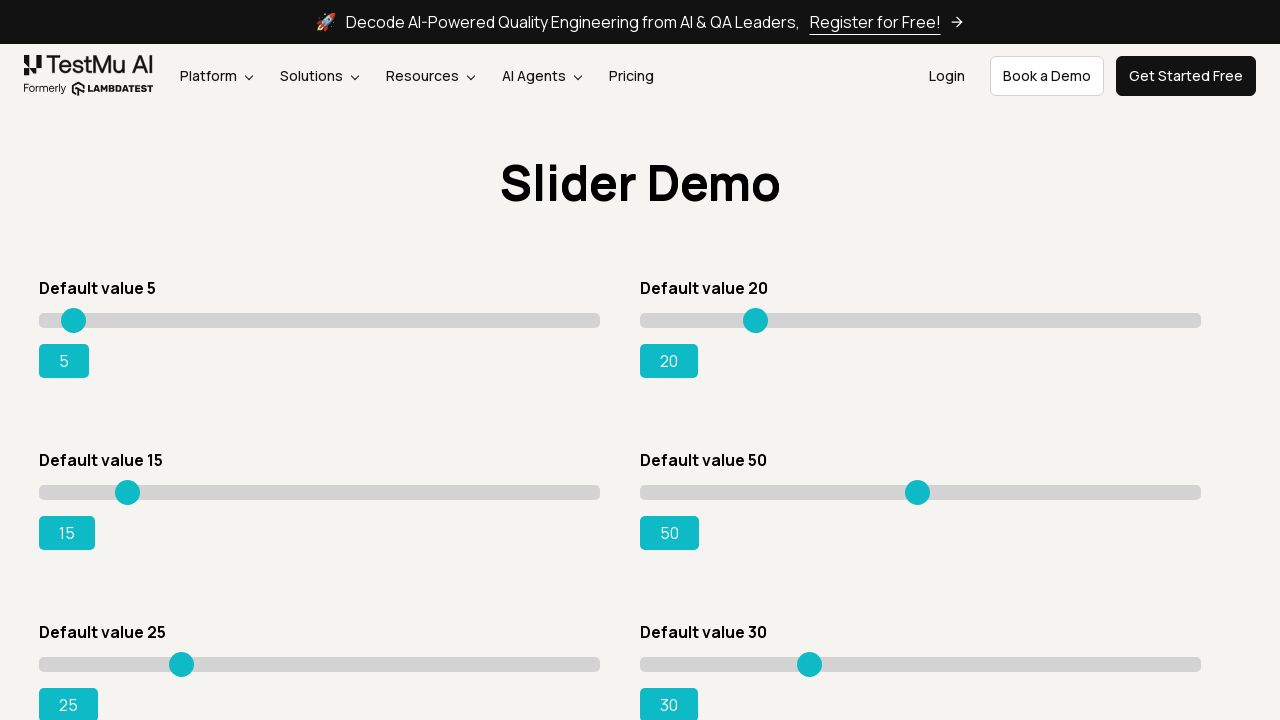

Retrieved current slider value: 15
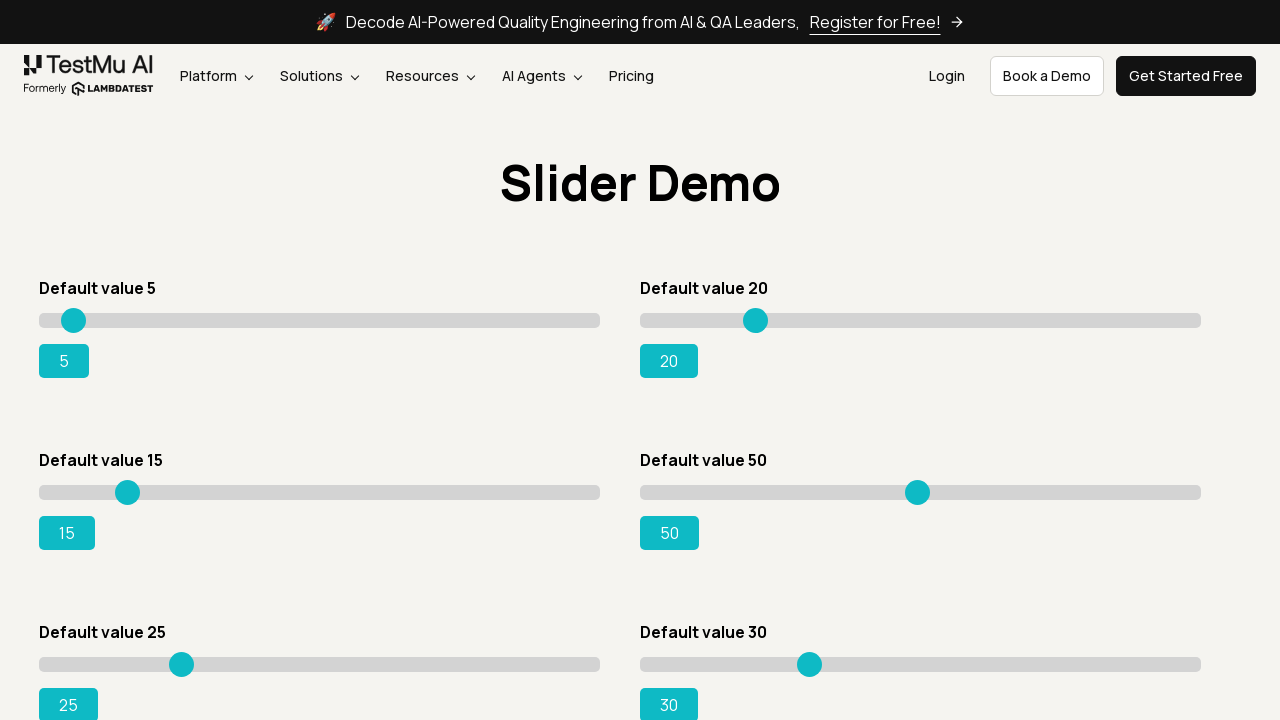

Located slider element
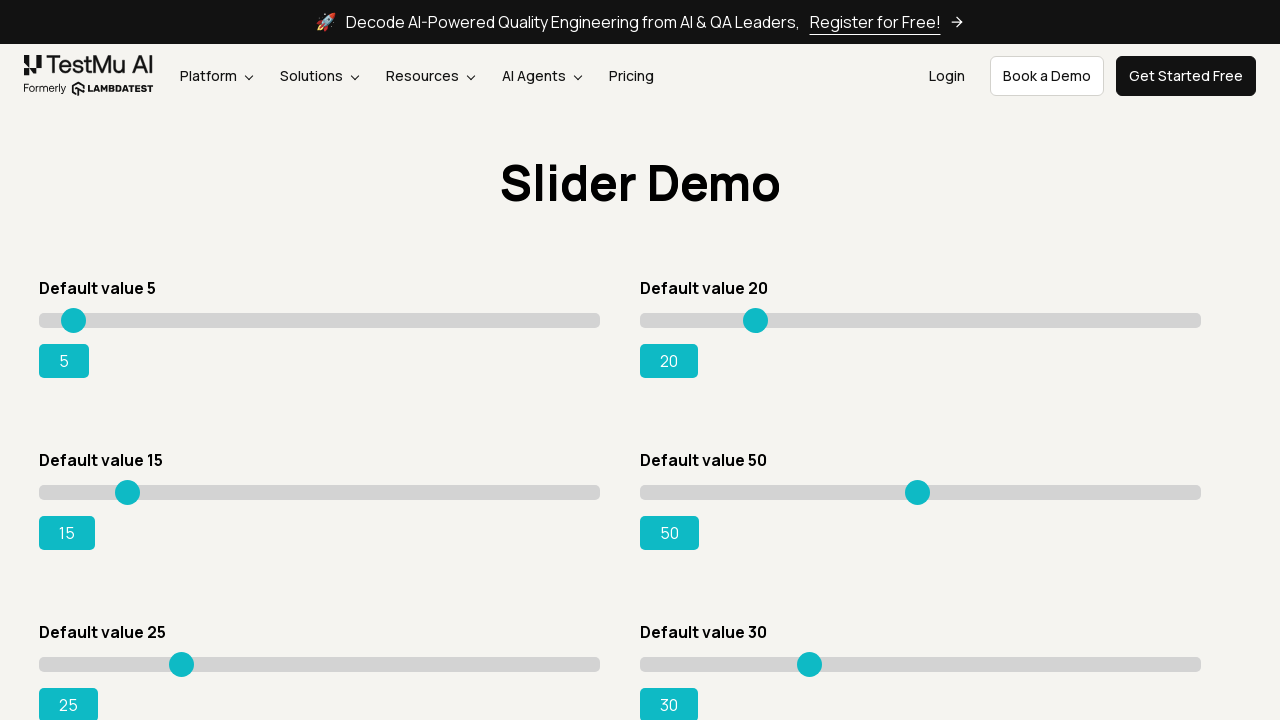

Pressed ArrowRight to adjust slider (iteration 1) on xpath=//*[@id='slider3']/div/input
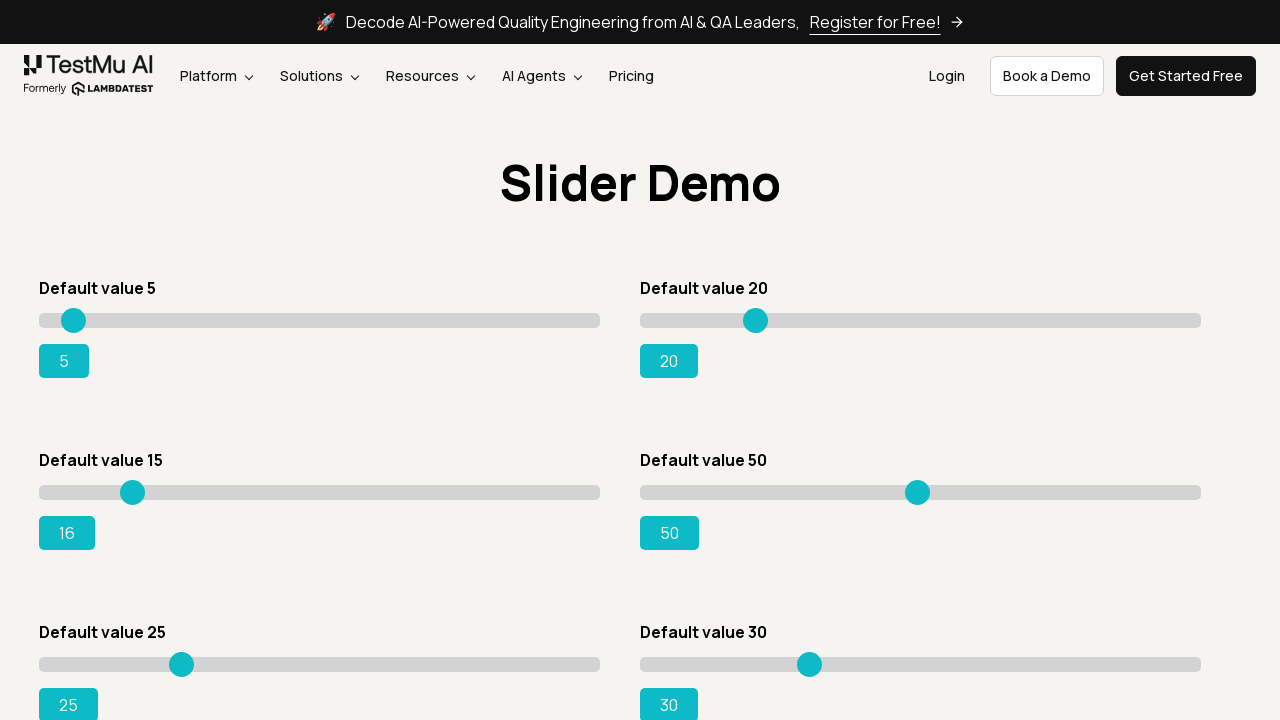

Pressed ArrowRight to adjust slider (iteration 2) on xpath=//*[@id='slider3']/div/input
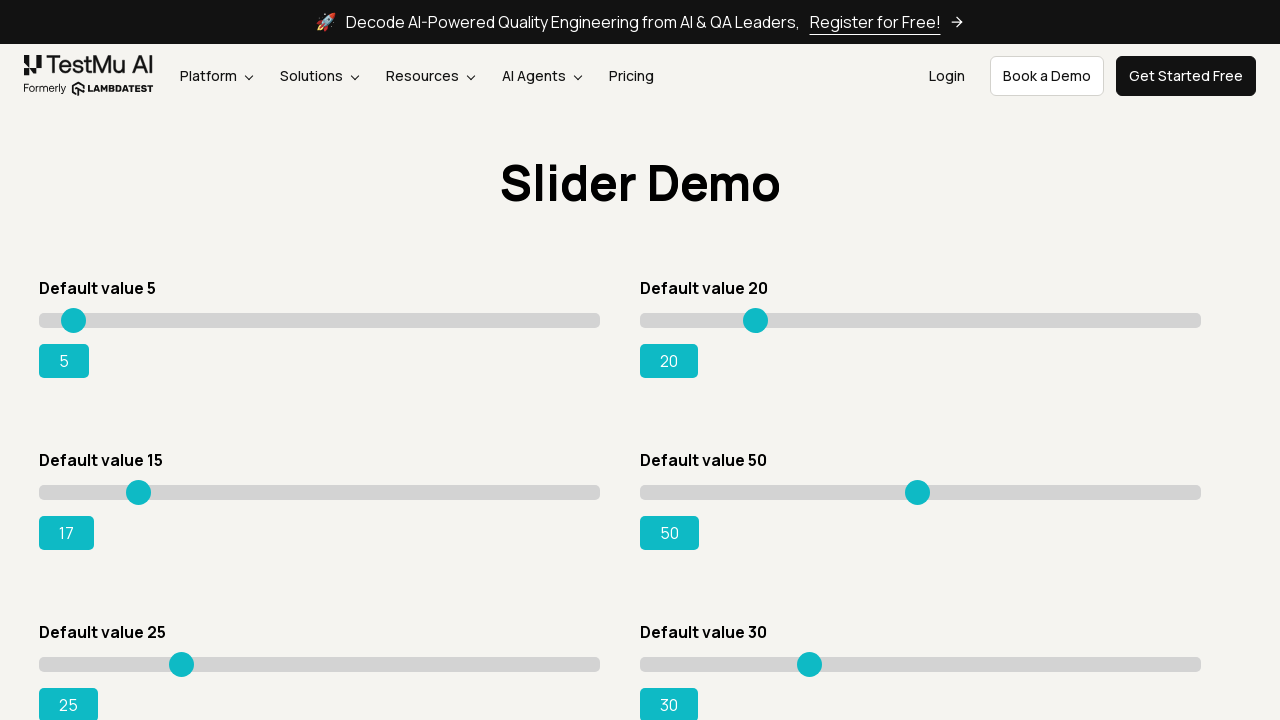

Pressed ArrowRight to adjust slider (iteration 3) on xpath=//*[@id='slider3']/div/input
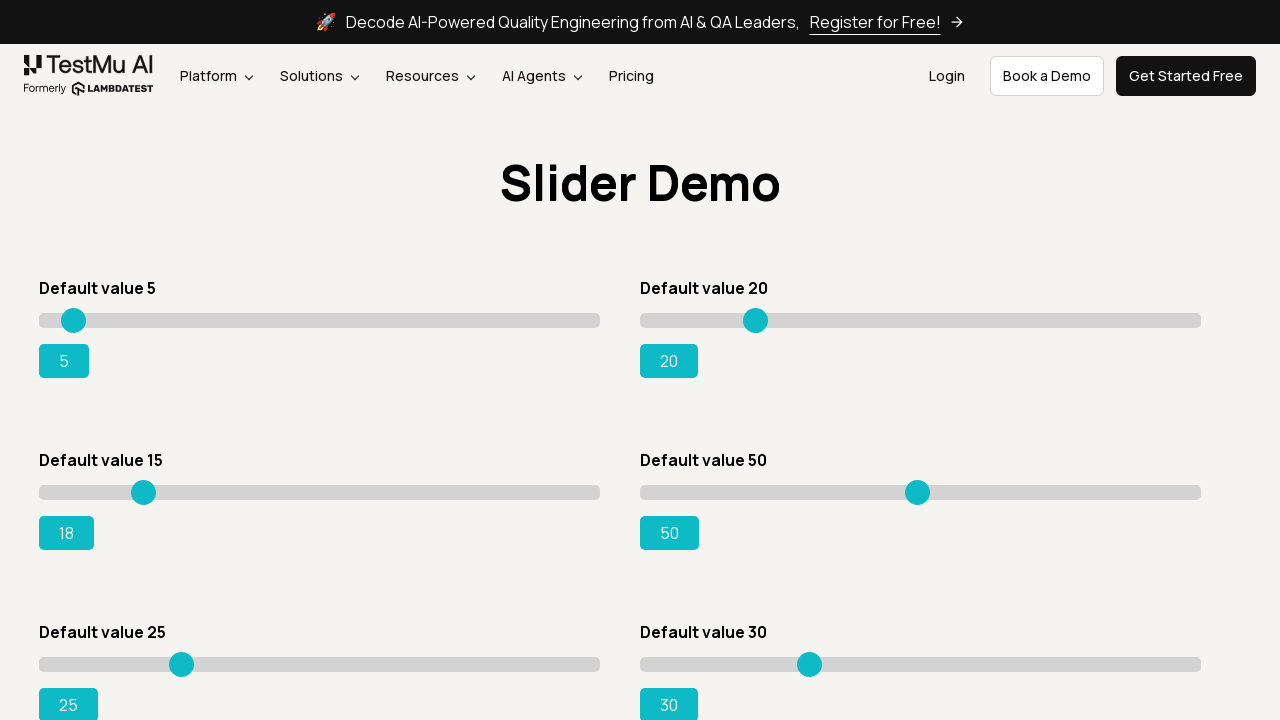

Pressed ArrowRight to adjust slider (iteration 4) on xpath=//*[@id='slider3']/div/input
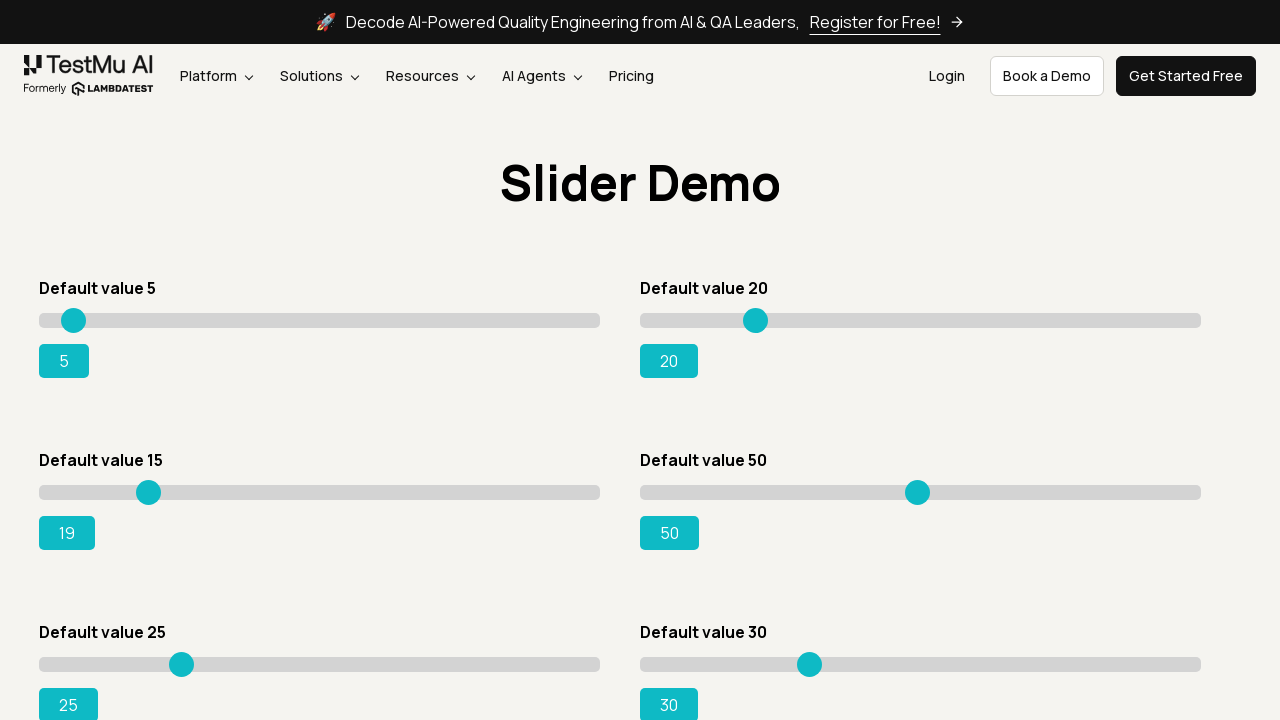

Pressed ArrowRight to adjust slider (iteration 5) on xpath=//*[@id='slider3']/div/input
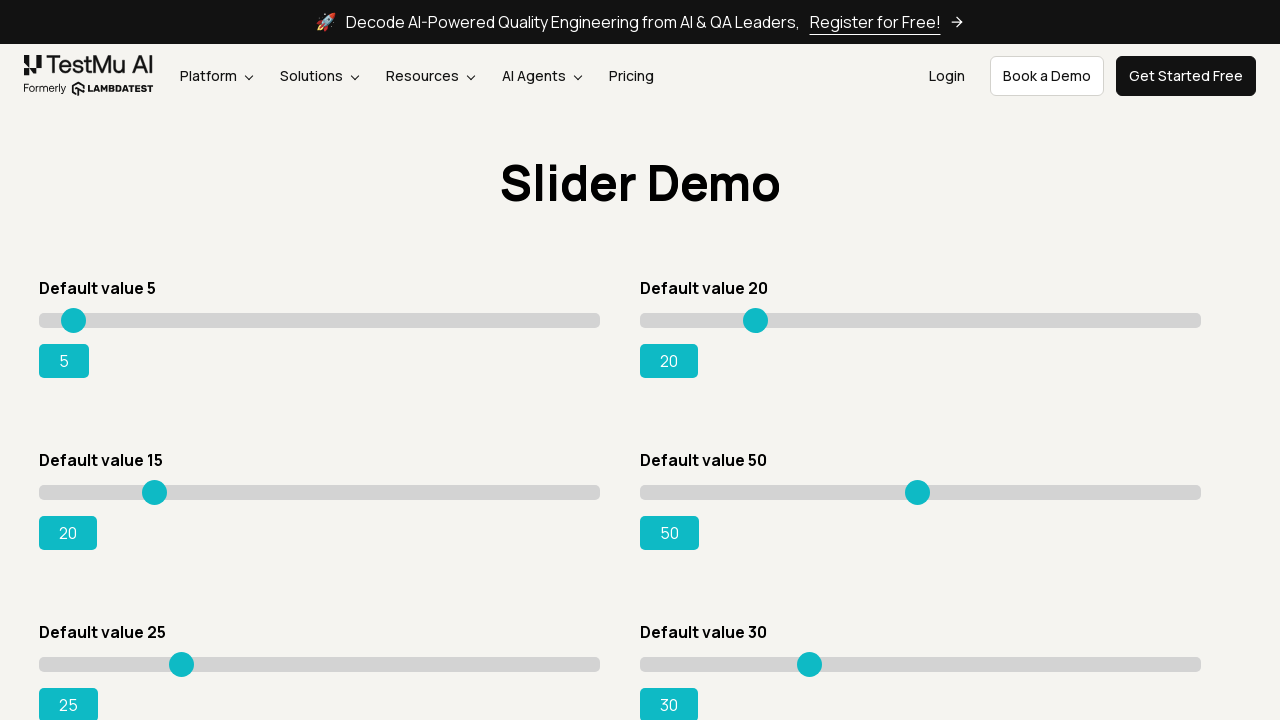

Pressed ArrowRight to adjust slider (iteration 6) on xpath=//*[@id='slider3']/div/input
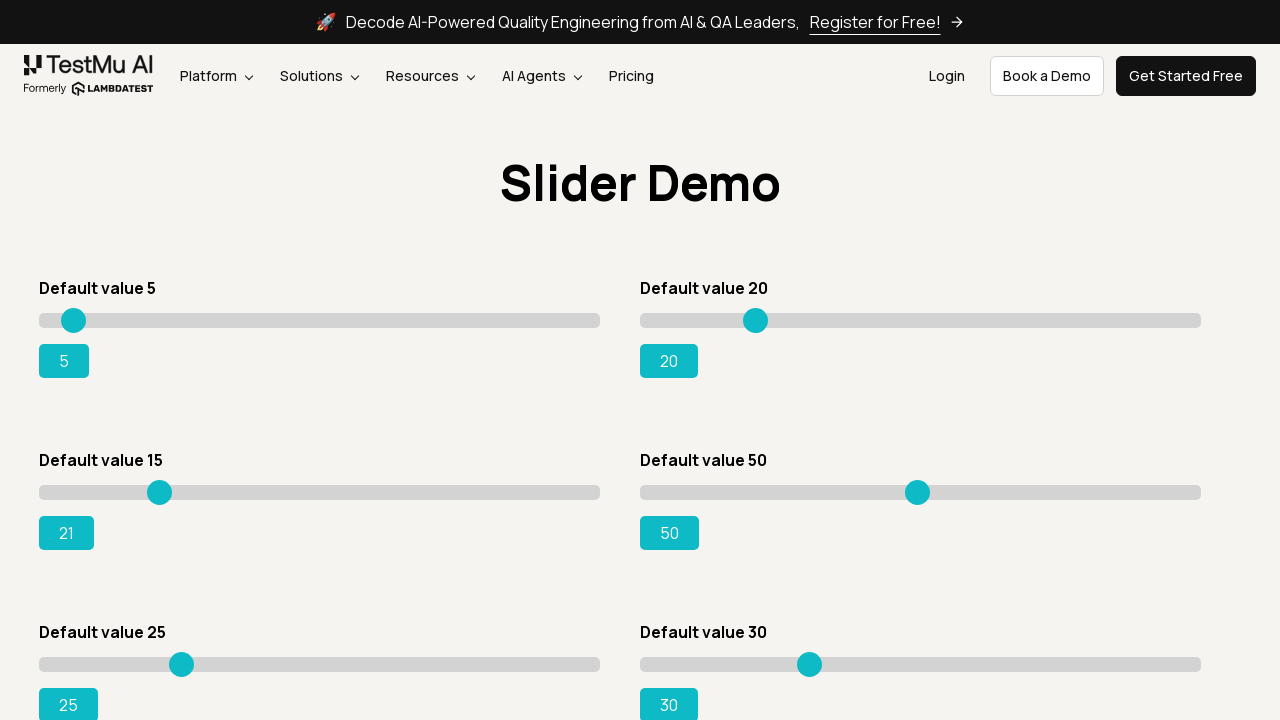

Pressed ArrowRight to adjust slider (iteration 7) on xpath=//*[@id='slider3']/div/input
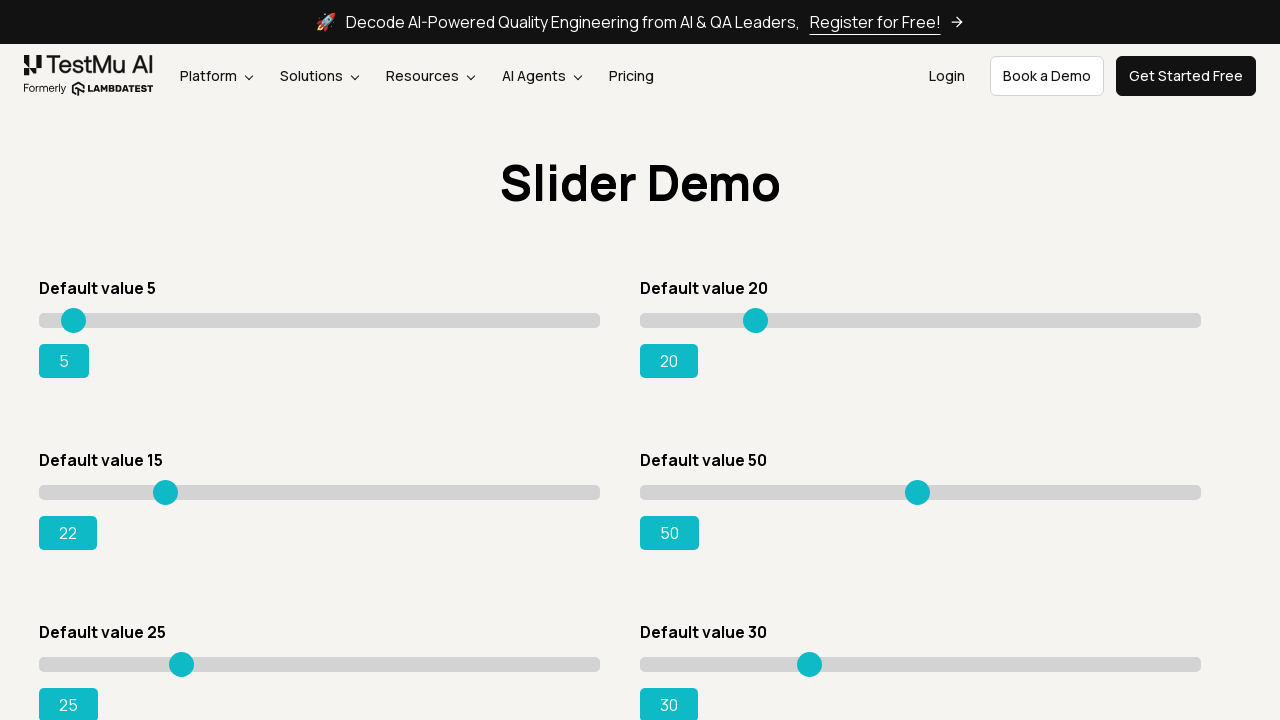

Pressed ArrowRight to adjust slider (iteration 8) on xpath=//*[@id='slider3']/div/input
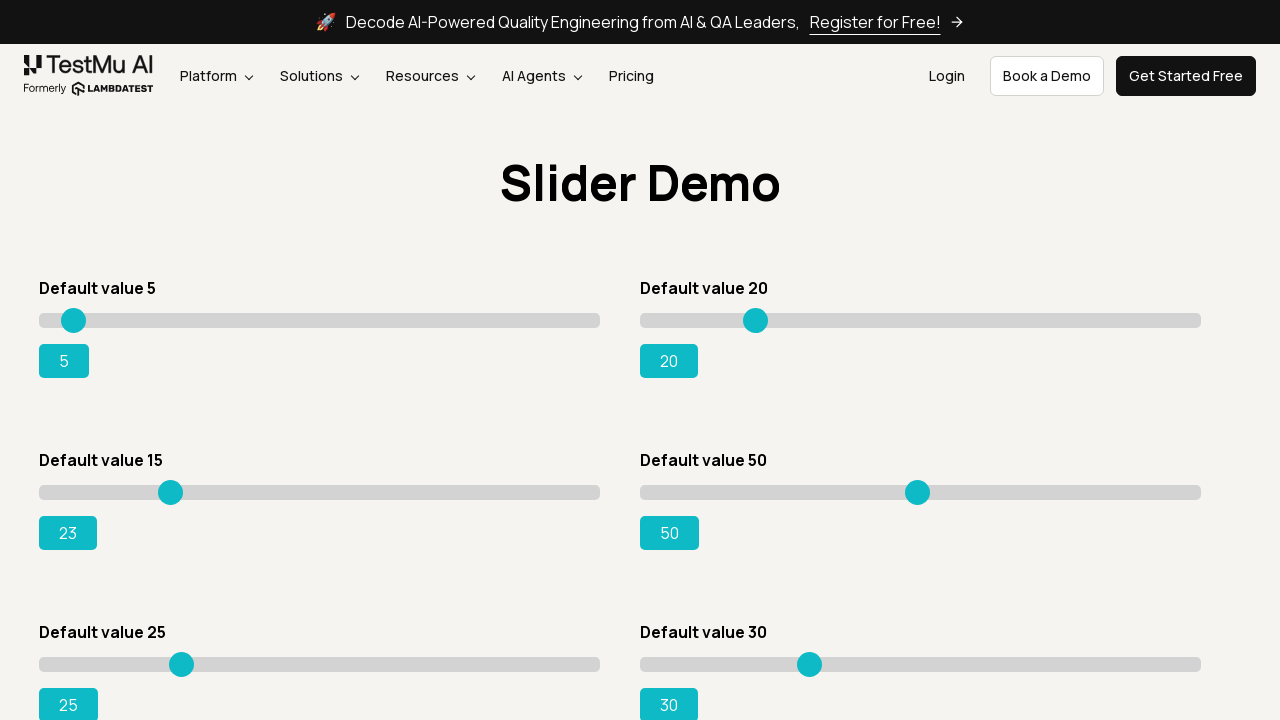

Pressed ArrowRight to adjust slider (iteration 9) on xpath=//*[@id='slider3']/div/input
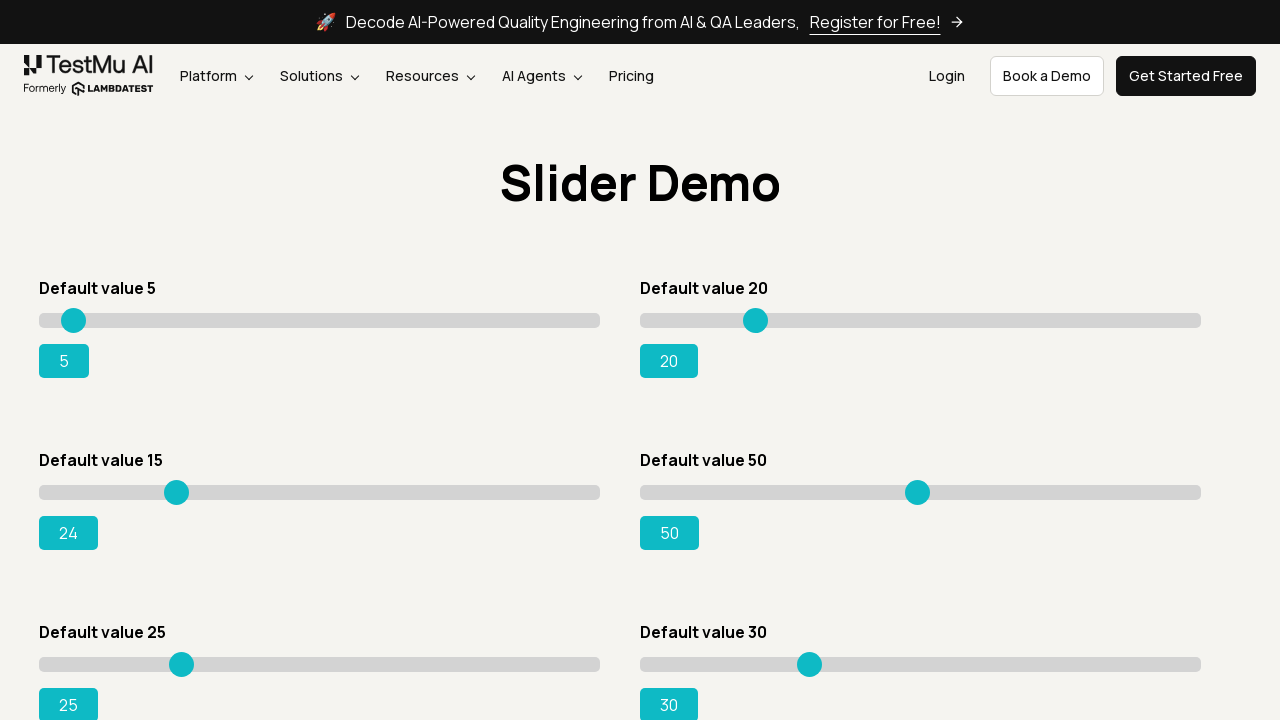

Pressed ArrowRight to adjust slider (iteration 10) on xpath=//*[@id='slider3']/div/input
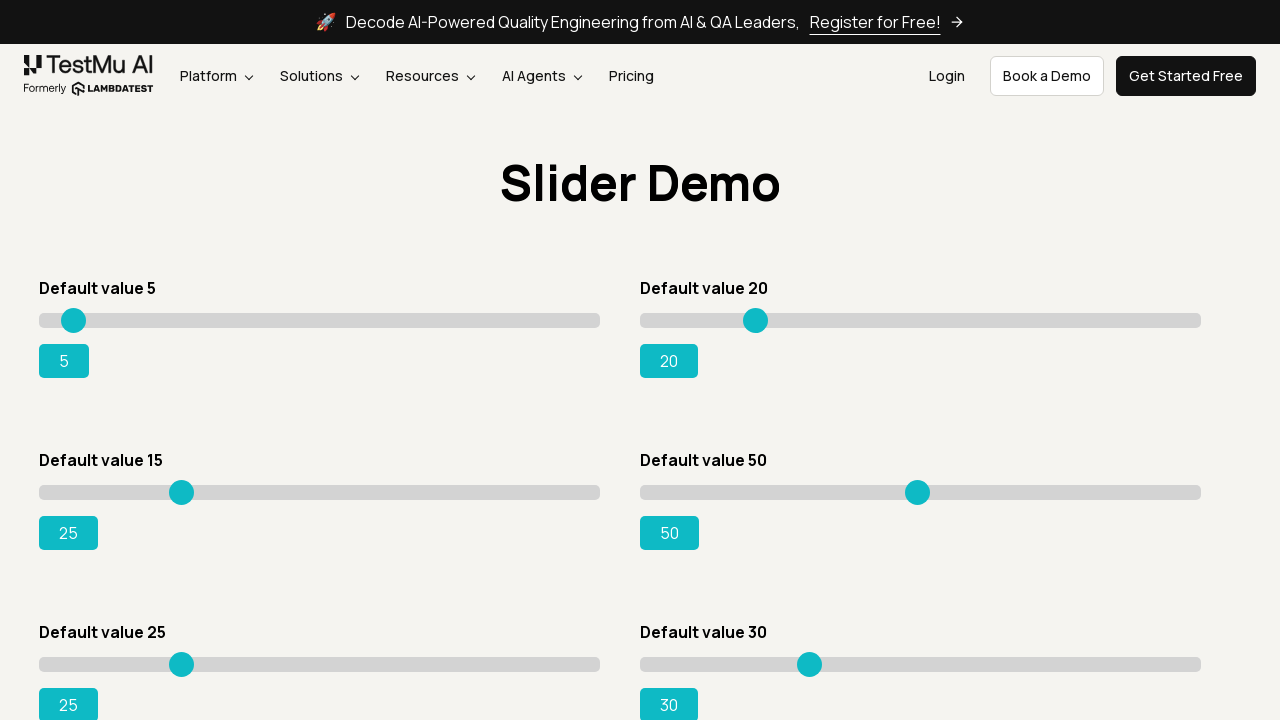

Pressed ArrowRight to adjust slider (iteration 11) on xpath=//*[@id='slider3']/div/input
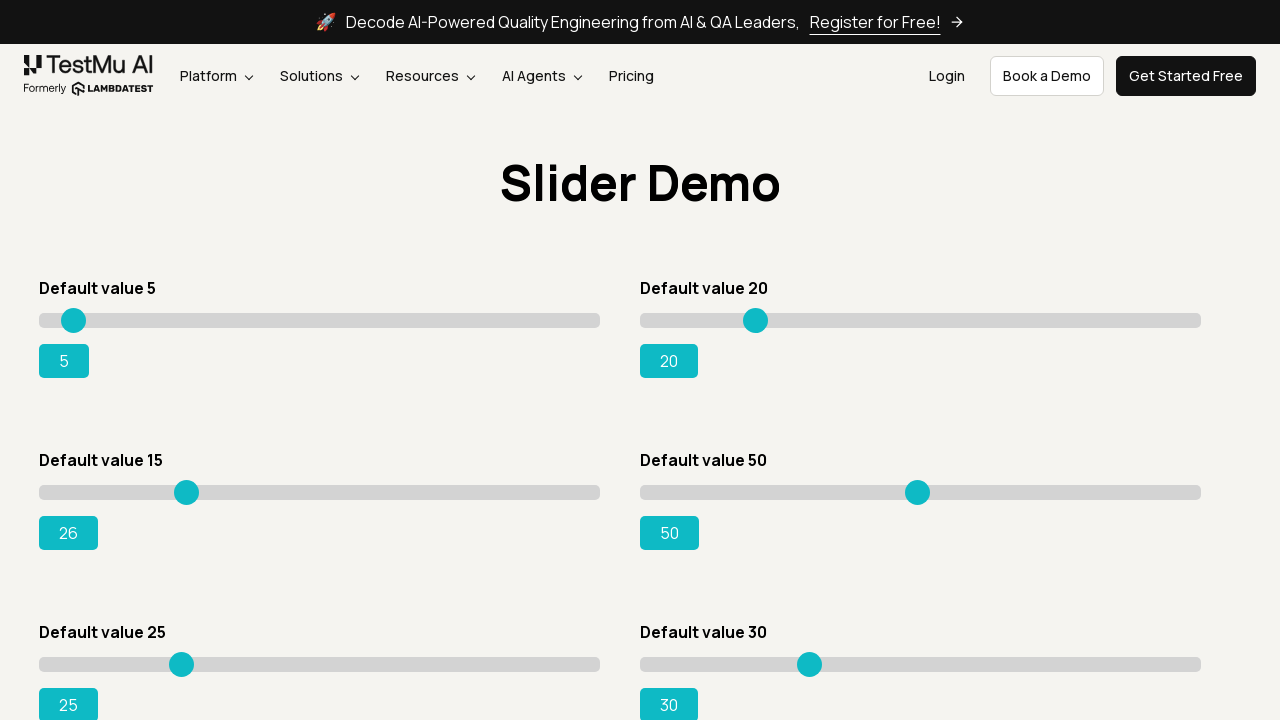

Pressed ArrowRight to adjust slider (iteration 12) on xpath=//*[@id='slider3']/div/input
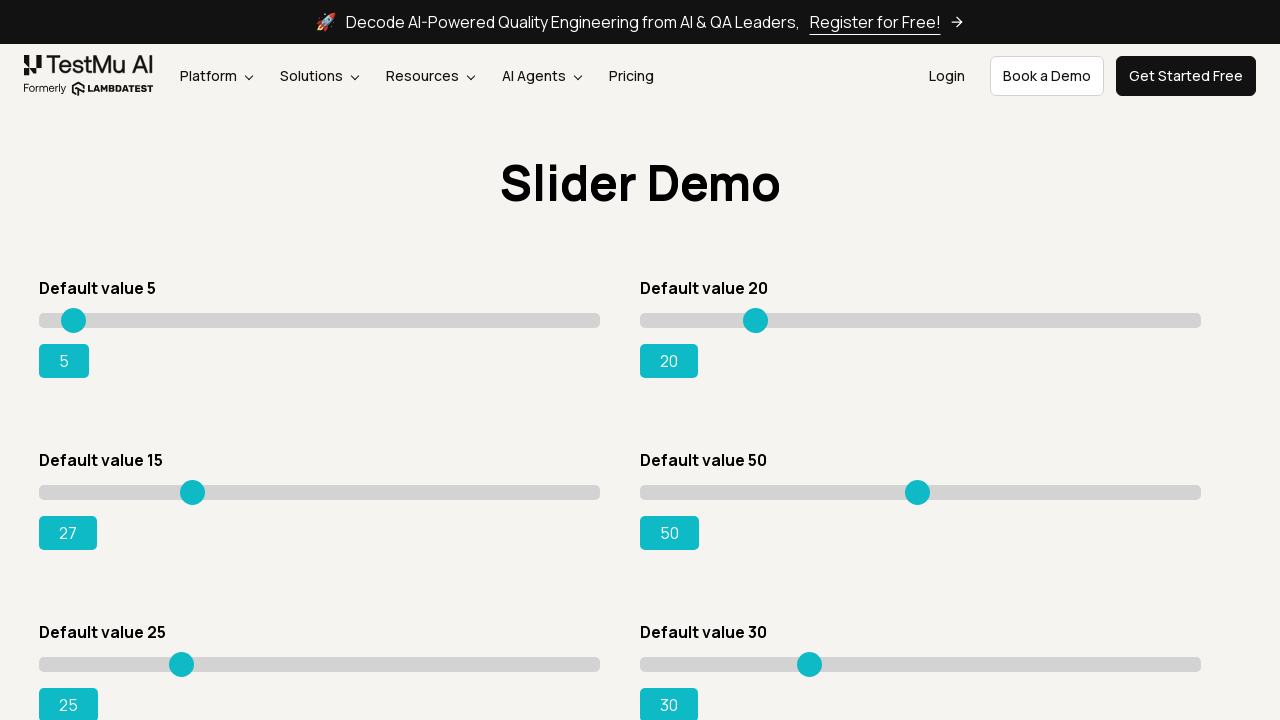

Pressed ArrowRight to adjust slider (iteration 13) on xpath=//*[@id='slider3']/div/input
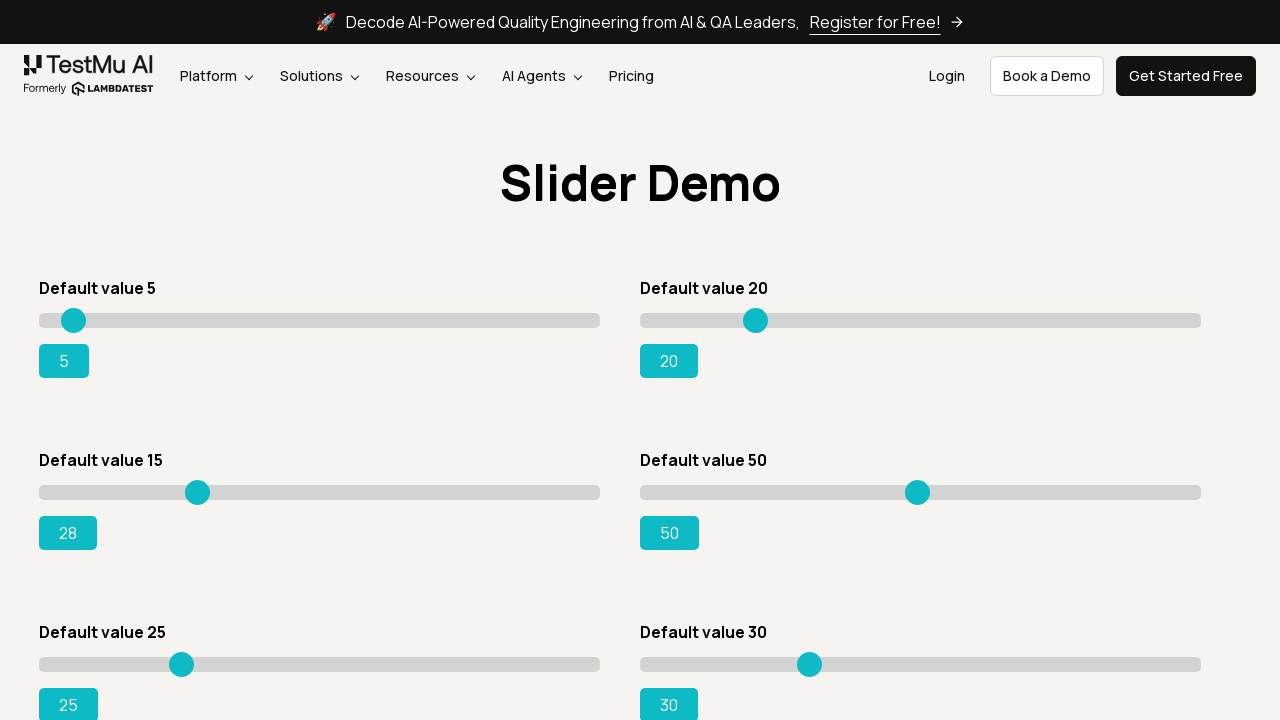

Pressed ArrowRight to adjust slider (iteration 14) on xpath=//*[@id='slider3']/div/input
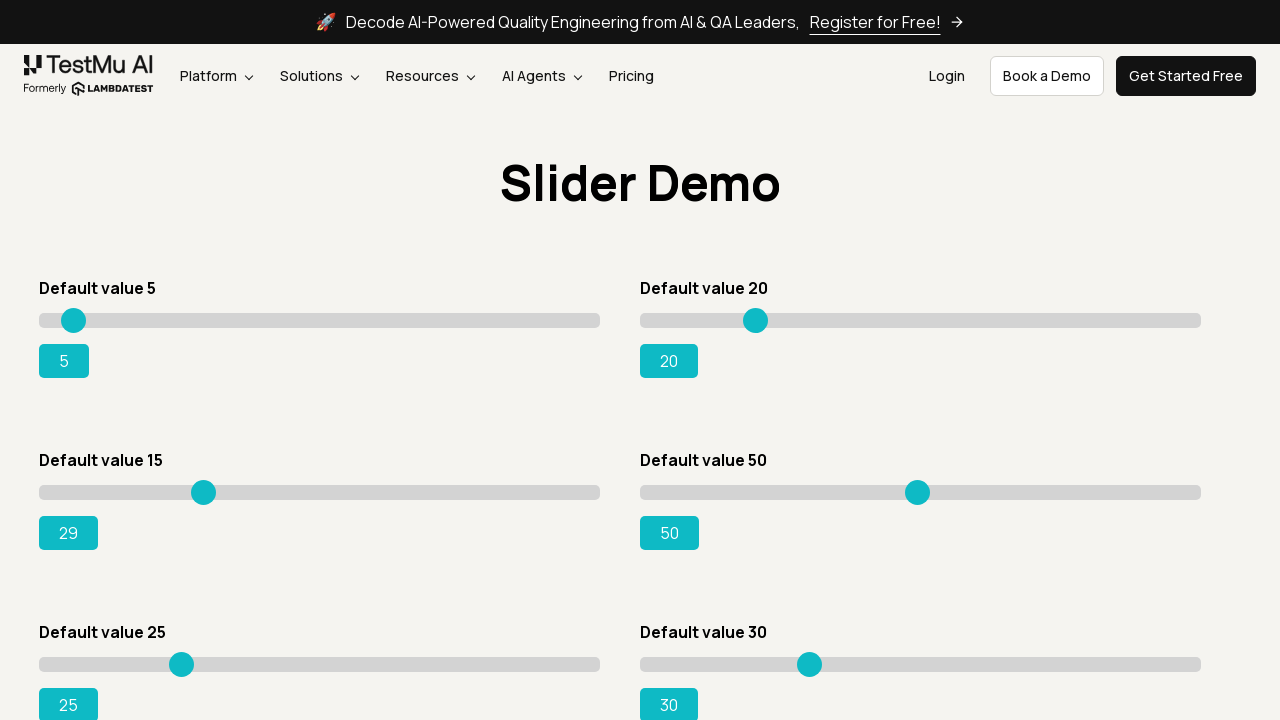

Pressed ArrowRight to adjust slider (iteration 15) on xpath=//*[@id='slider3']/div/input
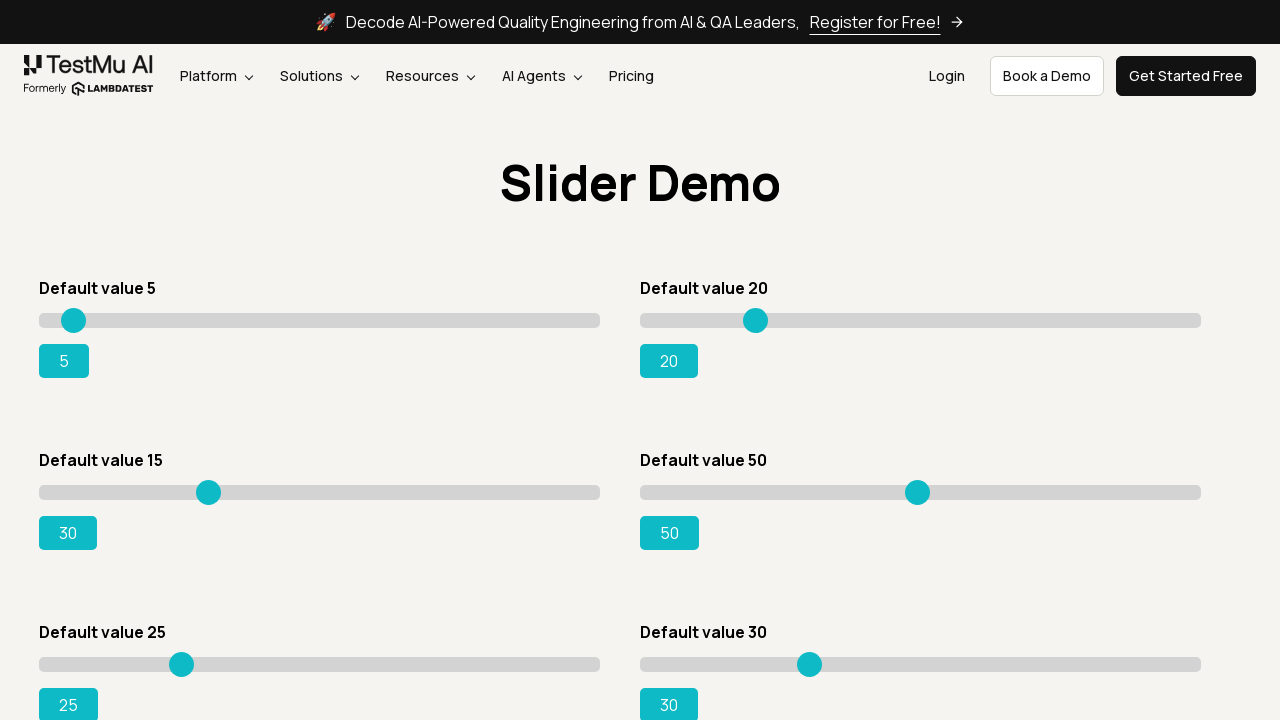

Pressed ArrowRight to adjust slider (iteration 16) on xpath=//*[@id='slider3']/div/input
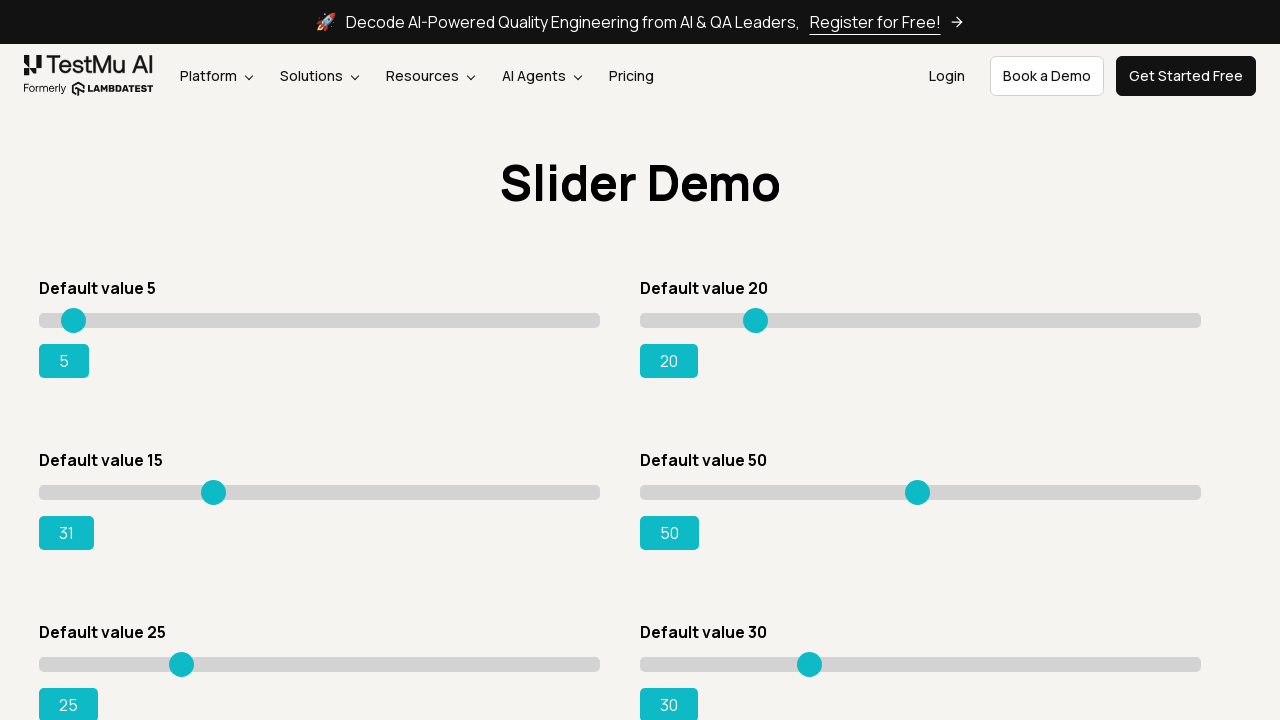

Pressed ArrowRight to adjust slider (iteration 17) on xpath=//*[@id='slider3']/div/input
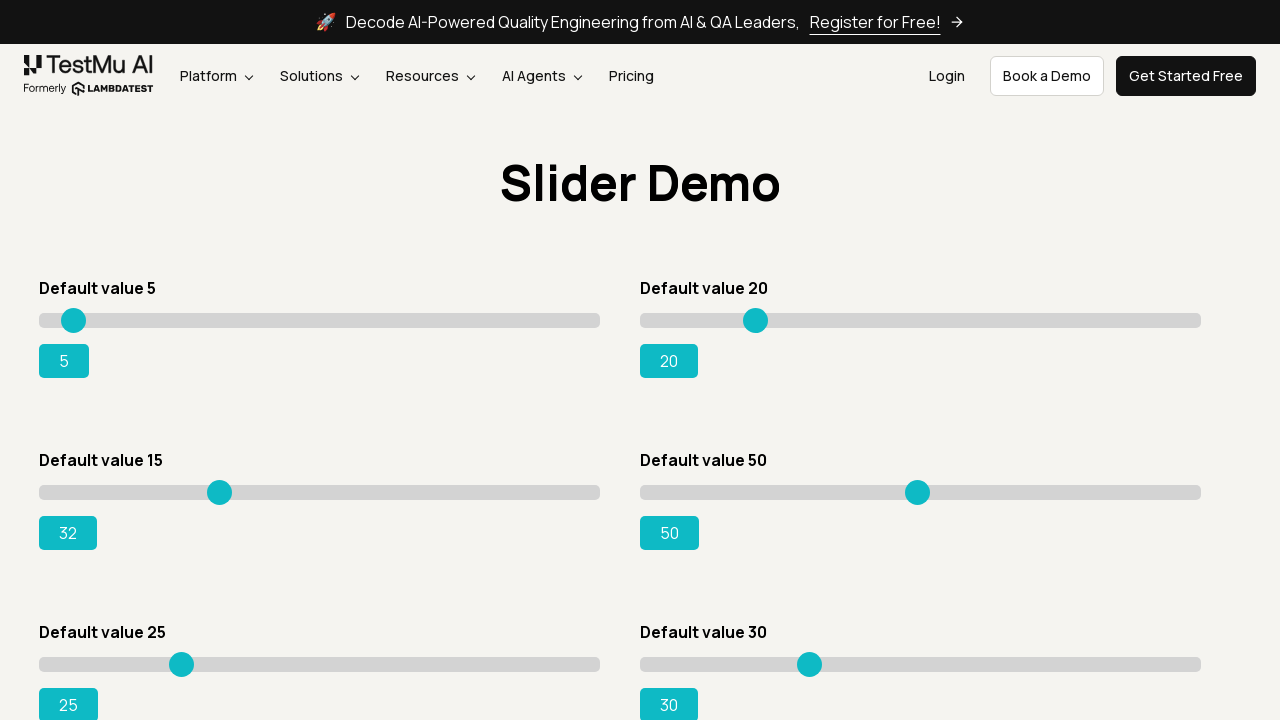

Pressed ArrowRight to adjust slider (iteration 18) on xpath=//*[@id='slider3']/div/input
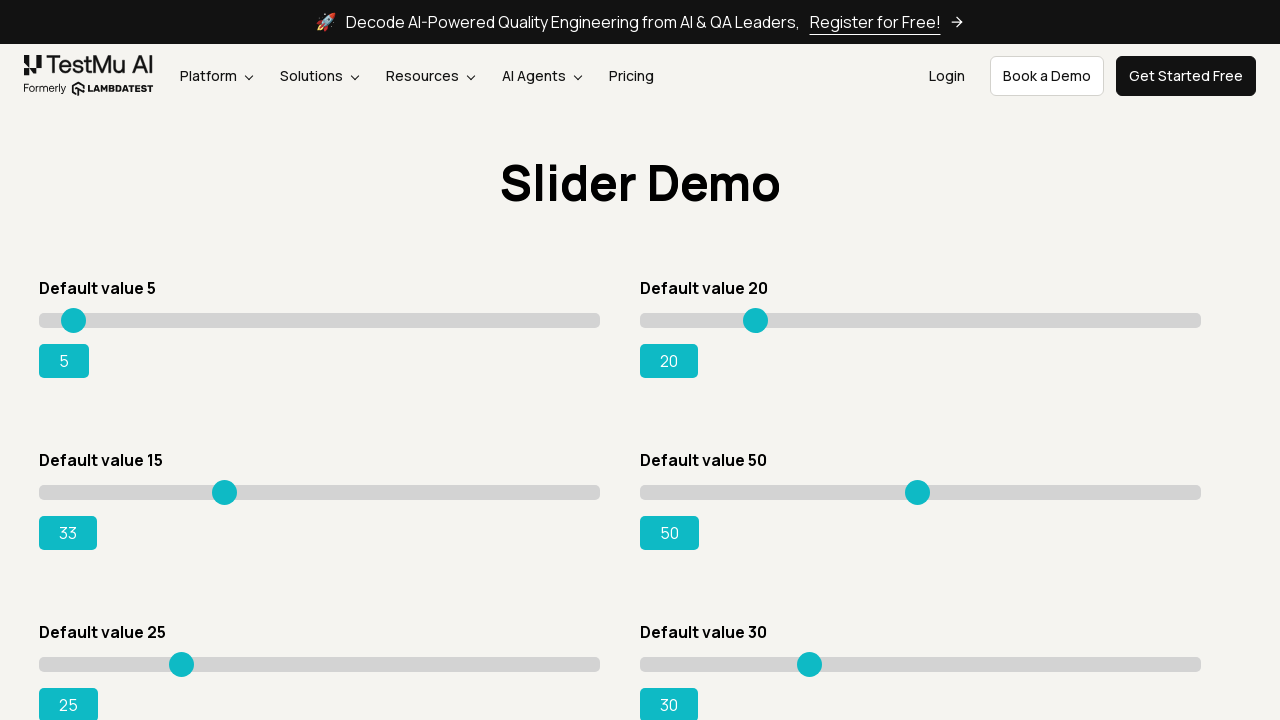

Pressed ArrowRight to adjust slider (iteration 19) on xpath=//*[@id='slider3']/div/input
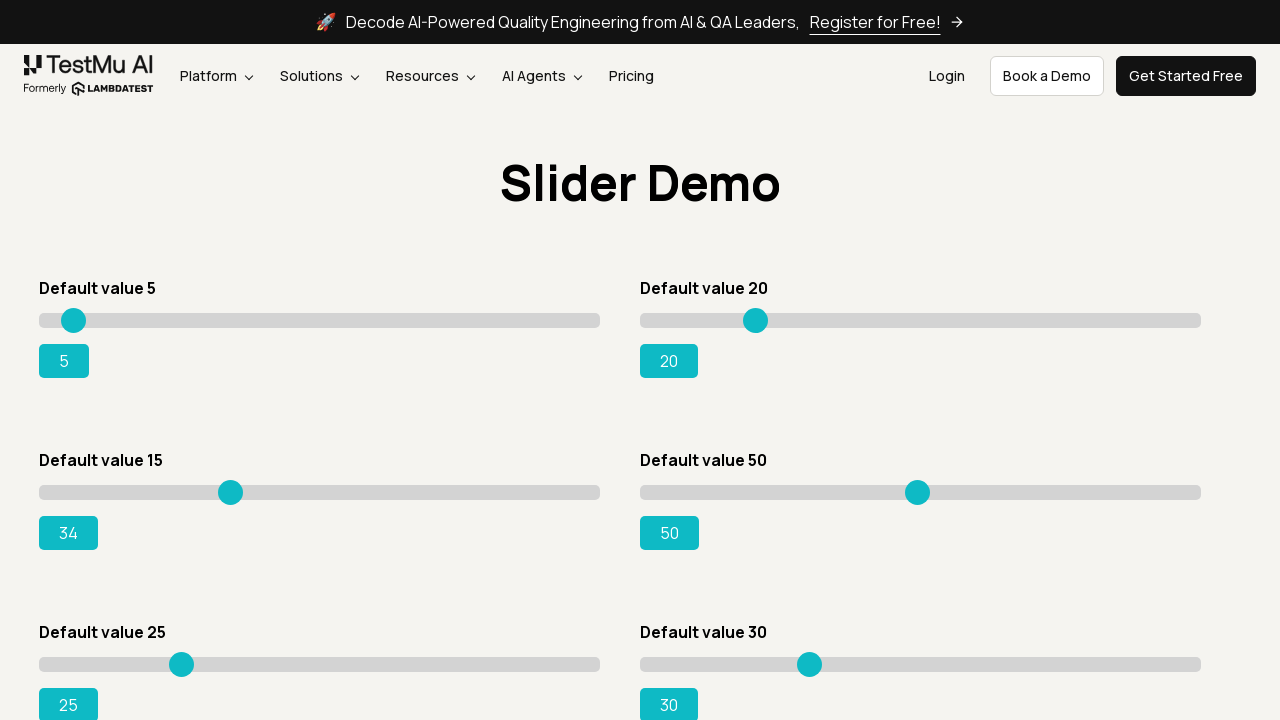

Pressed ArrowRight to adjust slider (iteration 20) on xpath=//*[@id='slider3']/div/input
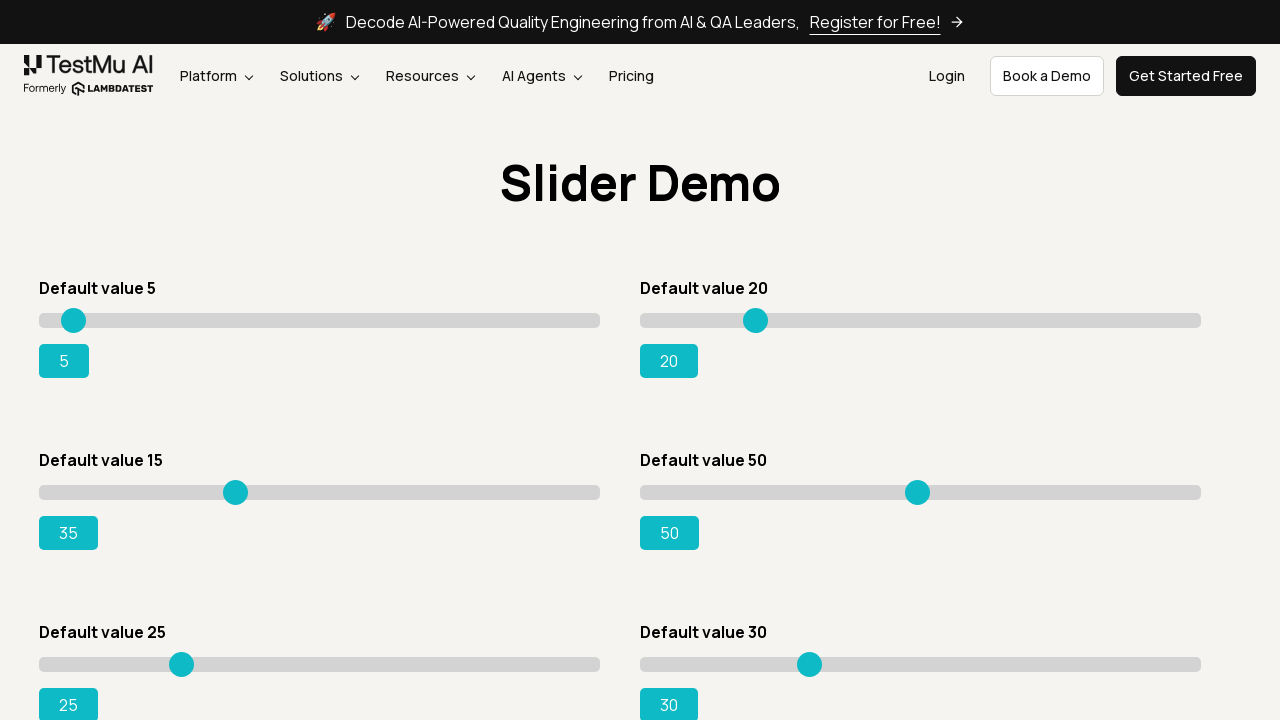

Pressed ArrowRight to adjust slider (iteration 21) on xpath=//*[@id='slider3']/div/input
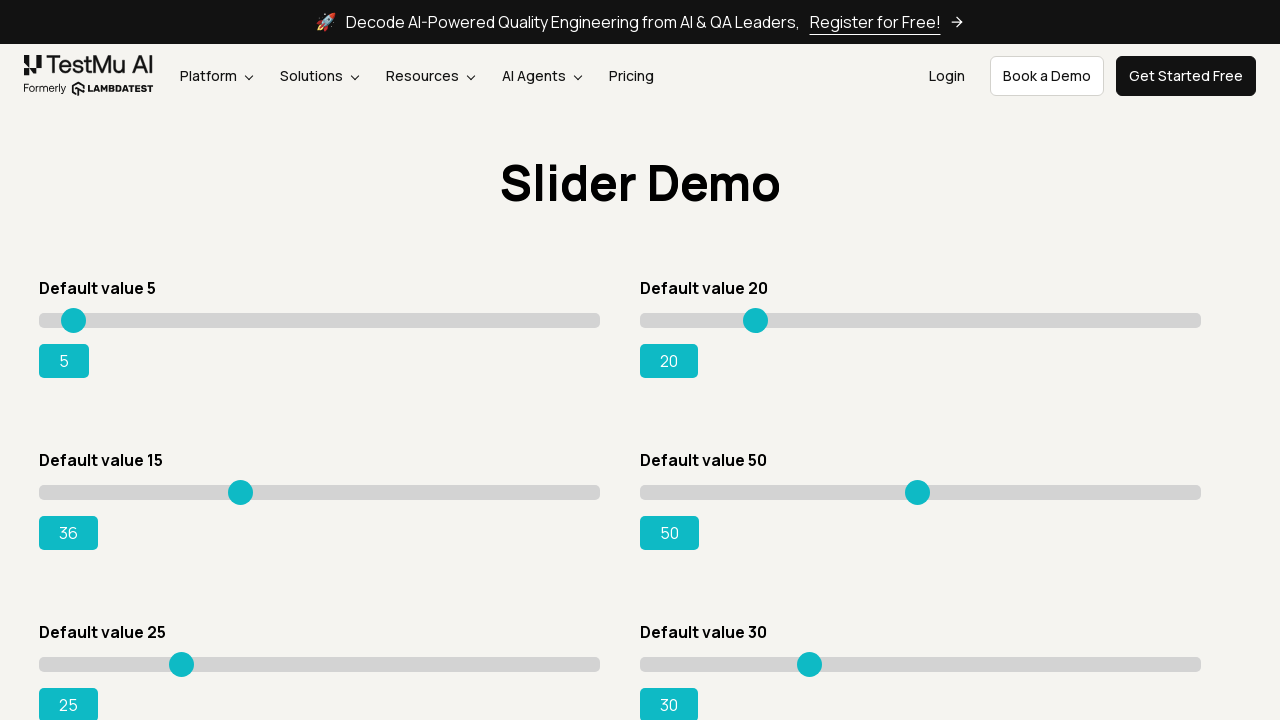

Pressed ArrowRight to adjust slider (iteration 22) on xpath=//*[@id='slider3']/div/input
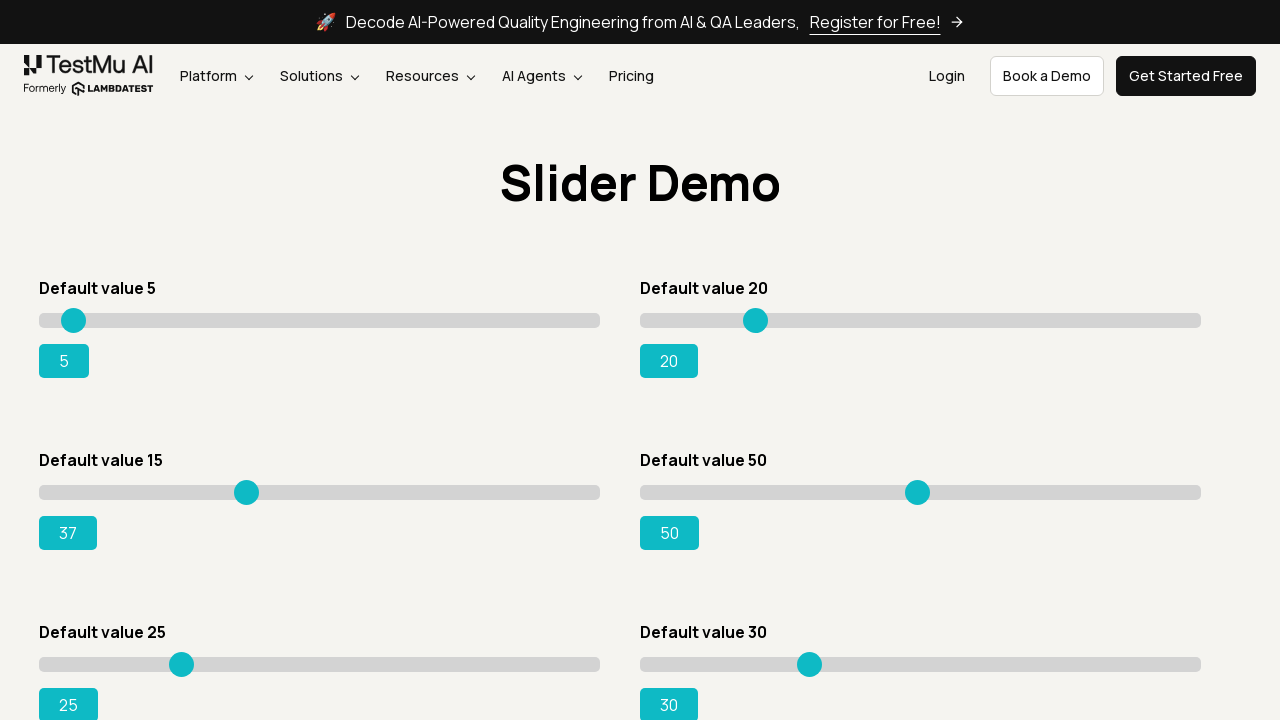

Pressed ArrowRight to adjust slider (iteration 23) on xpath=//*[@id='slider3']/div/input
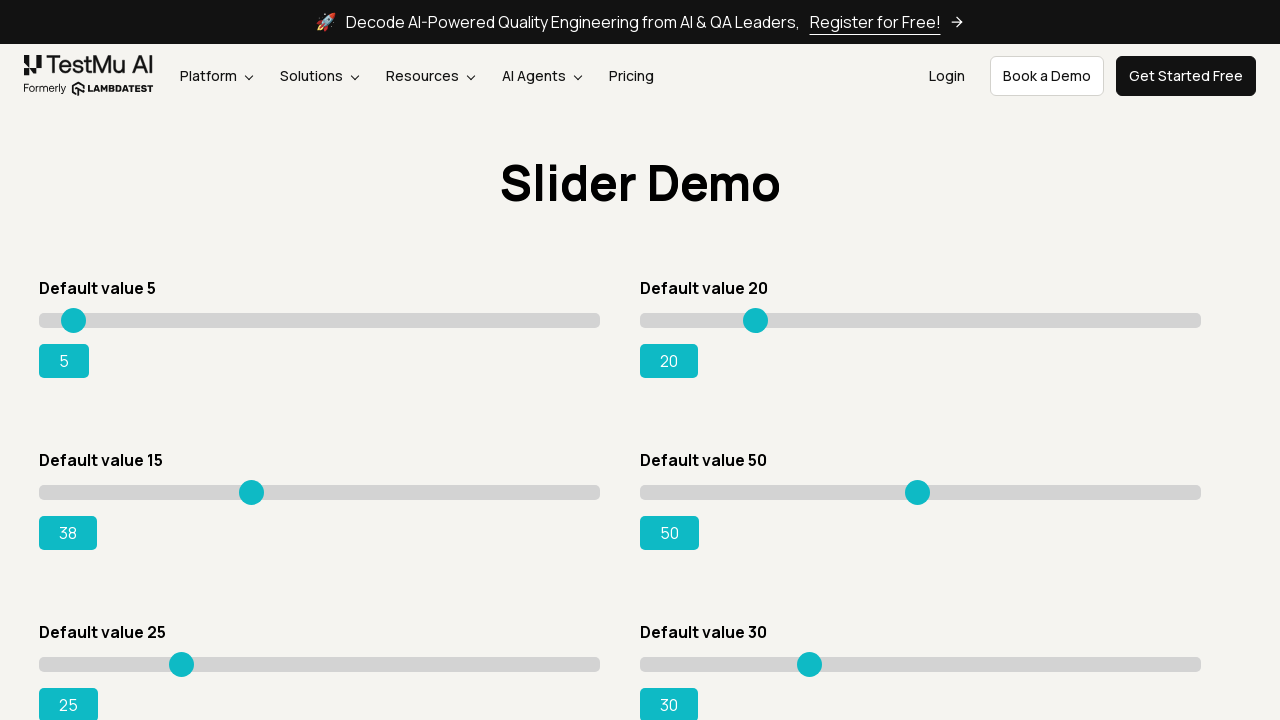

Pressed ArrowRight to adjust slider (iteration 24) on xpath=//*[@id='slider3']/div/input
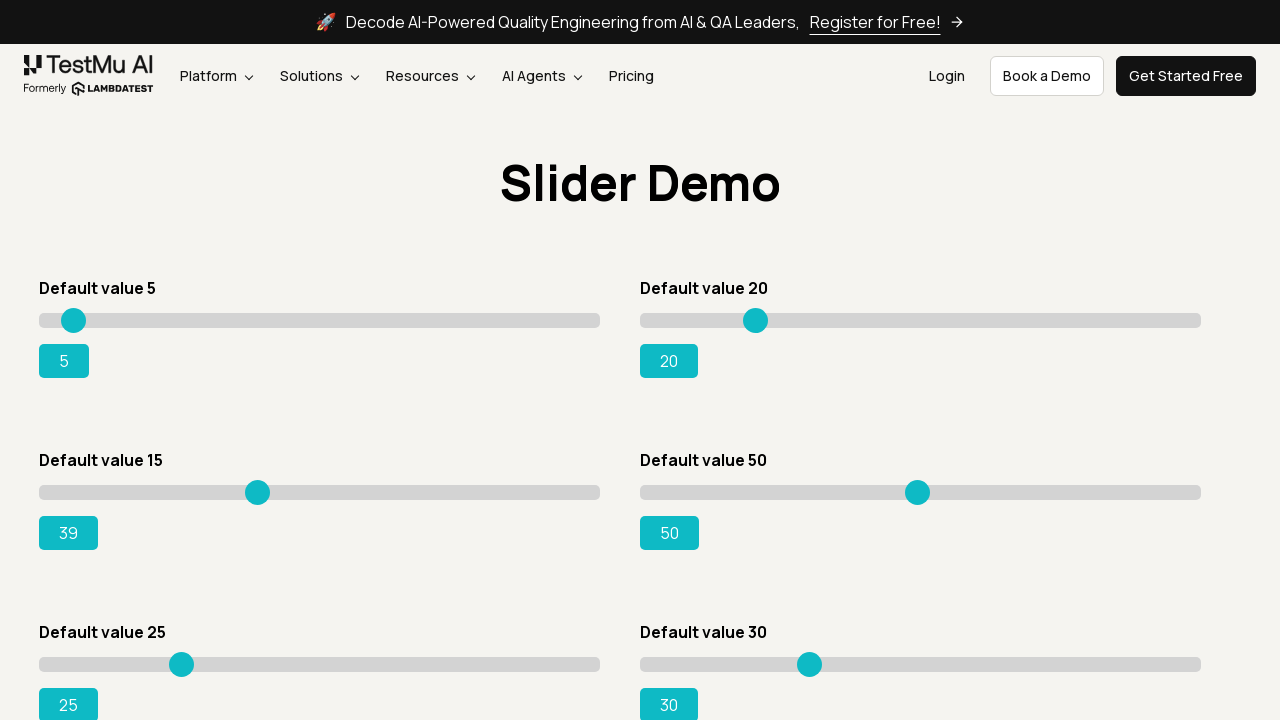

Pressed ArrowRight to adjust slider (iteration 25) on xpath=//*[@id='slider3']/div/input
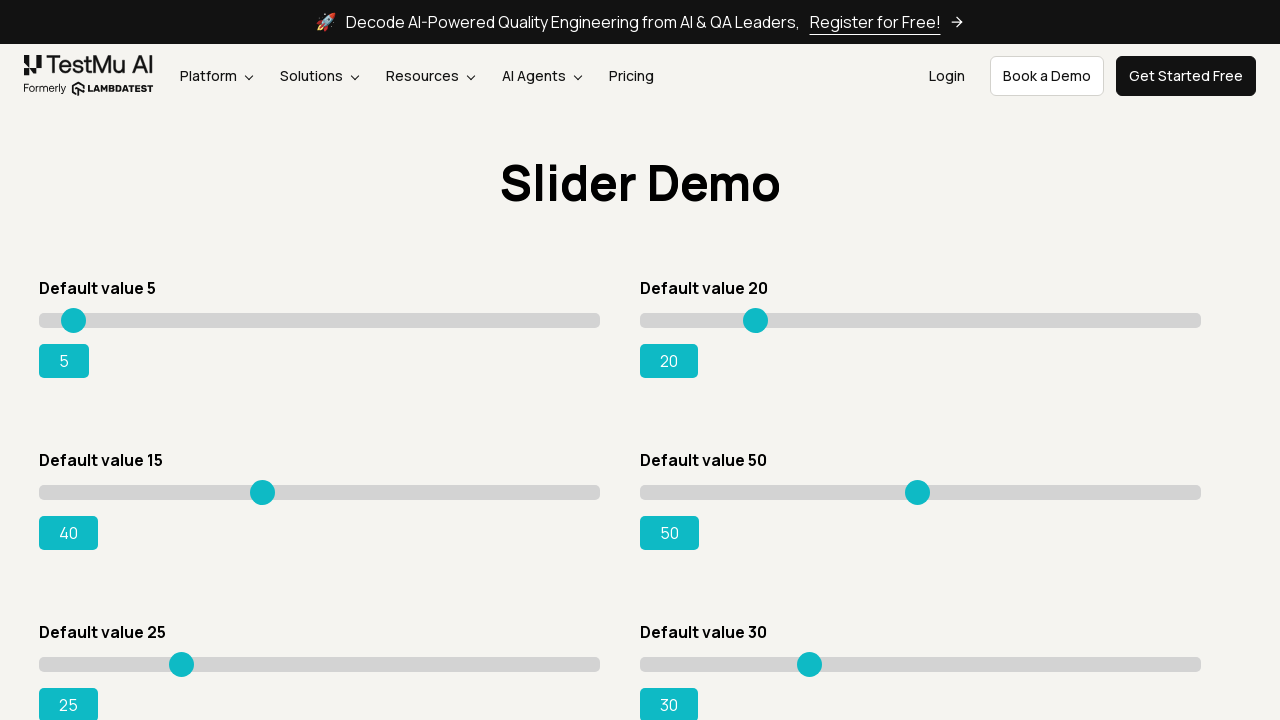

Pressed ArrowRight to adjust slider (iteration 26) on xpath=//*[@id='slider3']/div/input
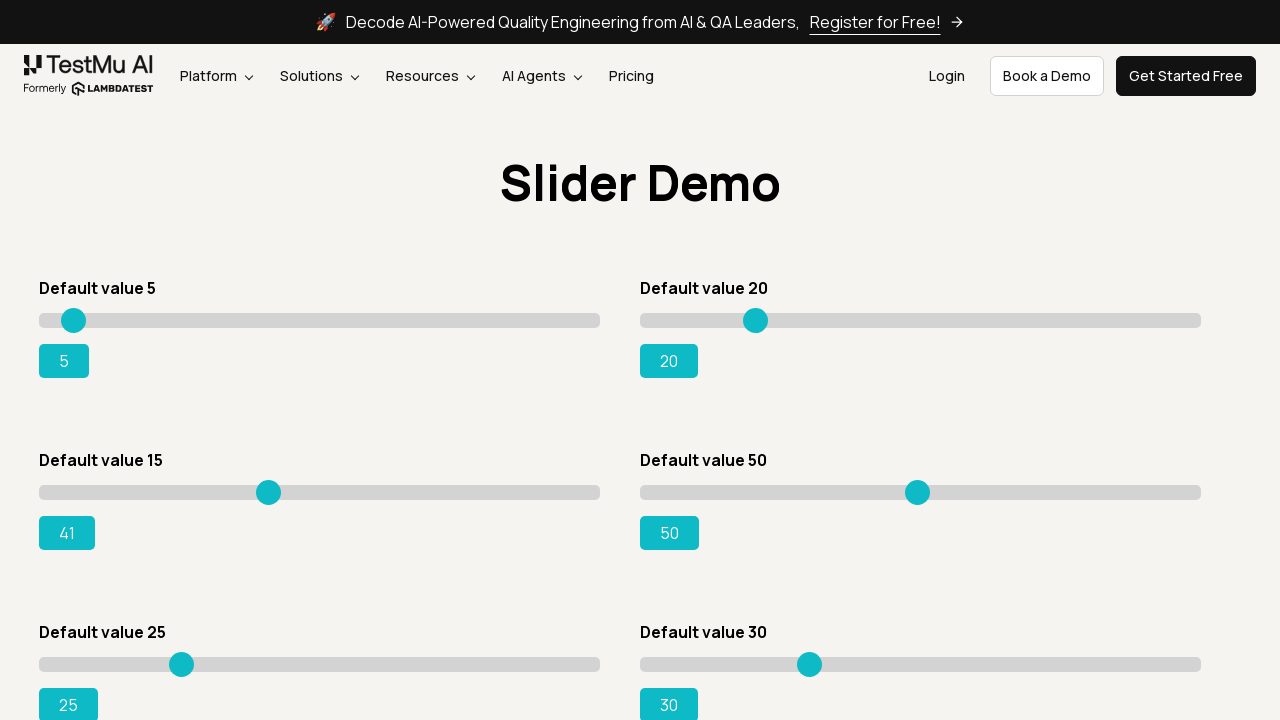

Pressed ArrowRight to adjust slider (iteration 27) on xpath=//*[@id='slider3']/div/input
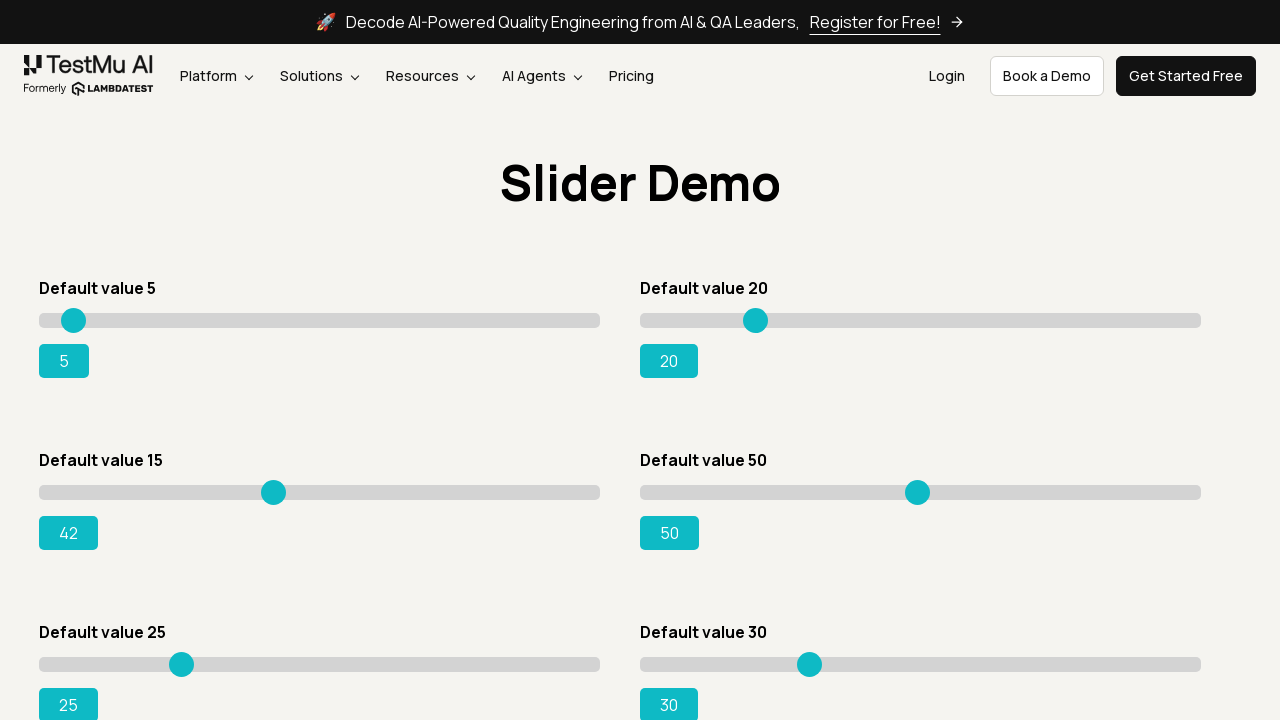

Pressed ArrowRight to adjust slider (iteration 28) on xpath=//*[@id='slider3']/div/input
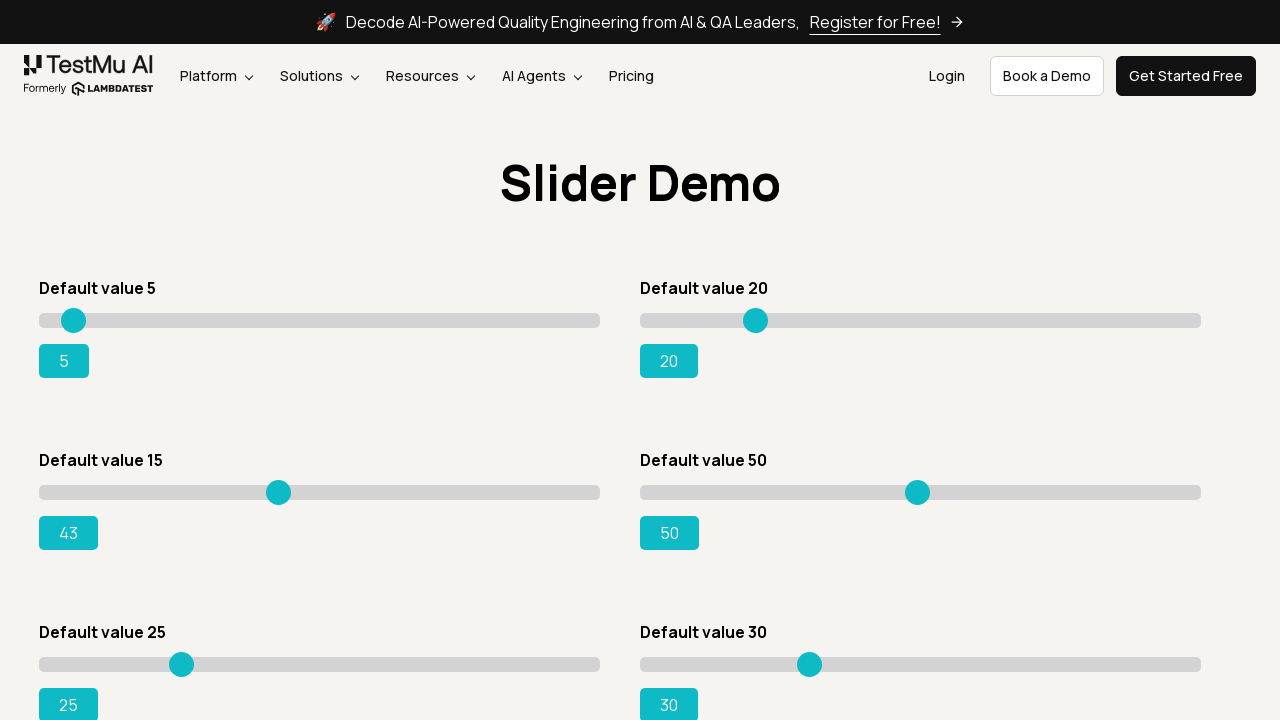

Pressed ArrowRight to adjust slider (iteration 29) on xpath=//*[@id='slider3']/div/input
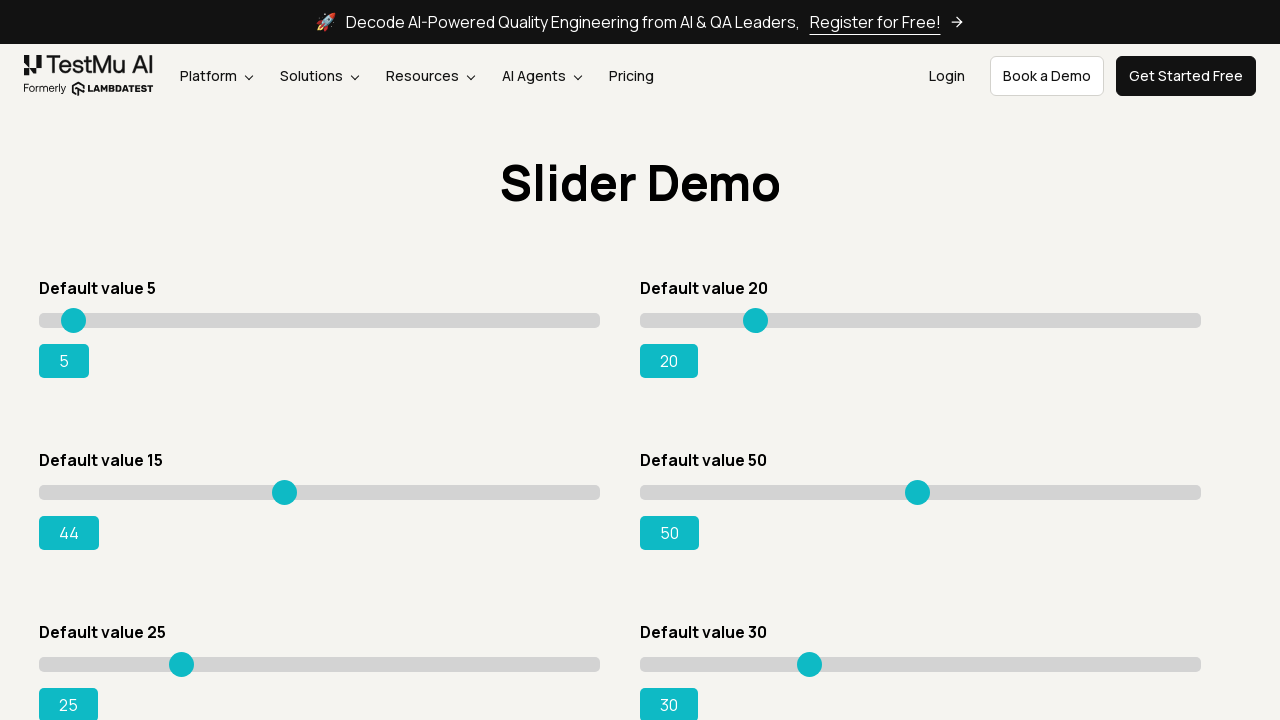

Pressed ArrowRight to adjust slider (iteration 30) on xpath=//*[@id='slider3']/div/input
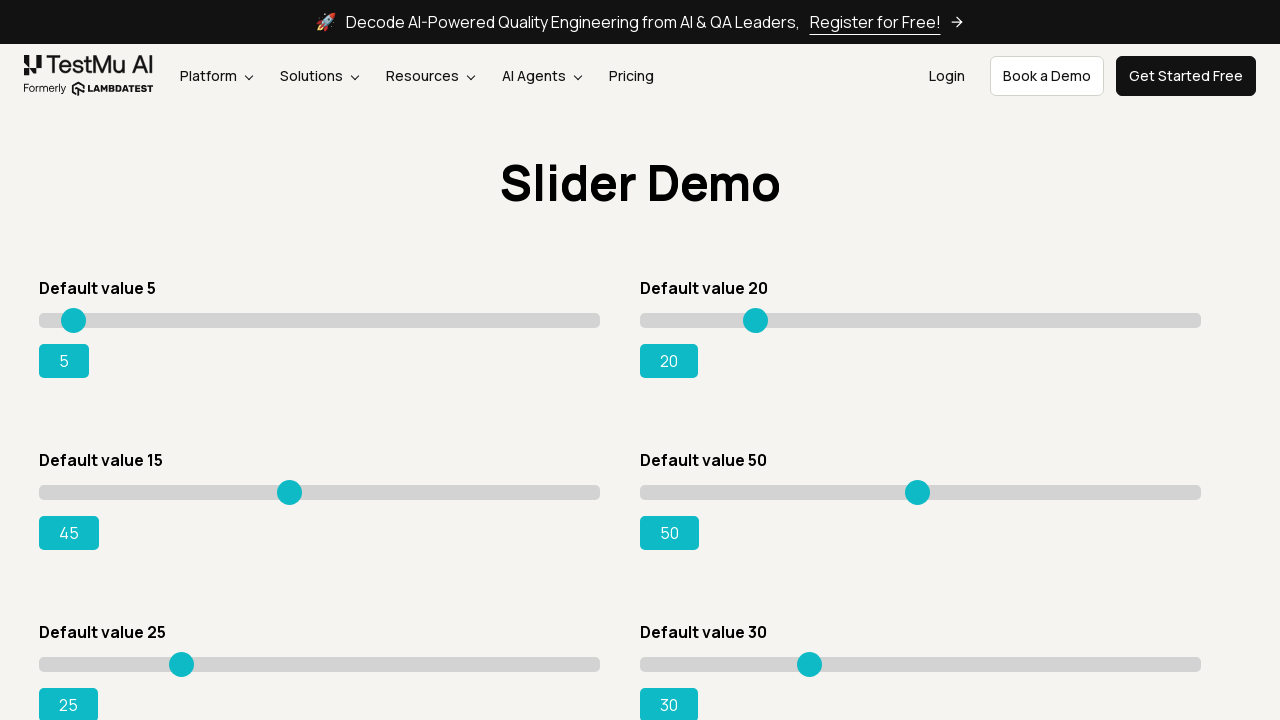

Pressed ArrowRight to adjust slider (iteration 31) on xpath=//*[@id='slider3']/div/input
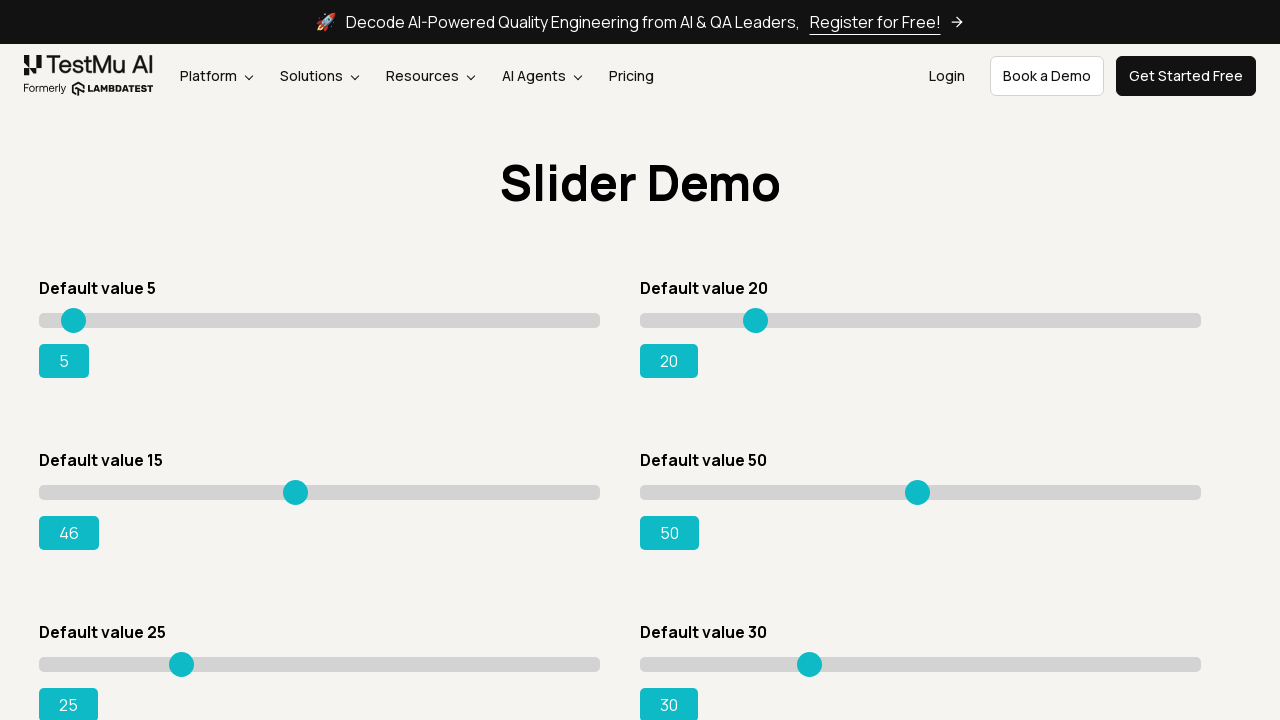

Pressed ArrowRight to adjust slider (iteration 32) on xpath=//*[@id='slider3']/div/input
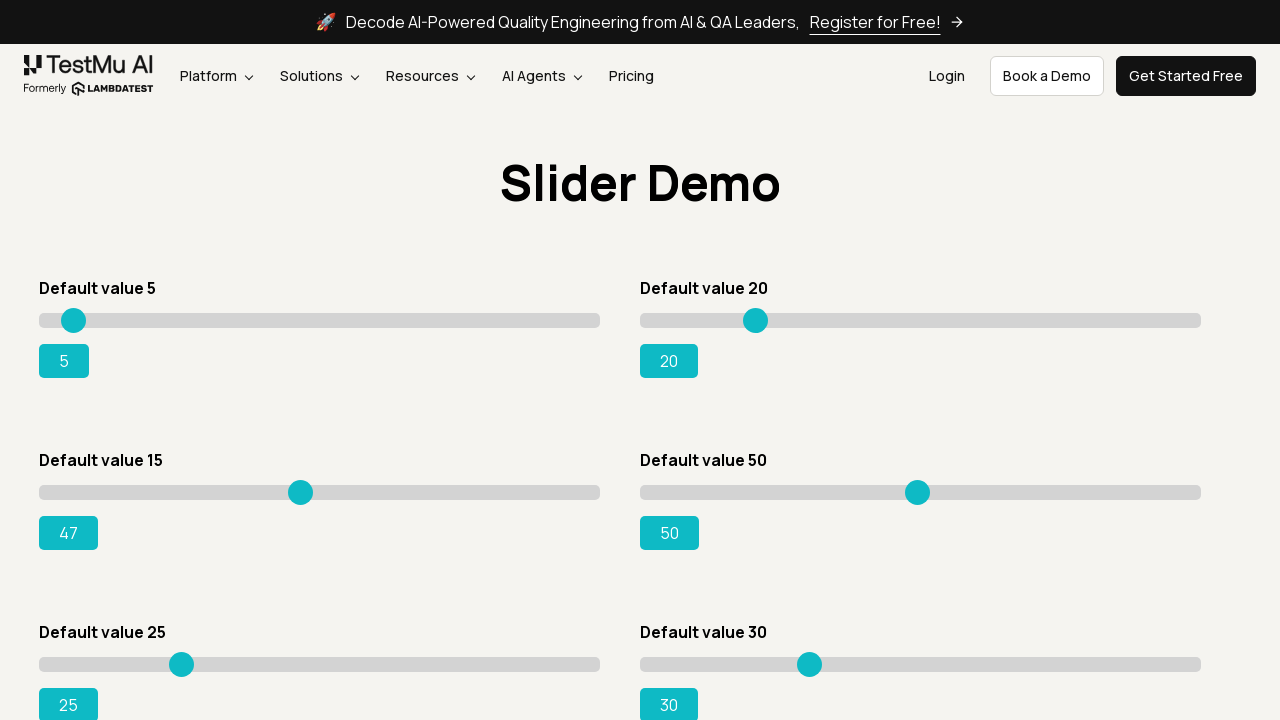

Pressed ArrowRight to adjust slider (iteration 33) on xpath=//*[@id='slider3']/div/input
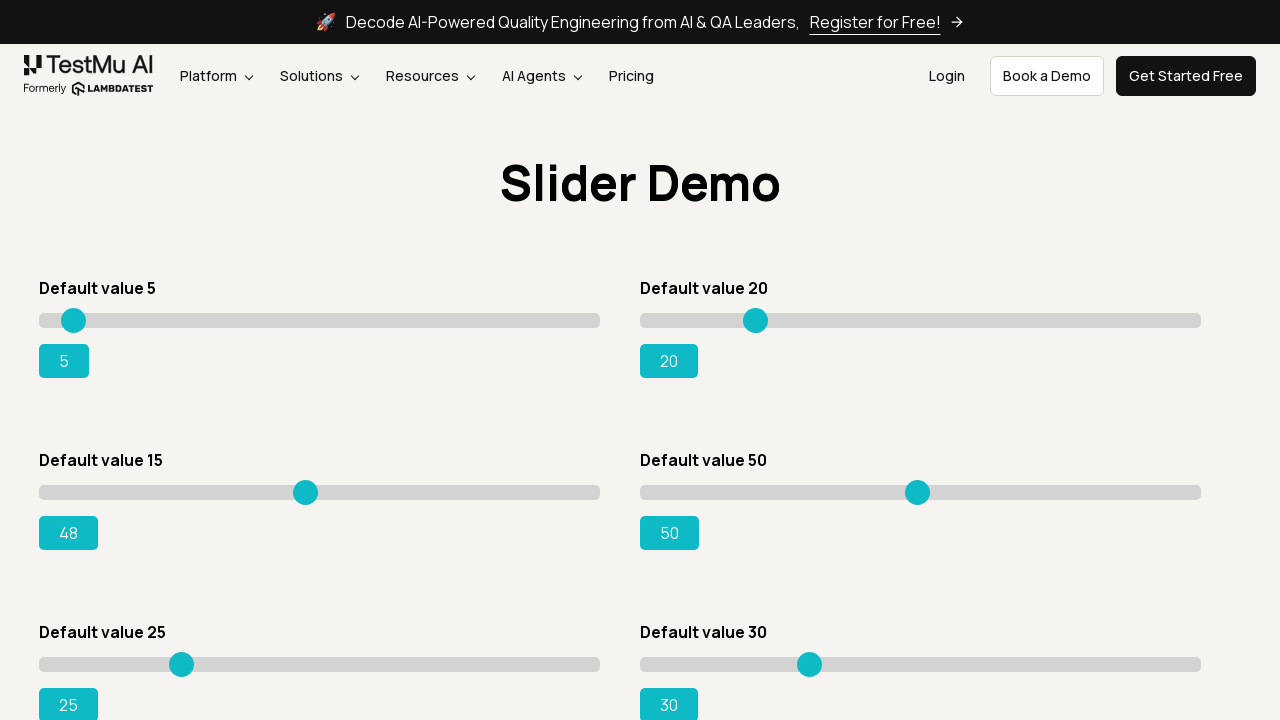

Pressed ArrowRight to adjust slider (iteration 34) on xpath=//*[@id='slider3']/div/input
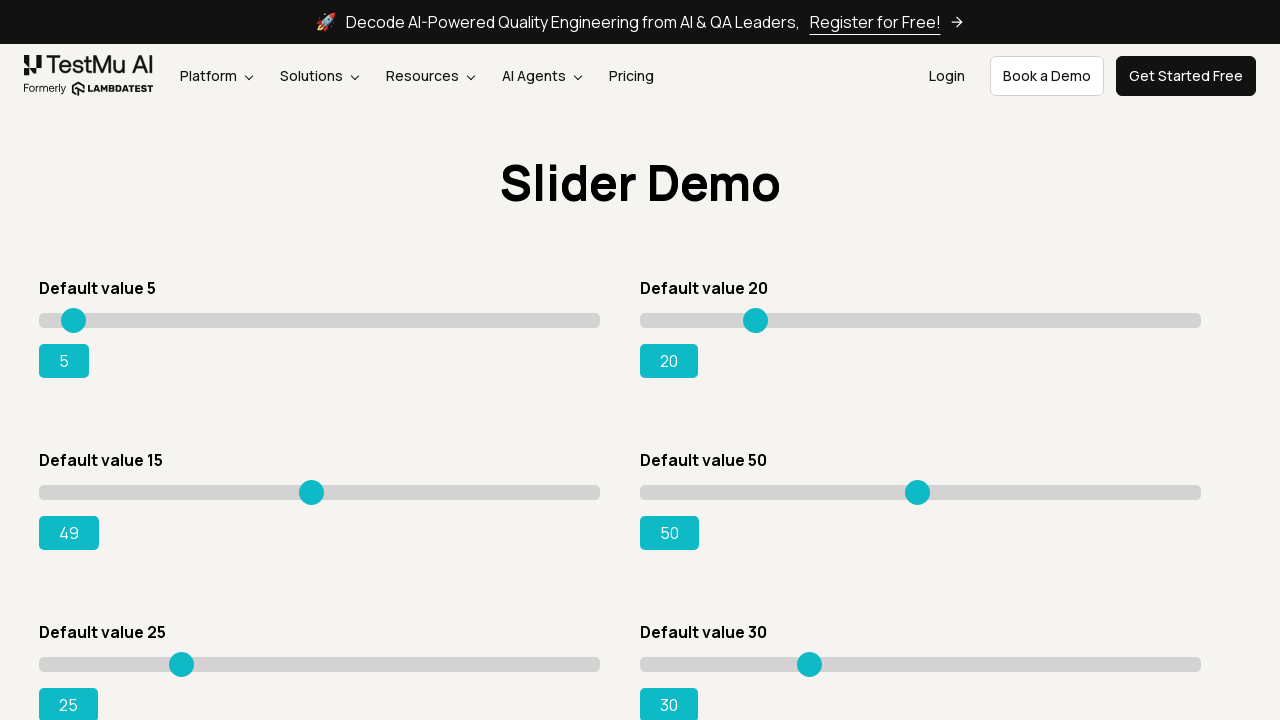

Pressed ArrowRight to adjust slider (iteration 35) on xpath=//*[@id='slider3']/div/input
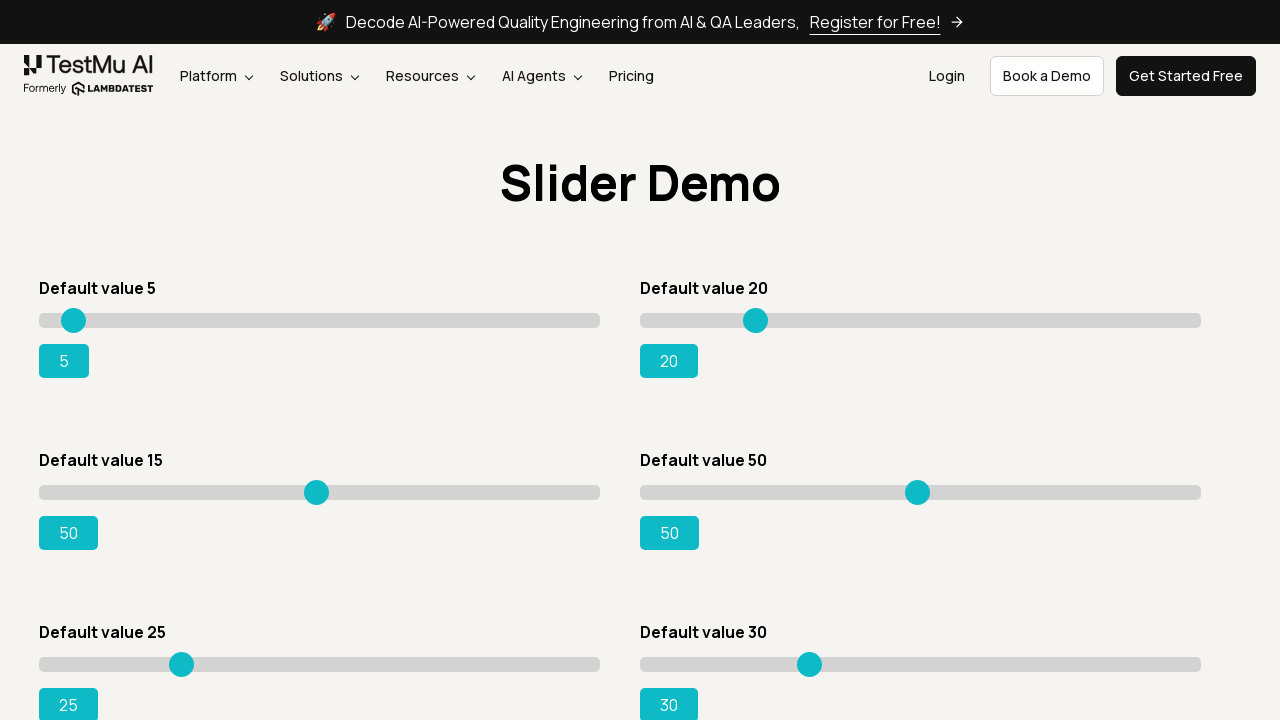

Pressed ArrowRight to adjust slider (iteration 36) on xpath=//*[@id='slider3']/div/input
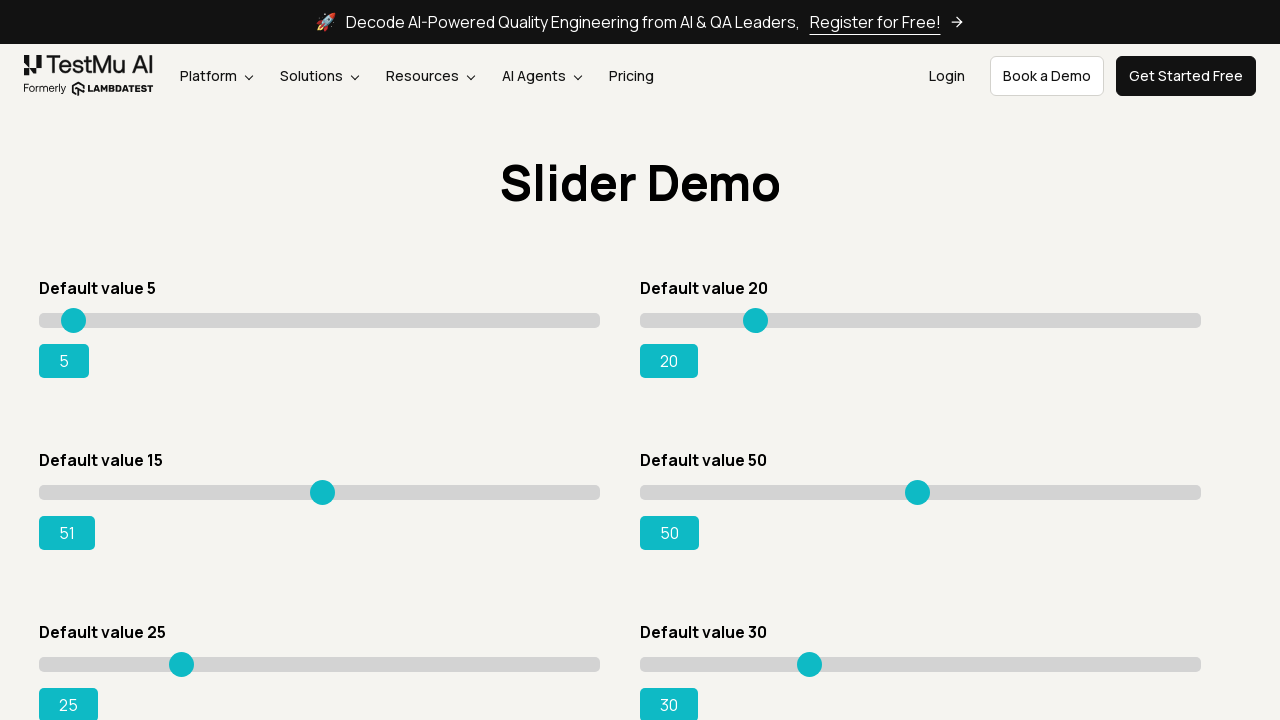

Pressed ArrowRight to adjust slider (iteration 37) on xpath=//*[@id='slider3']/div/input
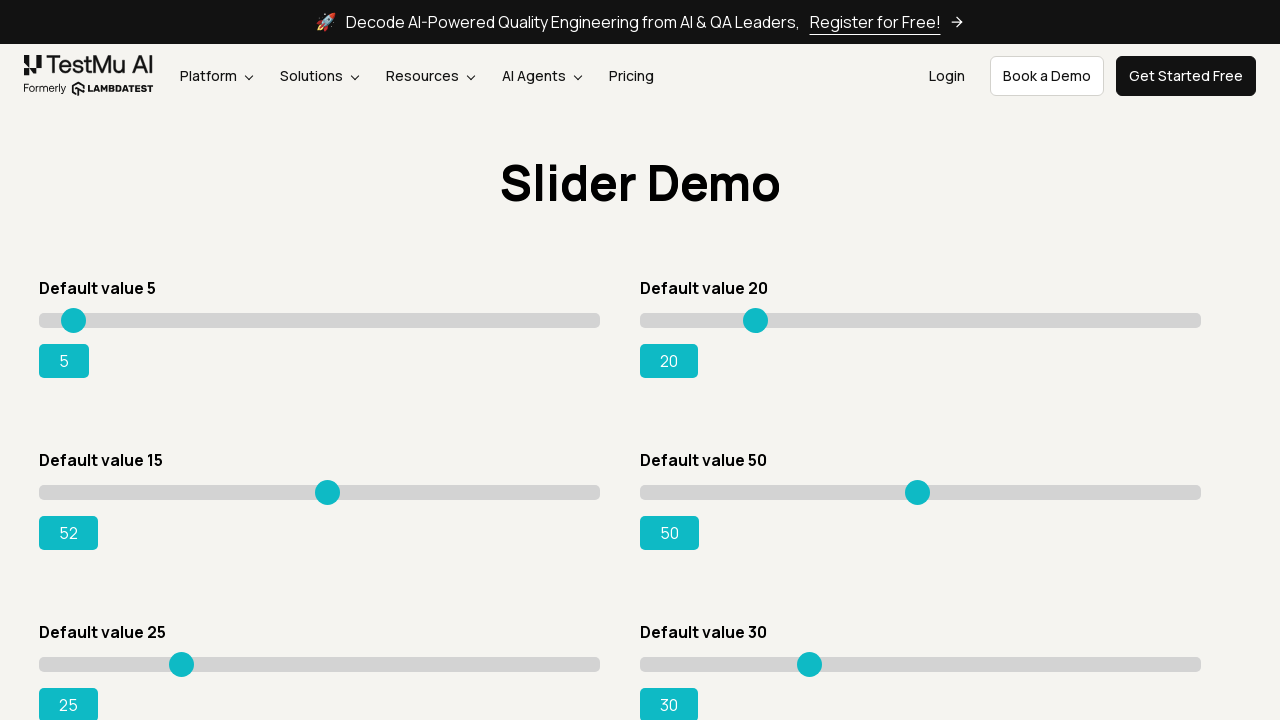

Pressed ArrowRight to adjust slider (iteration 38) on xpath=//*[@id='slider3']/div/input
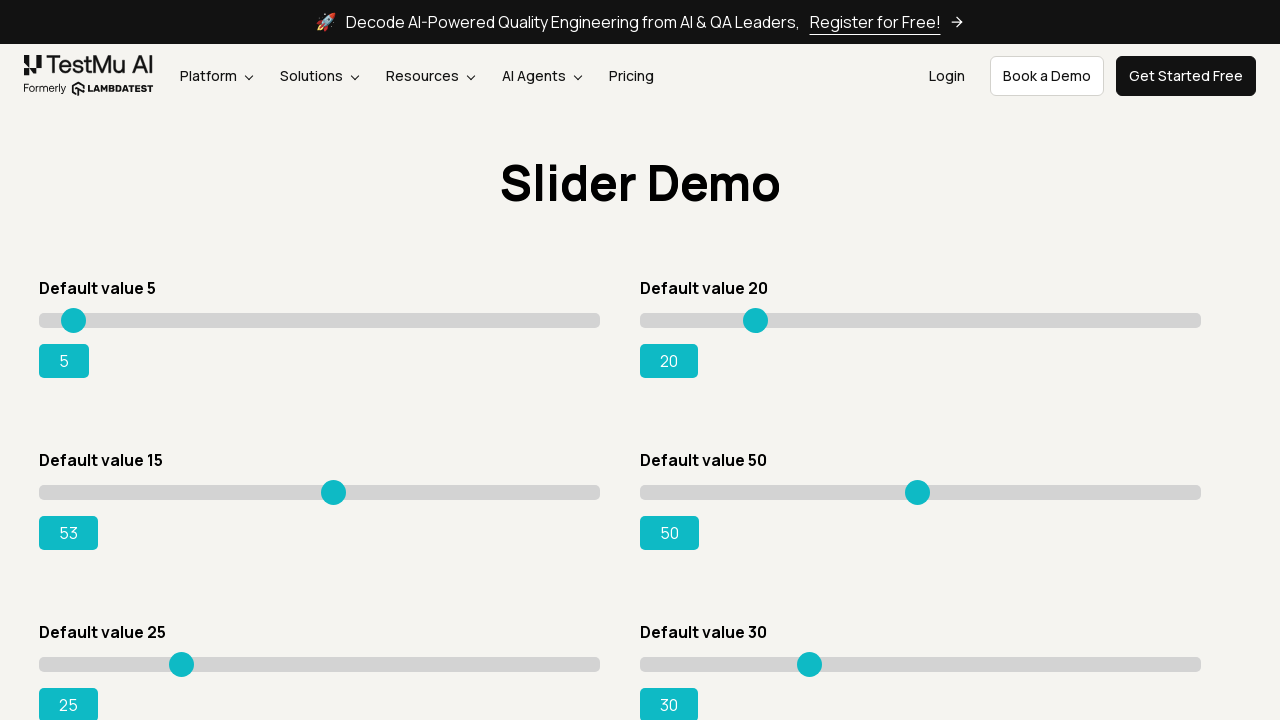

Pressed ArrowRight to adjust slider (iteration 39) on xpath=//*[@id='slider3']/div/input
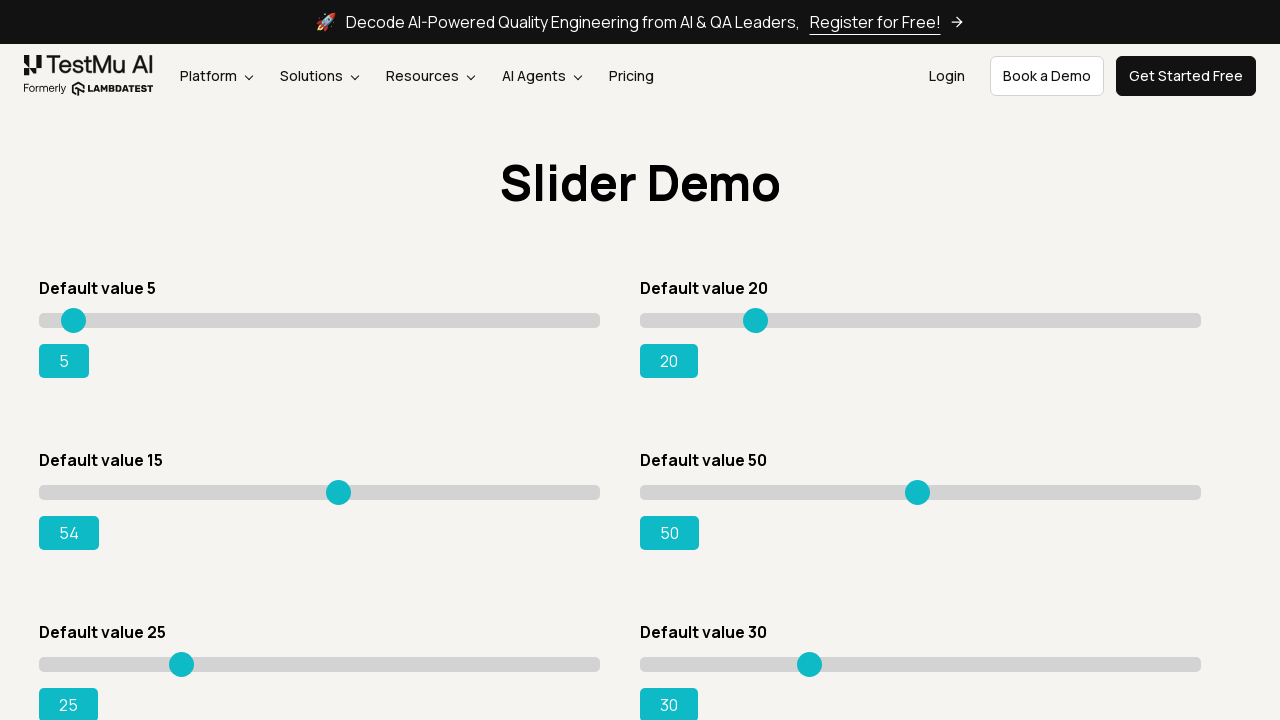

Pressed ArrowRight to adjust slider (iteration 40) on xpath=//*[@id='slider3']/div/input
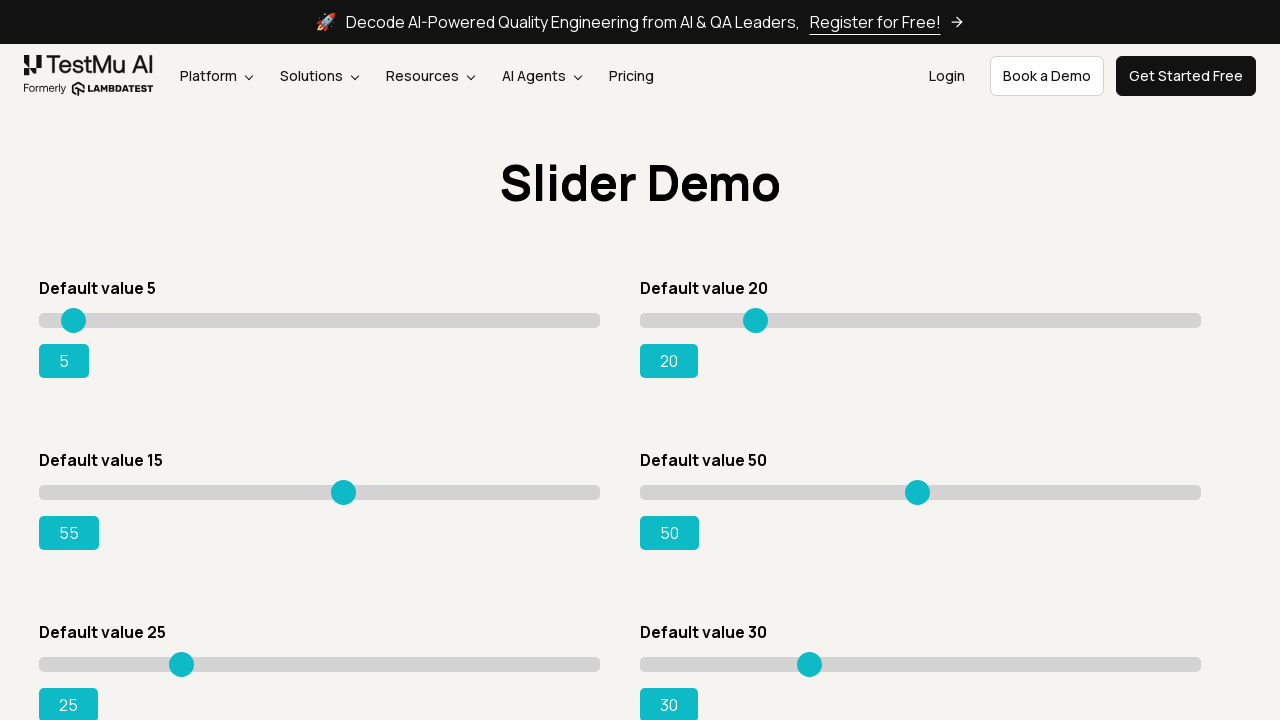

Pressed ArrowRight to adjust slider (iteration 41) on xpath=//*[@id='slider3']/div/input
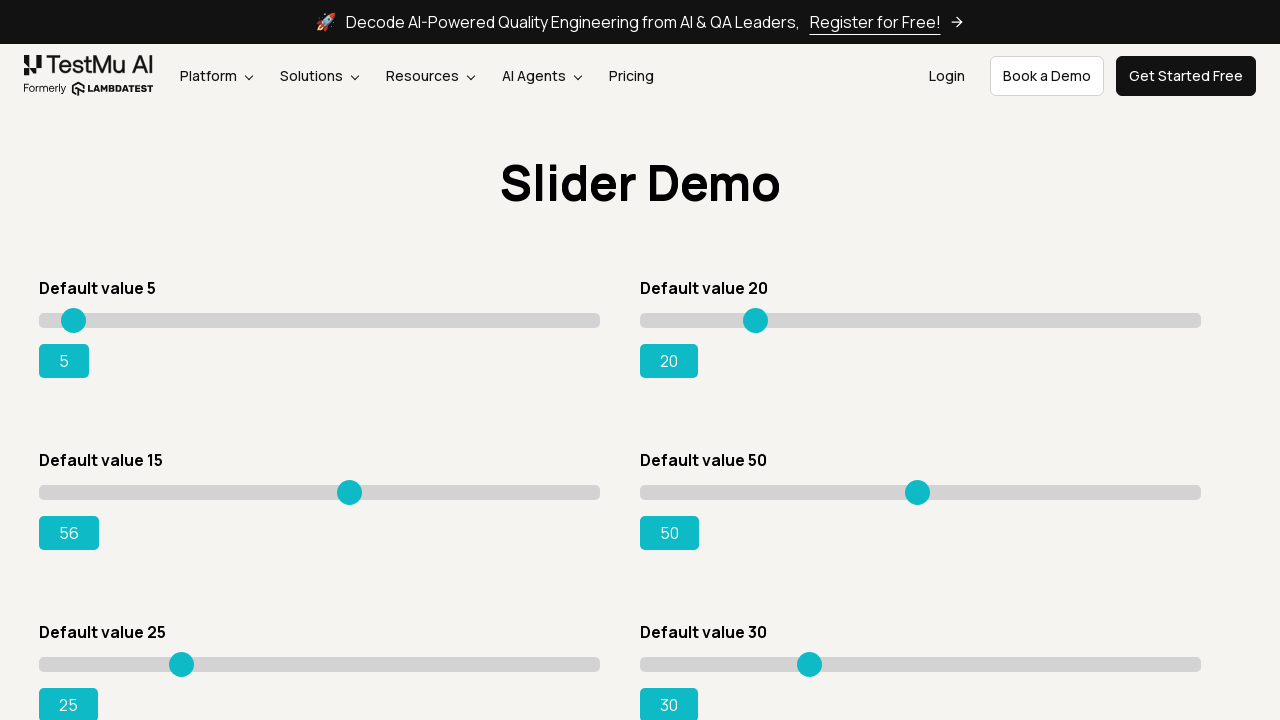

Pressed ArrowRight to adjust slider (iteration 42) on xpath=//*[@id='slider3']/div/input
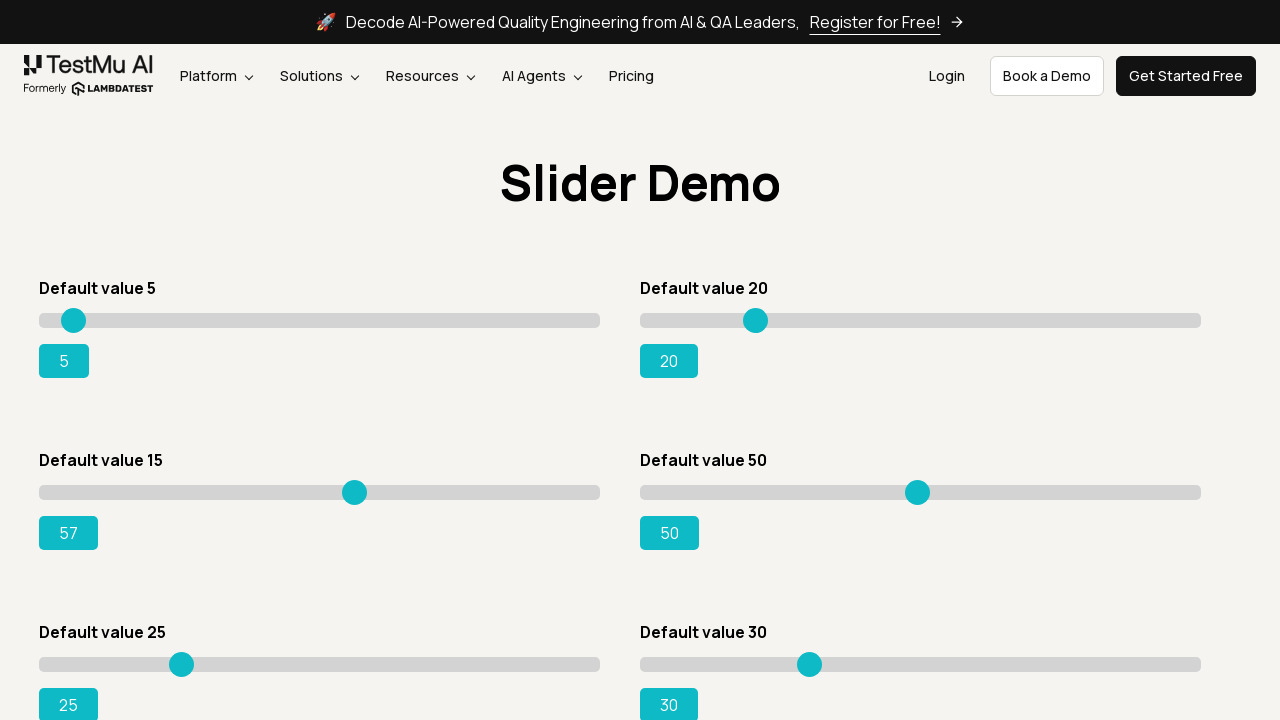

Pressed ArrowRight to adjust slider (iteration 43) on xpath=//*[@id='slider3']/div/input
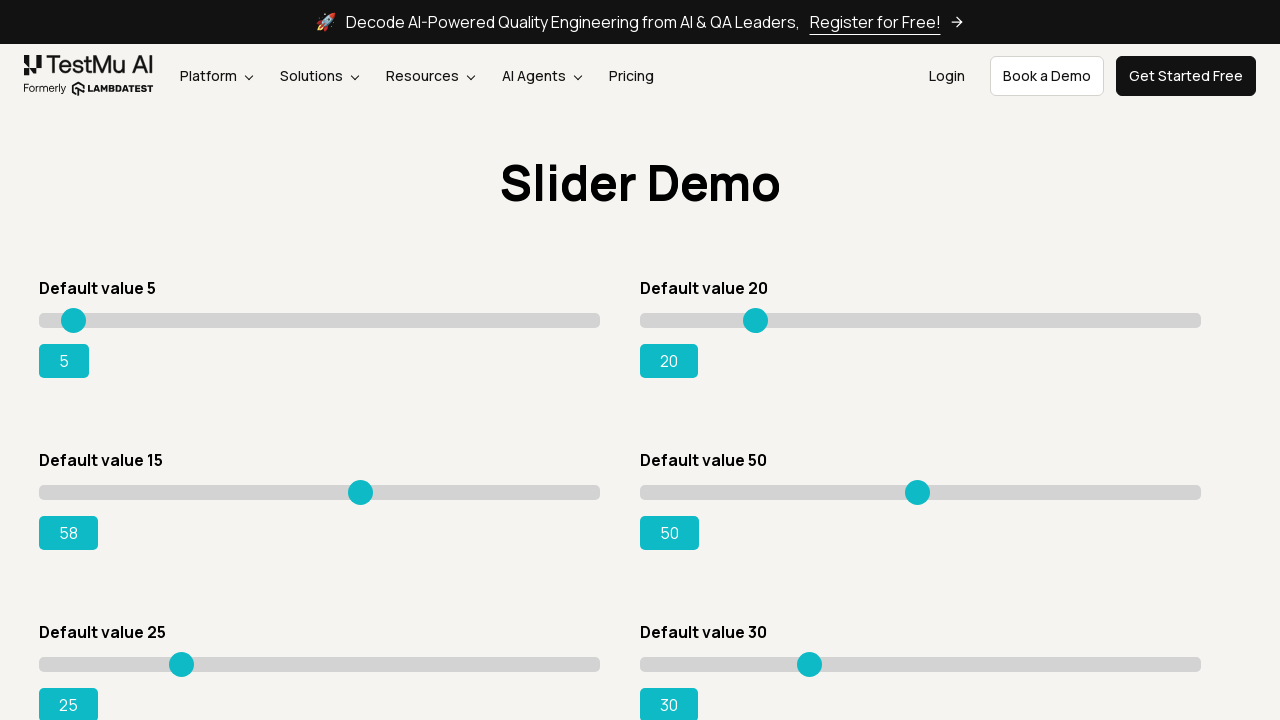

Pressed ArrowRight to adjust slider (iteration 44) on xpath=//*[@id='slider3']/div/input
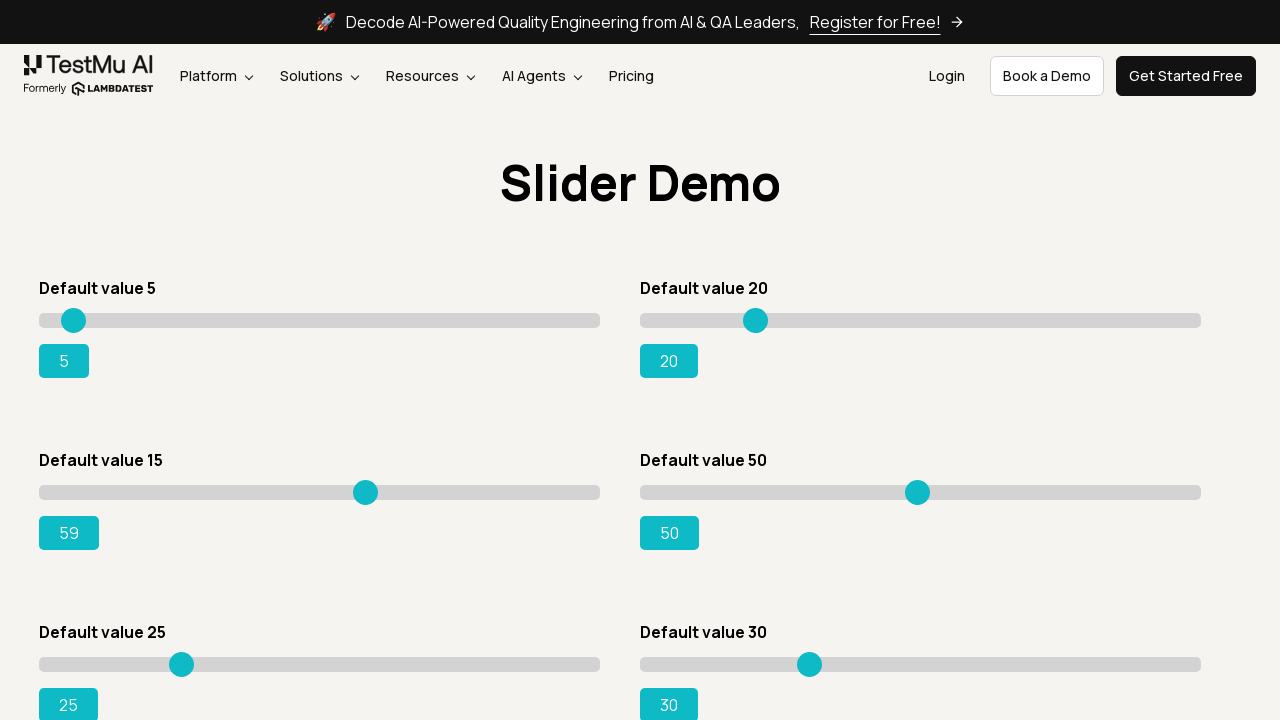

Pressed ArrowRight to adjust slider (iteration 45) on xpath=//*[@id='slider3']/div/input
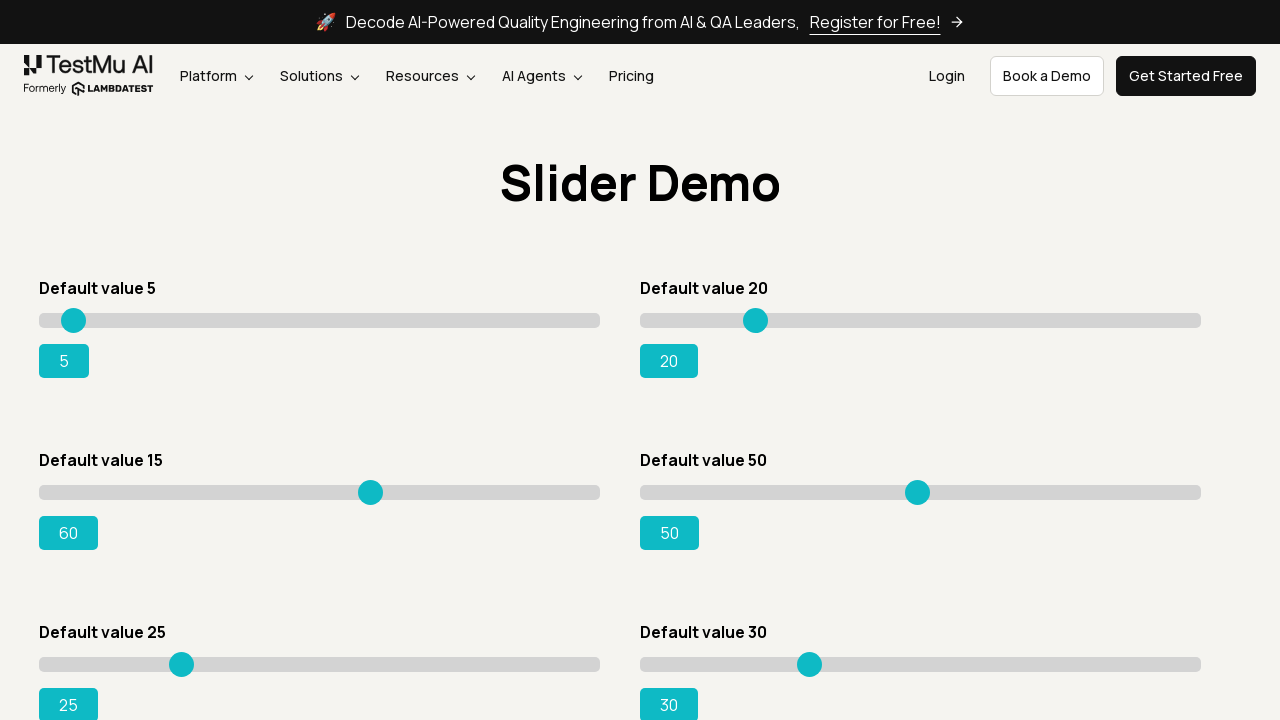

Pressed ArrowRight to adjust slider (iteration 46) on xpath=//*[@id='slider3']/div/input
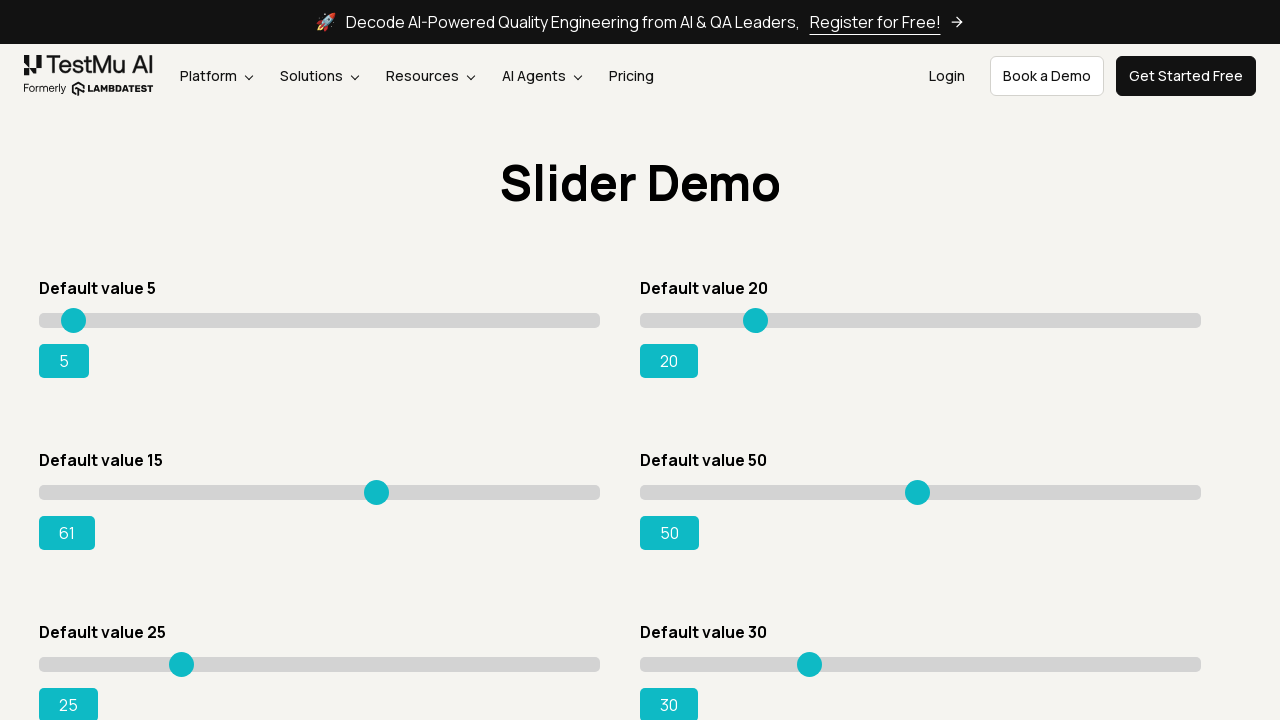

Pressed ArrowRight to adjust slider (iteration 47) on xpath=//*[@id='slider3']/div/input
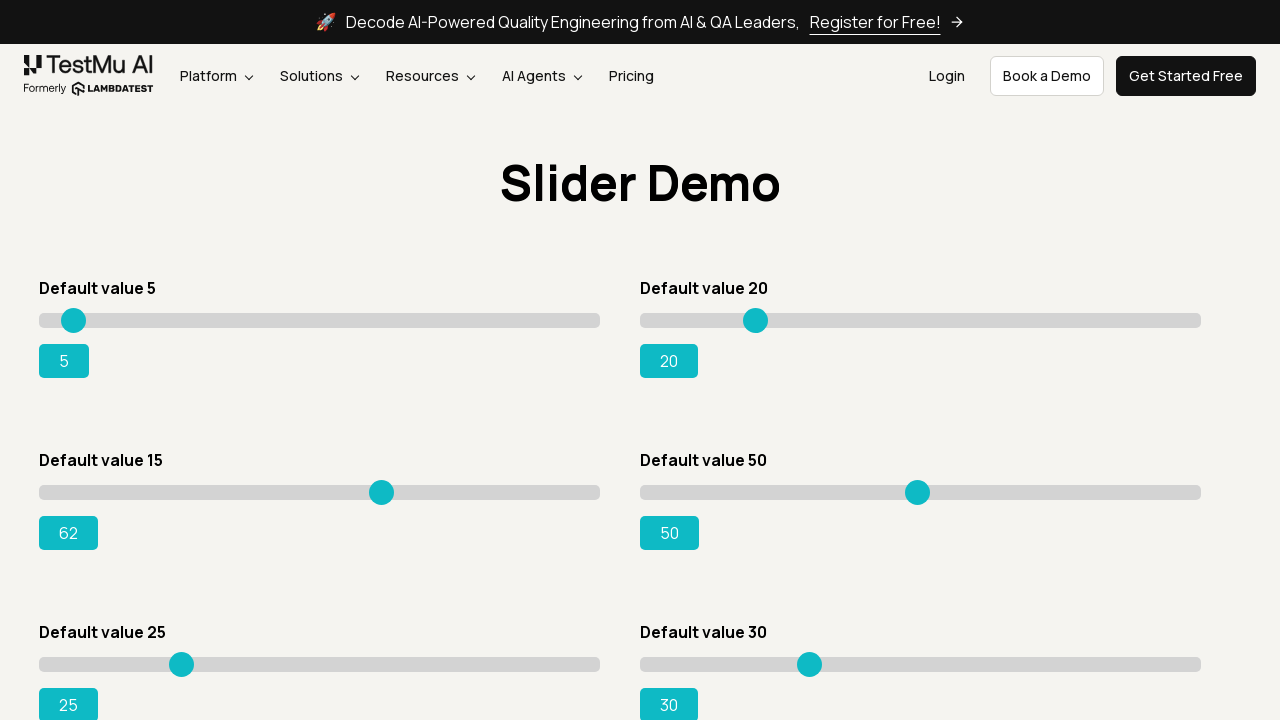

Pressed ArrowRight to adjust slider (iteration 48) on xpath=//*[@id='slider3']/div/input
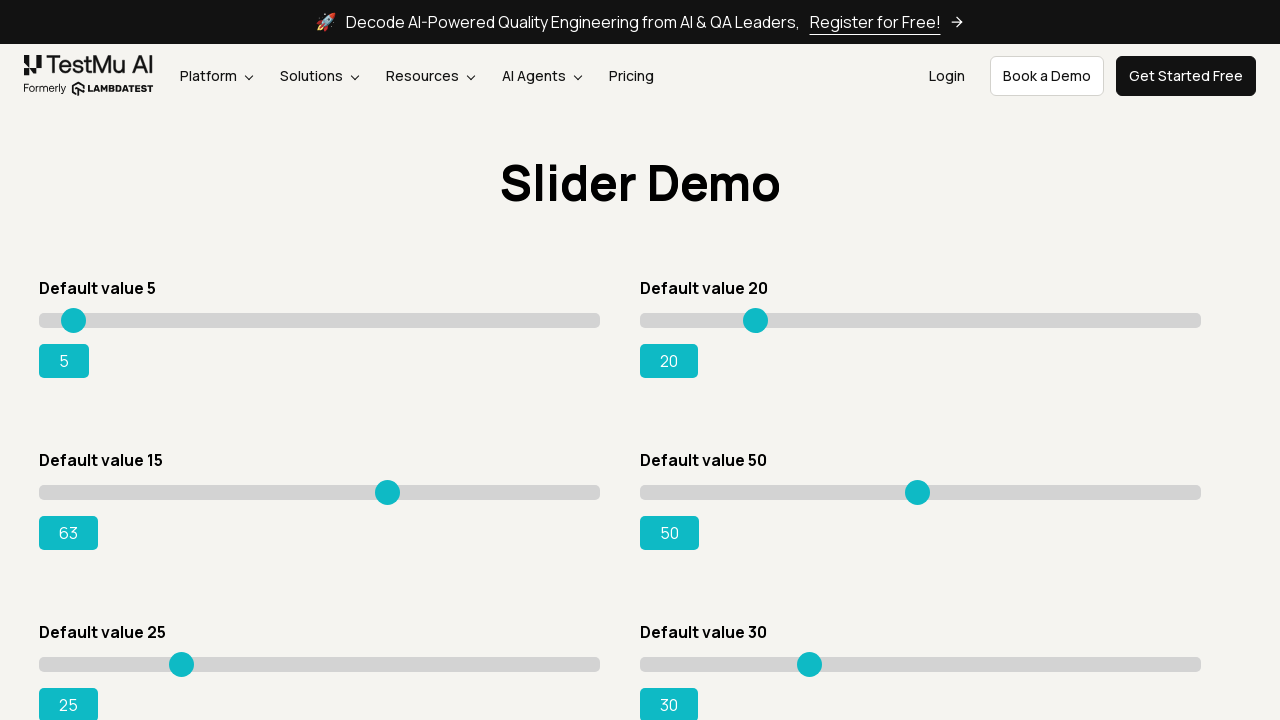

Pressed ArrowRight to adjust slider (iteration 49) on xpath=//*[@id='slider3']/div/input
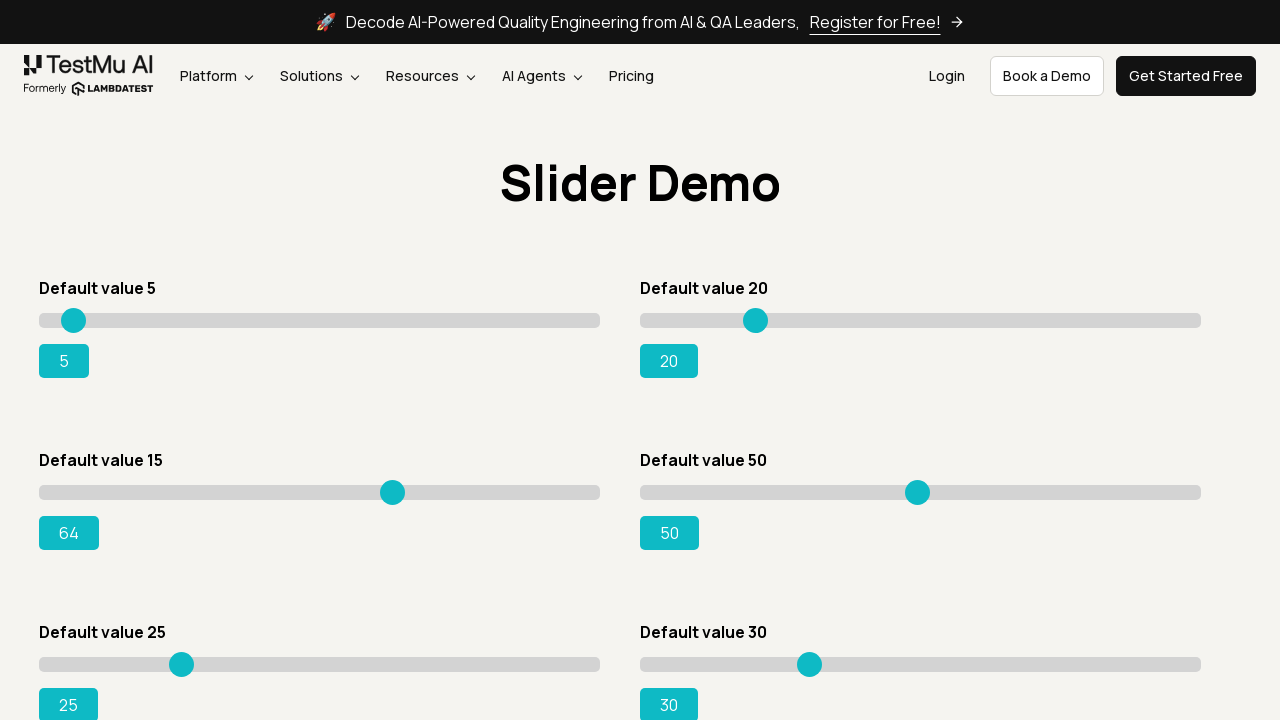

Pressed ArrowRight to adjust slider (iteration 50) on xpath=//*[@id='slider3']/div/input
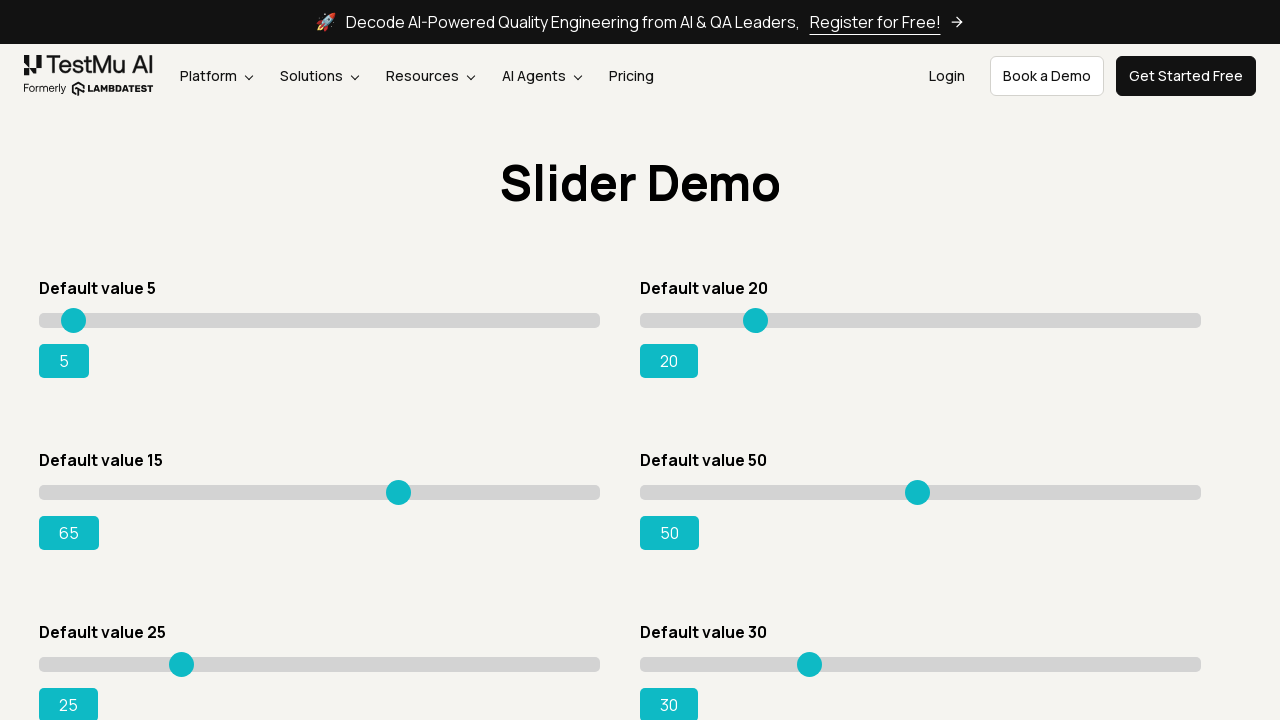

Pressed ArrowRight to adjust slider (iteration 51) on xpath=//*[@id='slider3']/div/input
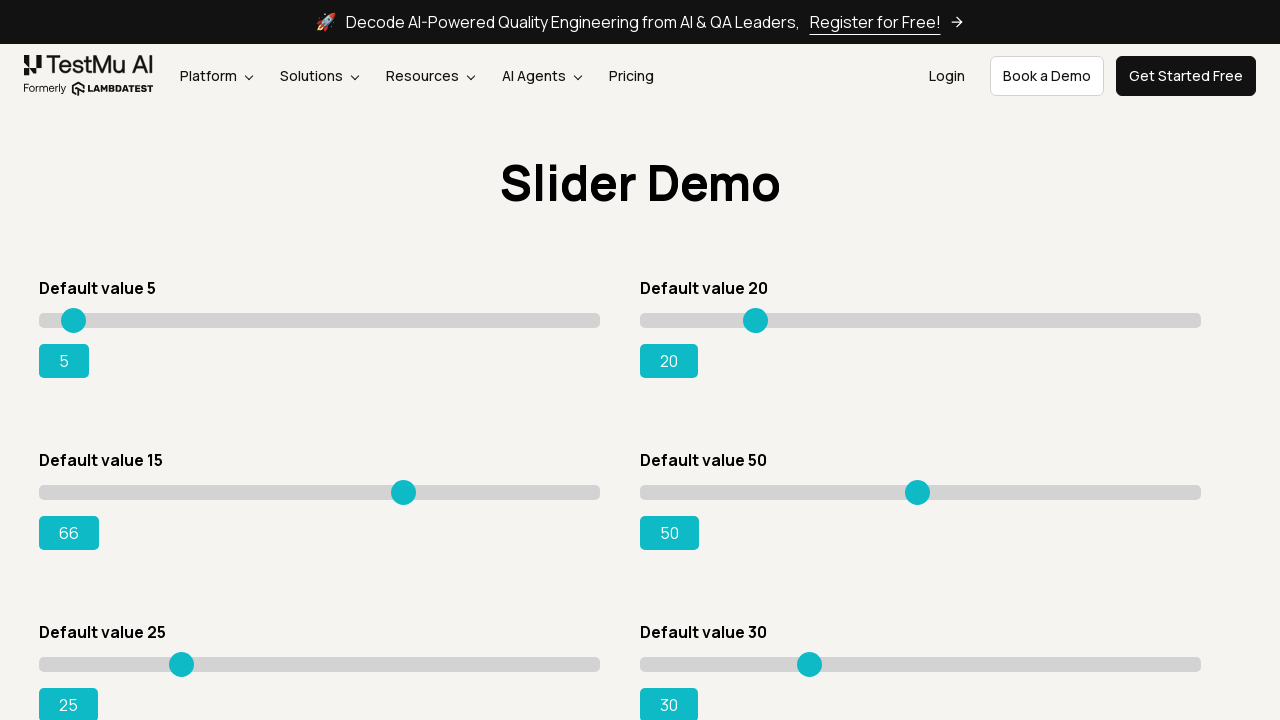

Pressed ArrowRight to adjust slider (iteration 52) on xpath=//*[@id='slider3']/div/input
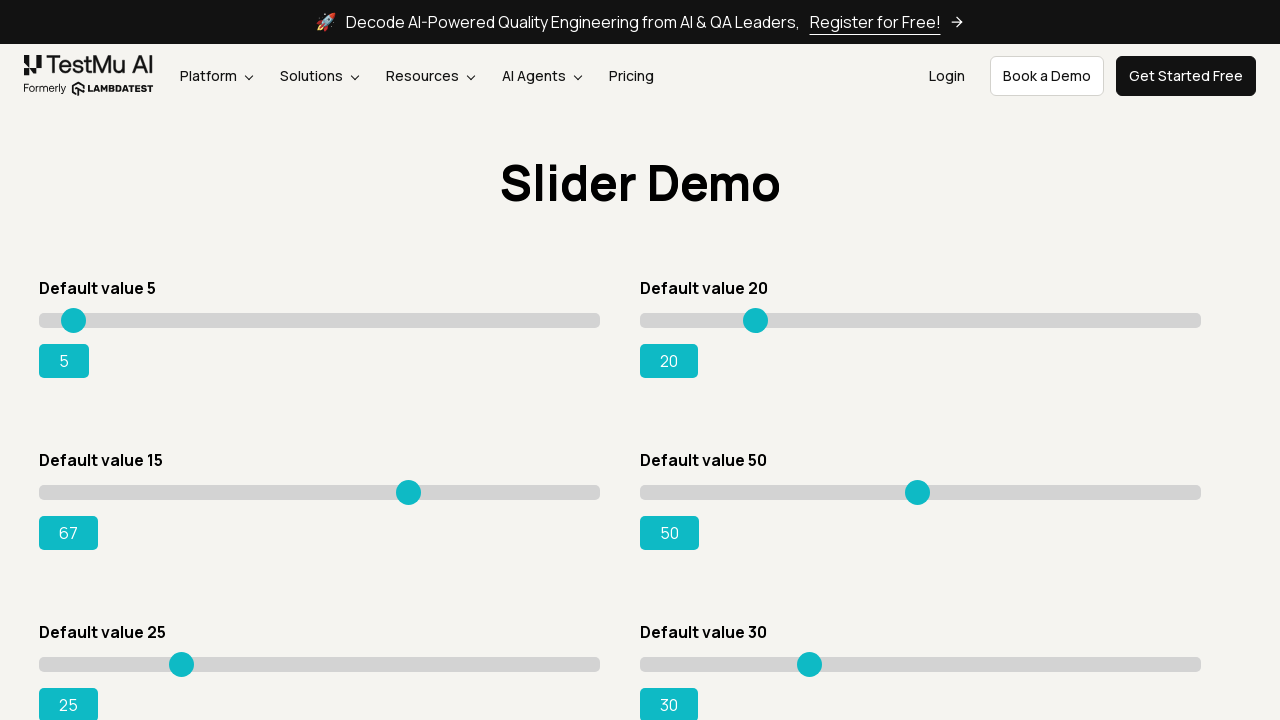

Pressed ArrowRight to adjust slider (iteration 53) on xpath=//*[@id='slider3']/div/input
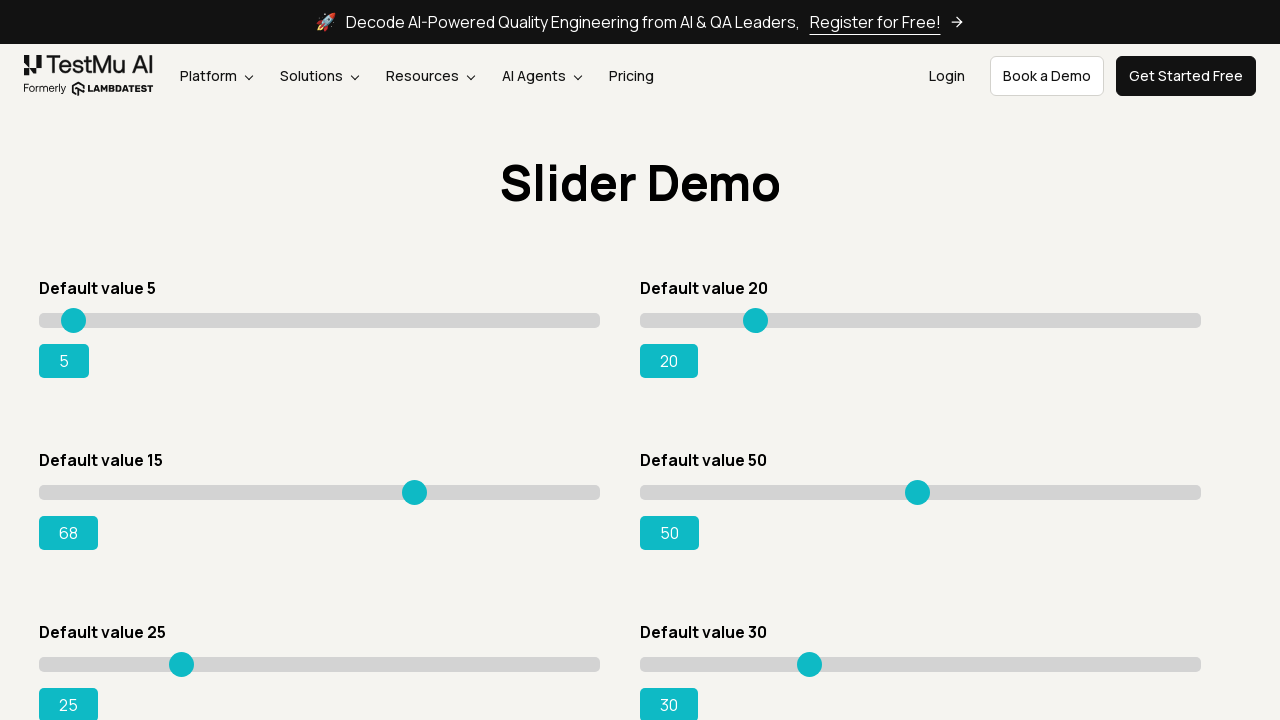

Pressed ArrowRight to adjust slider (iteration 54) on xpath=//*[@id='slider3']/div/input
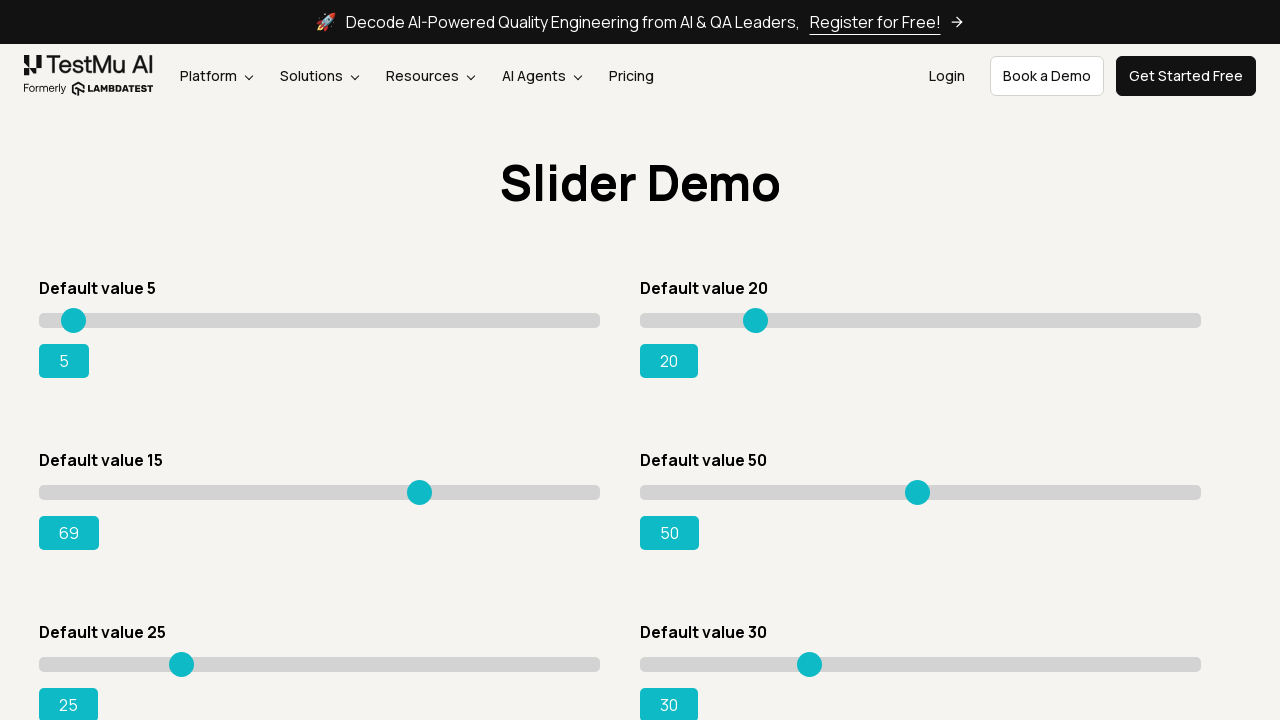

Pressed ArrowRight to adjust slider (iteration 55) on xpath=//*[@id='slider3']/div/input
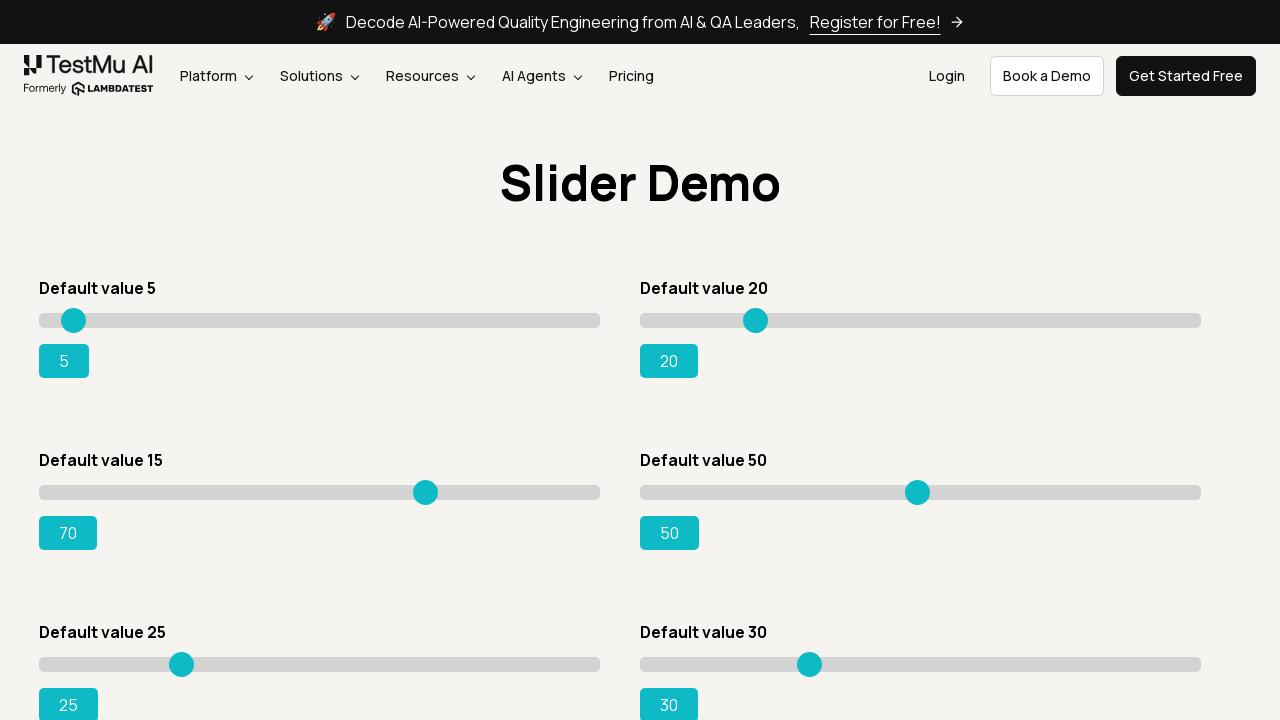

Pressed ArrowRight to adjust slider (iteration 56) on xpath=//*[@id='slider3']/div/input
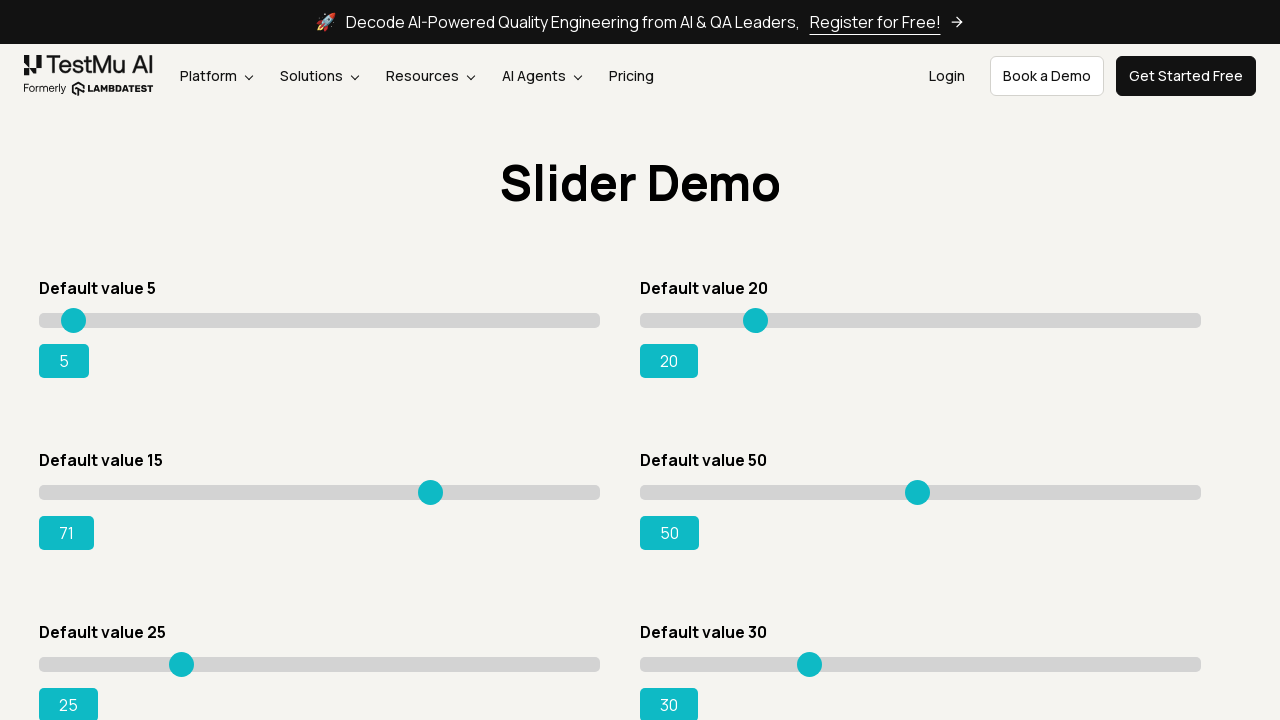

Pressed ArrowRight to adjust slider (iteration 57) on xpath=//*[@id='slider3']/div/input
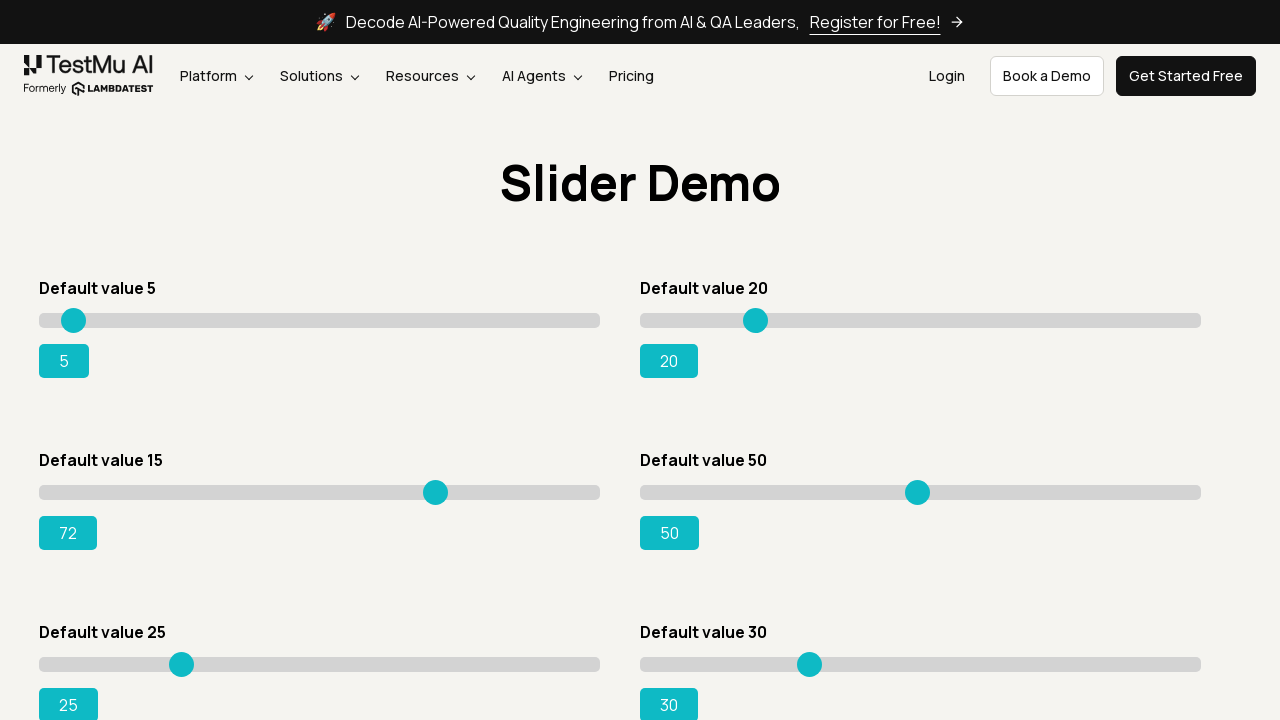

Pressed ArrowRight to adjust slider (iteration 58) on xpath=//*[@id='slider3']/div/input
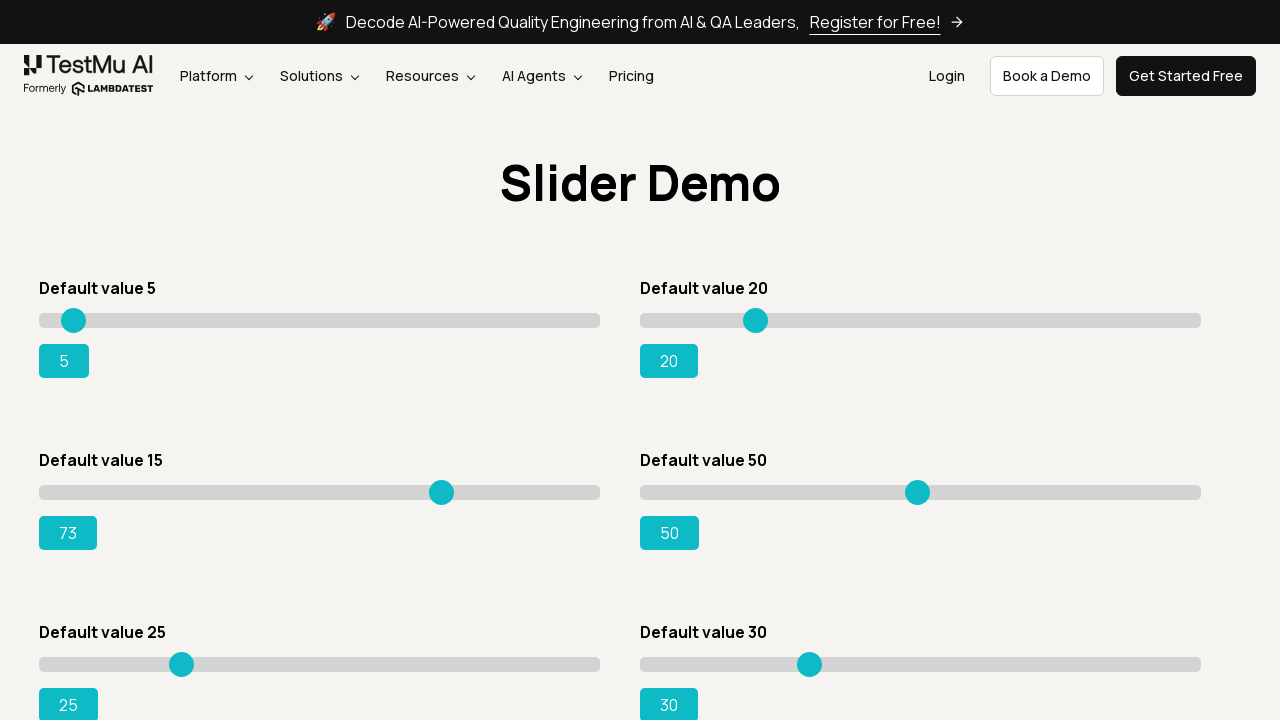

Pressed ArrowRight to adjust slider (iteration 59) on xpath=//*[@id='slider3']/div/input
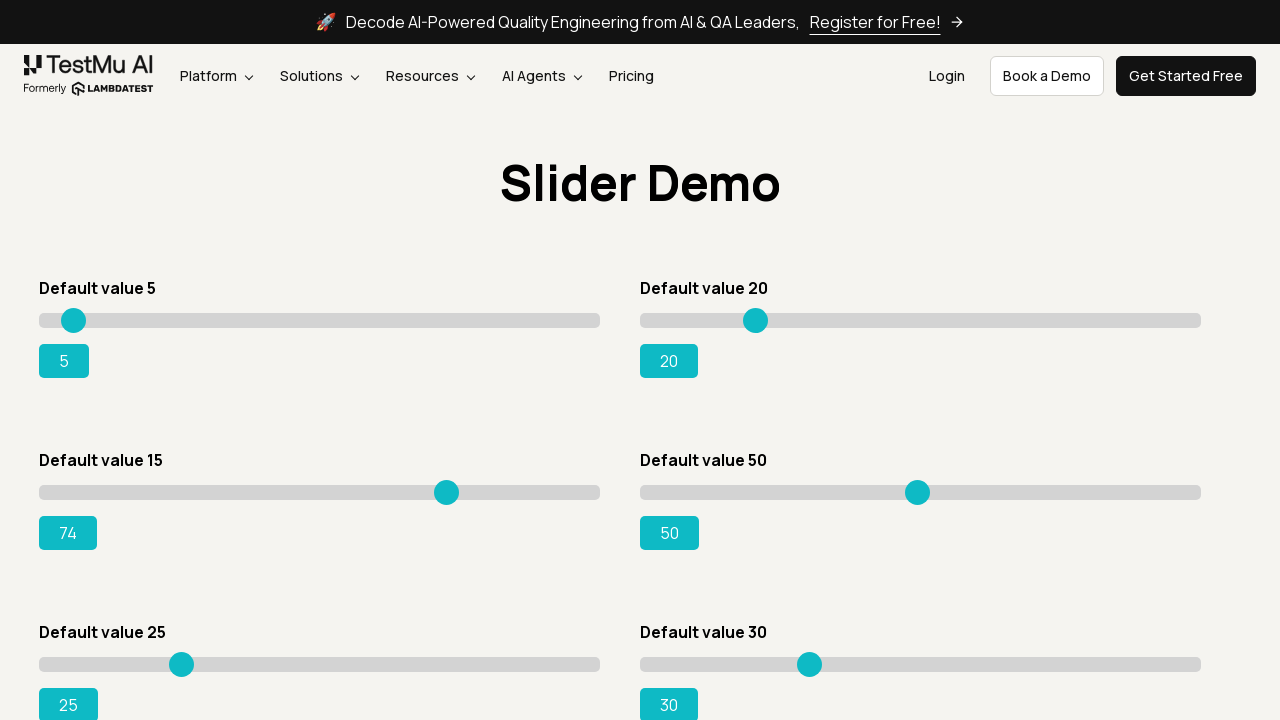

Pressed ArrowRight to adjust slider (iteration 60) on xpath=//*[@id='slider3']/div/input
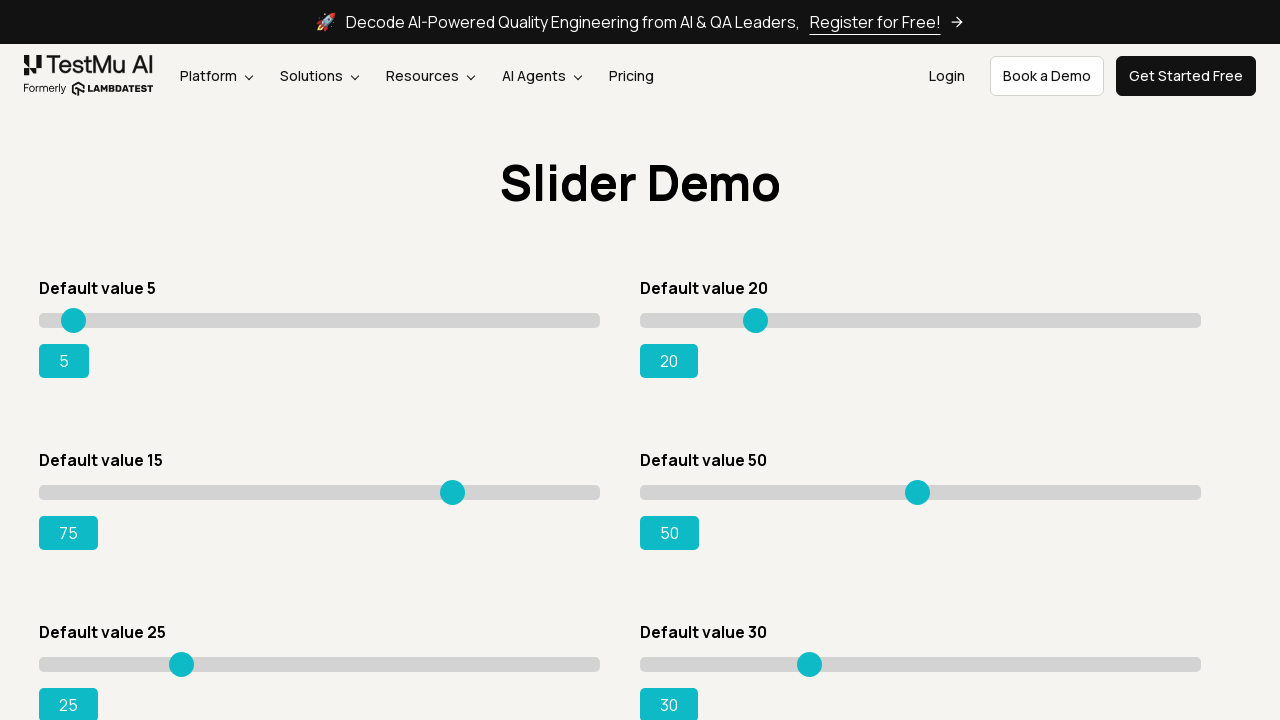

Pressed ArrowRight to adjust slider (iteration 61) on xpath=//*[@id='slider3']/div/input
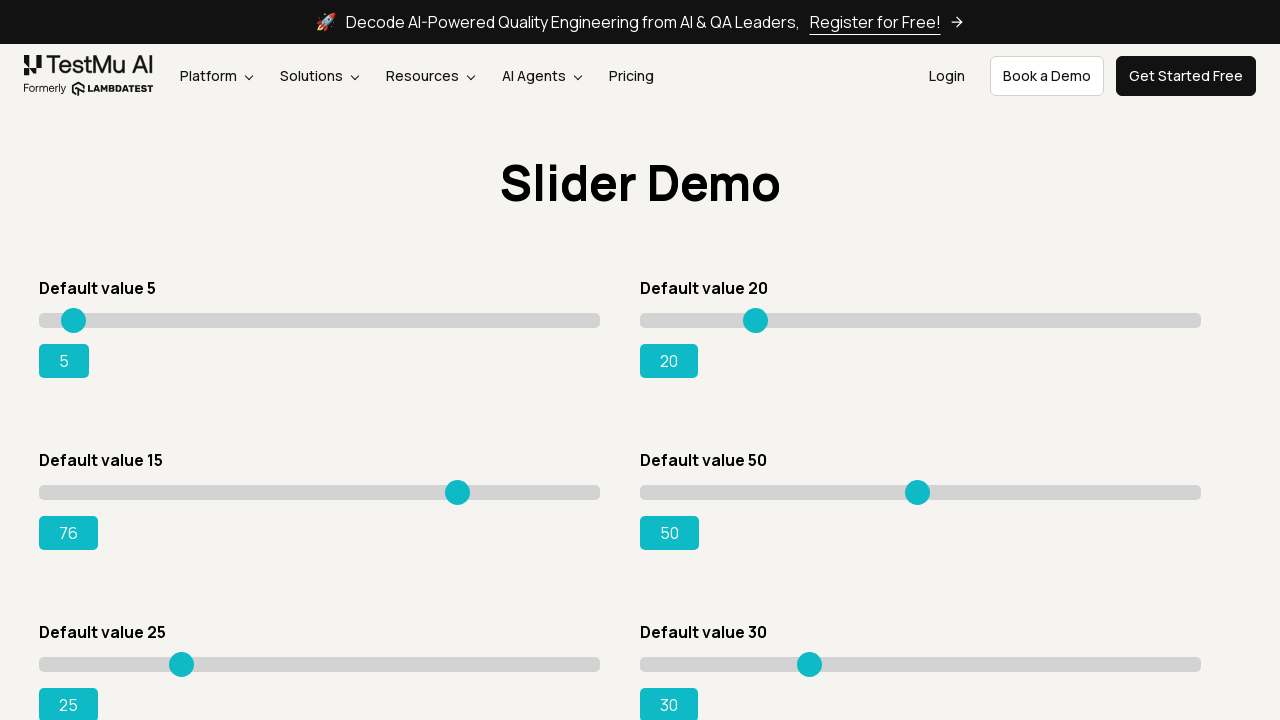

Pressed ArrowRight to adjust slider (iteration 62) on xpath=//*[@id='slider3']/div/input
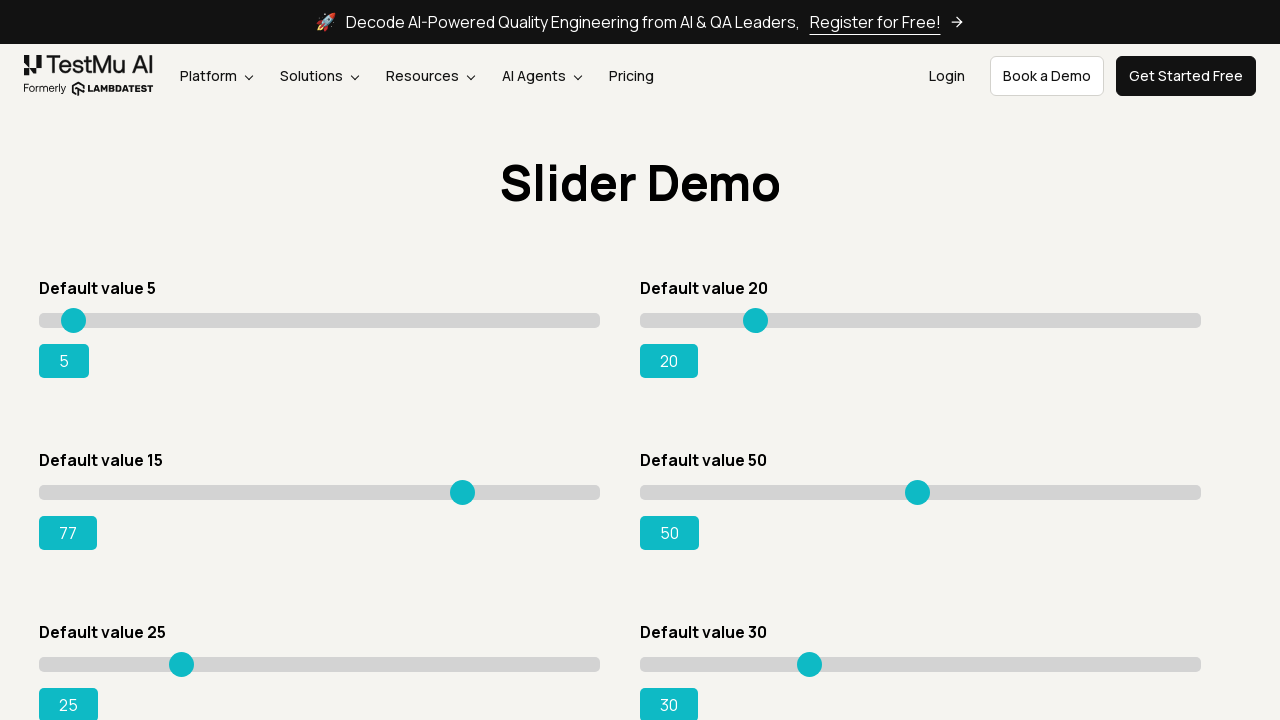

Pressed ArrowRight to adjust slider (iteration 63) on xpath=//*[@id='slider3']/div/input
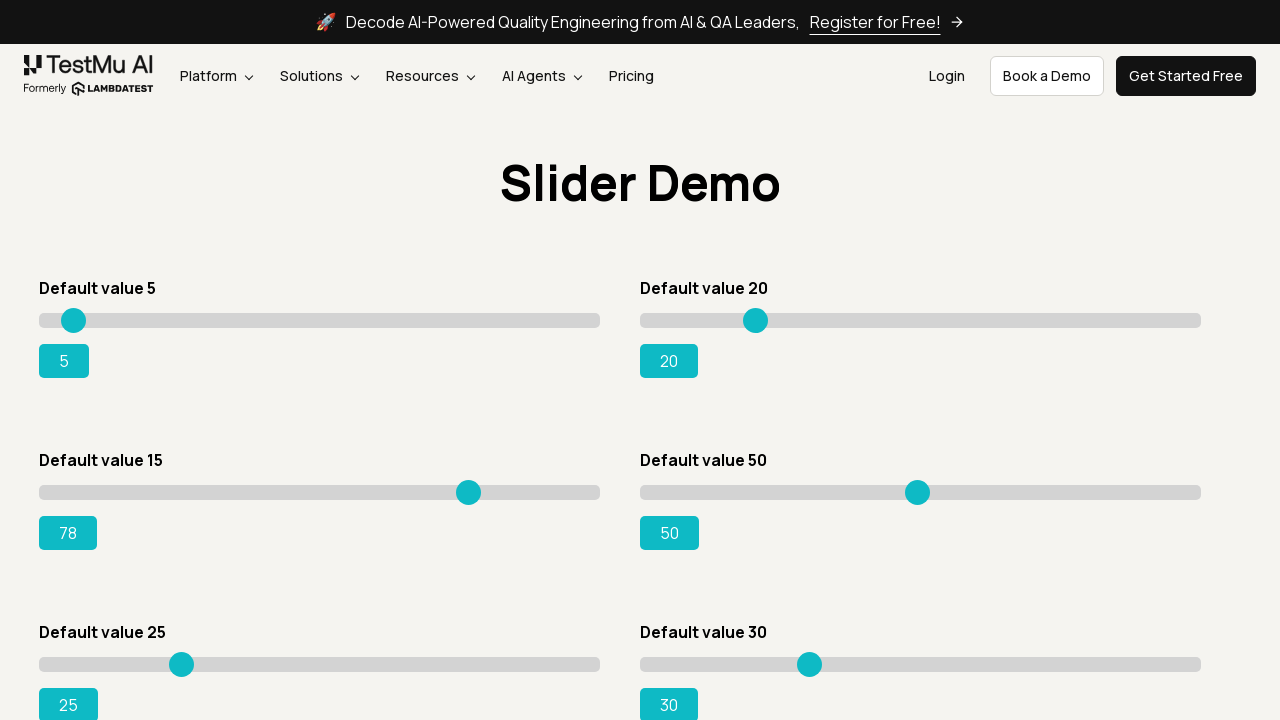

Pressed ArrowRight to adjust slider (iteration 64) on xpath=//*[@id='slider3']/div/input
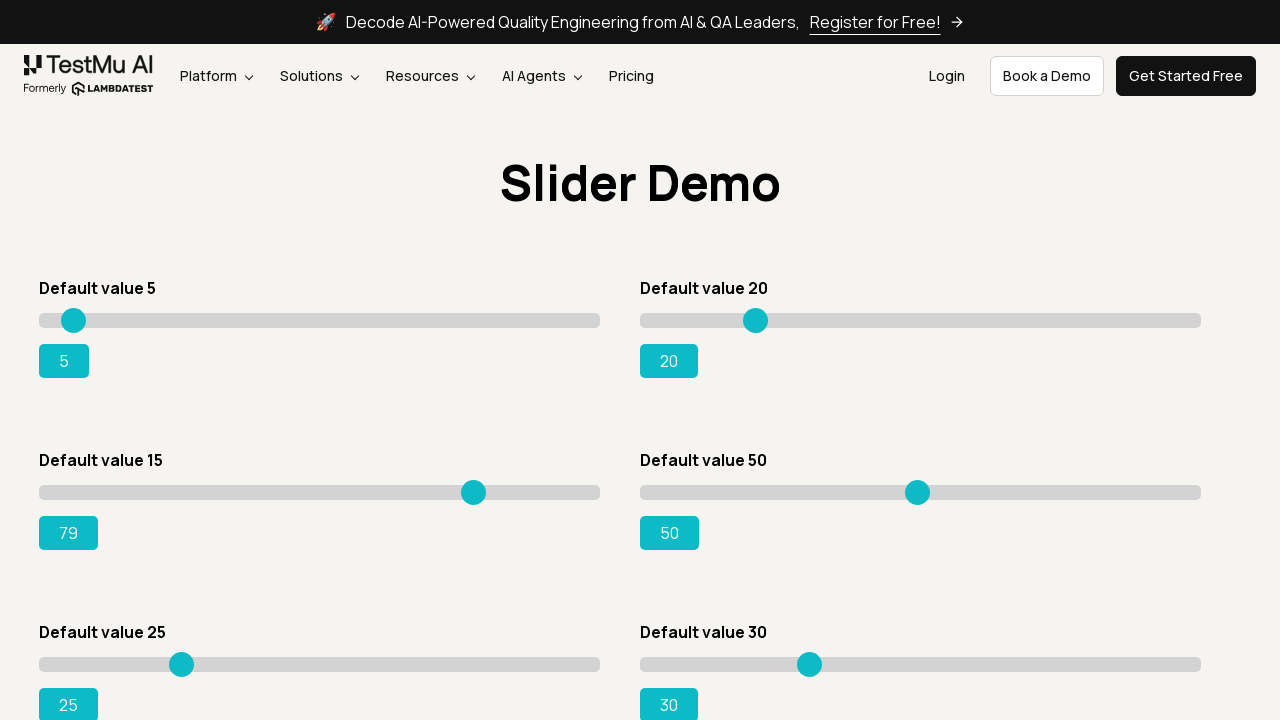

Pressed ArrowRight to adjust slider (iteration 65) on xpath=//*[@id='slider3']/div/input
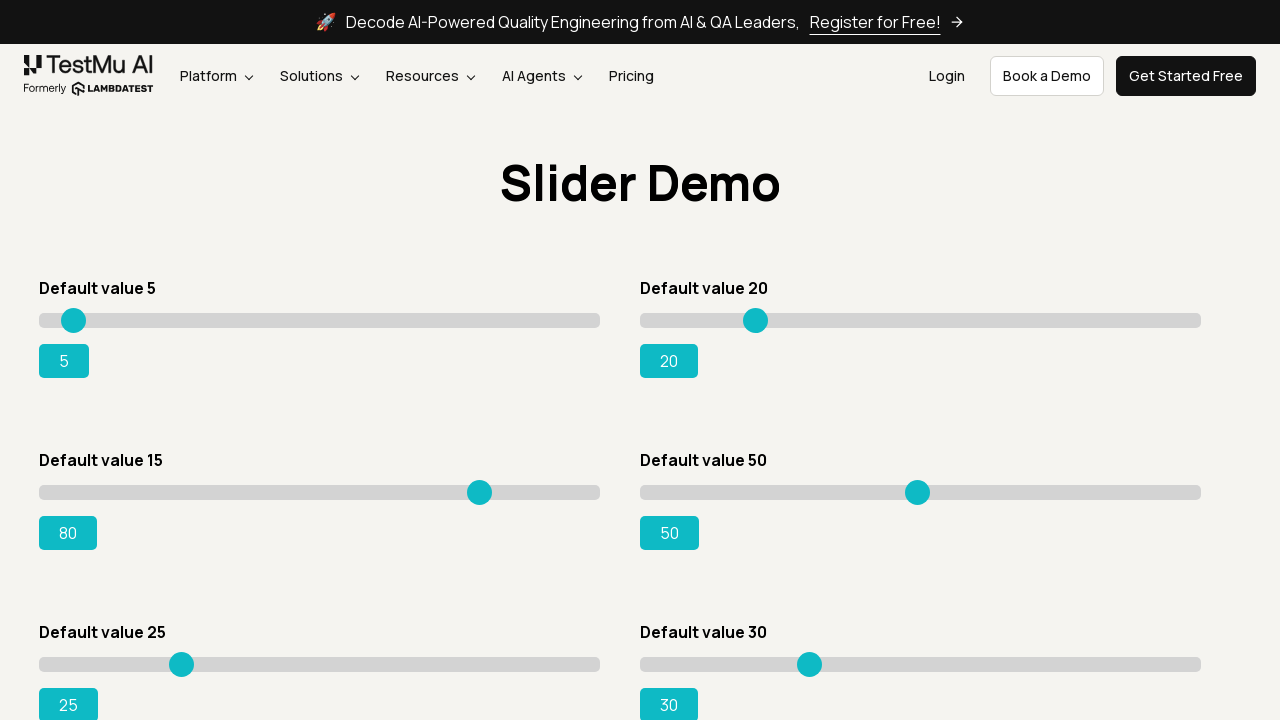

Pressed ArrowRight to adjust slider (iteration 66) on xpath=//*[@id='slider3']/div/input
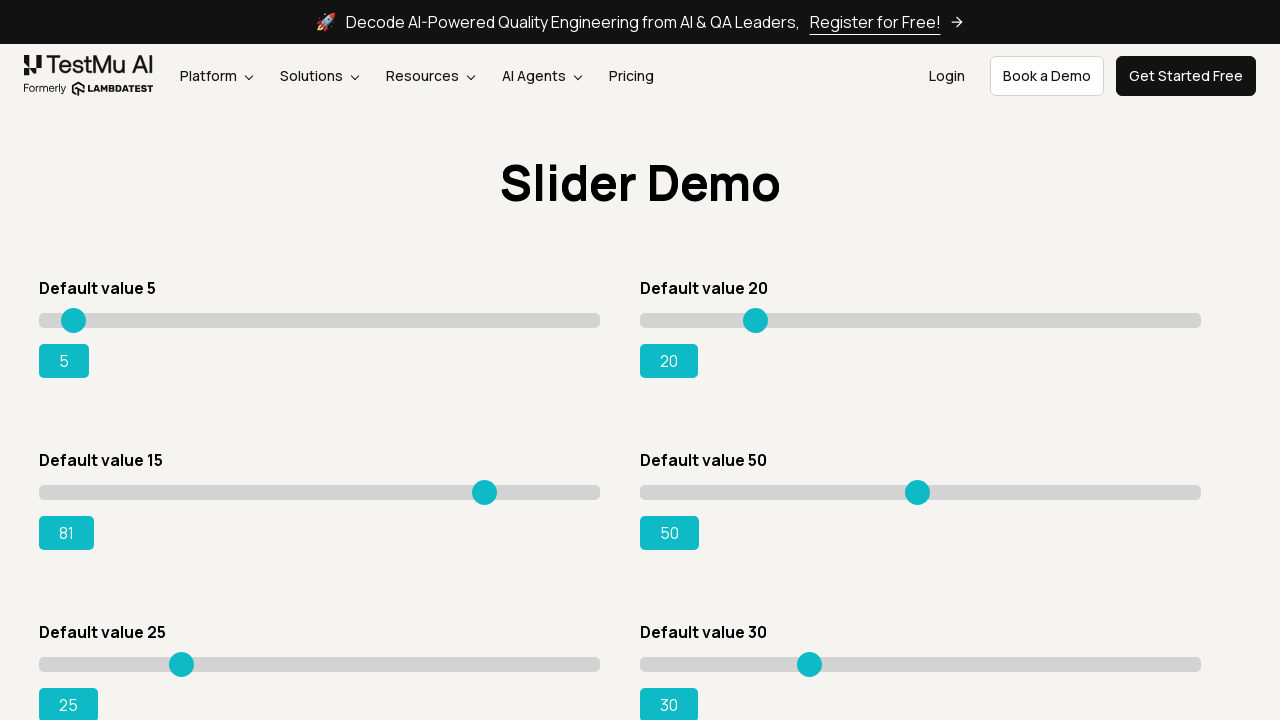

Pressed ArrowRight to adjust slider (iteration 67) on xpath=//*[@id='slider3']/div/input
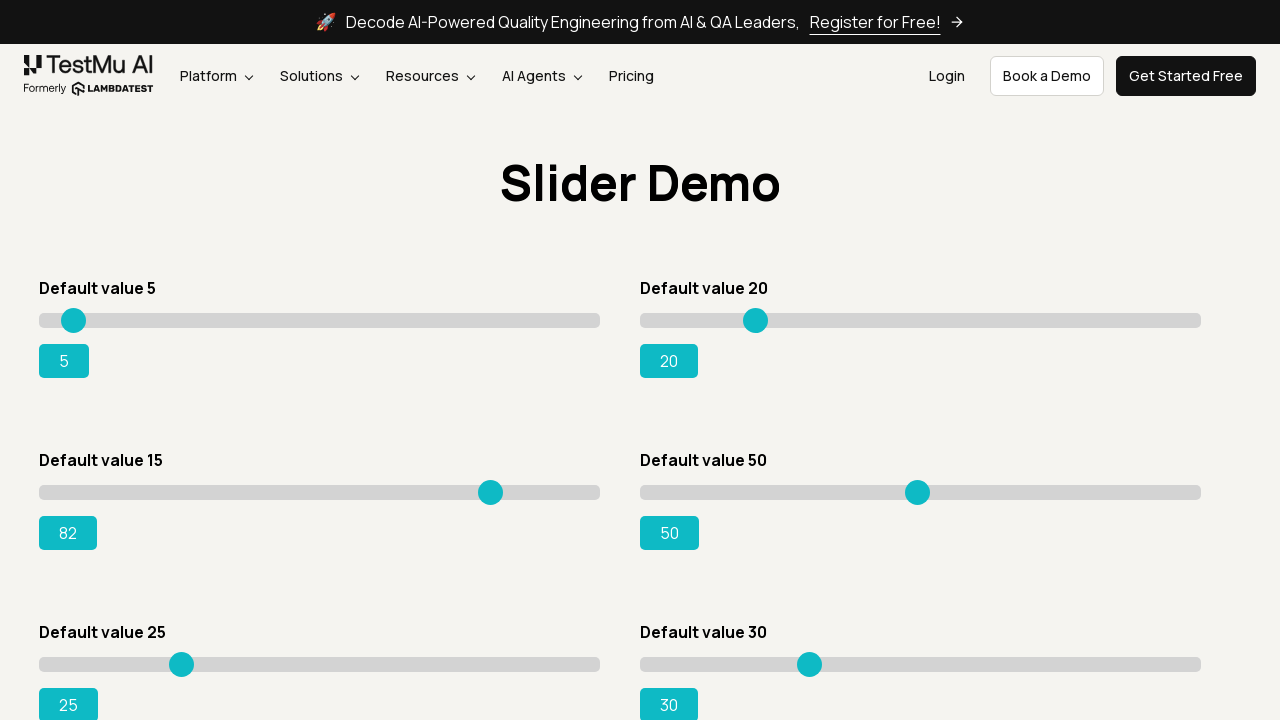

Pressed ArrowRight to adjust slider (iteration 68) on xpath=//*[@id='slider3']/div/input
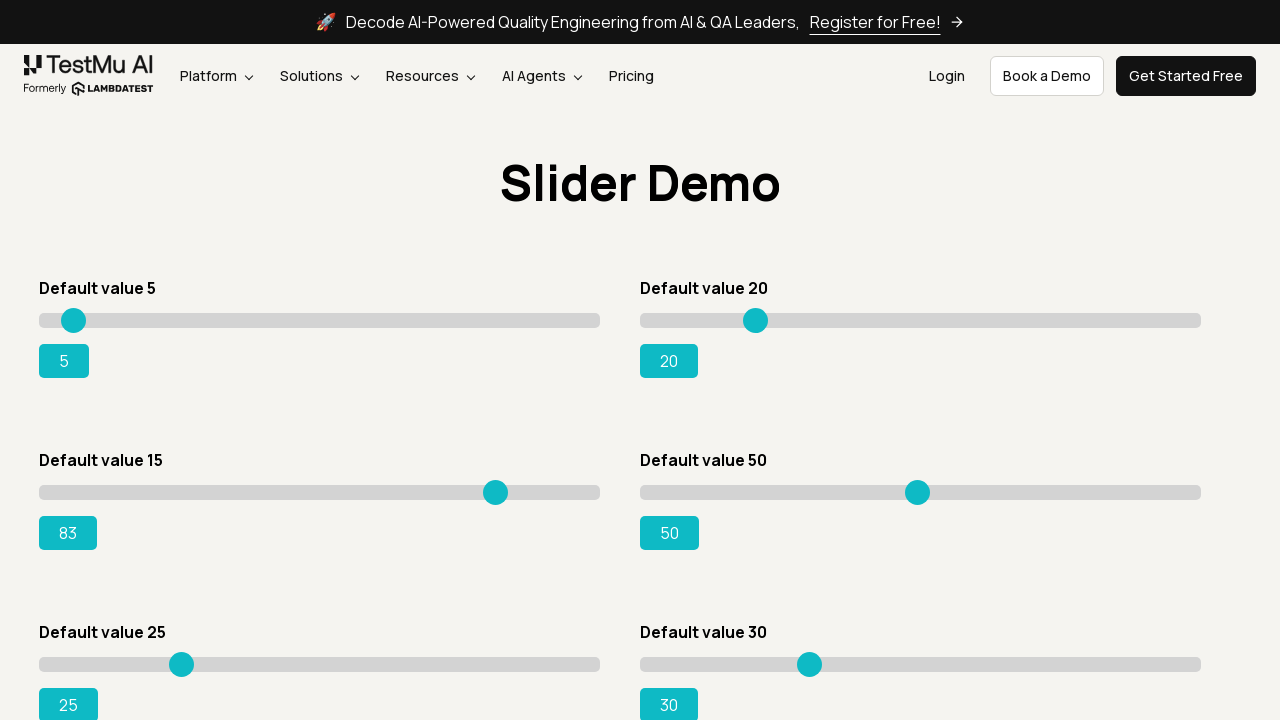

Pressed ArrowRight to adjust slider (iteration 69) on xpath=//*[@id='slider3']/div/input
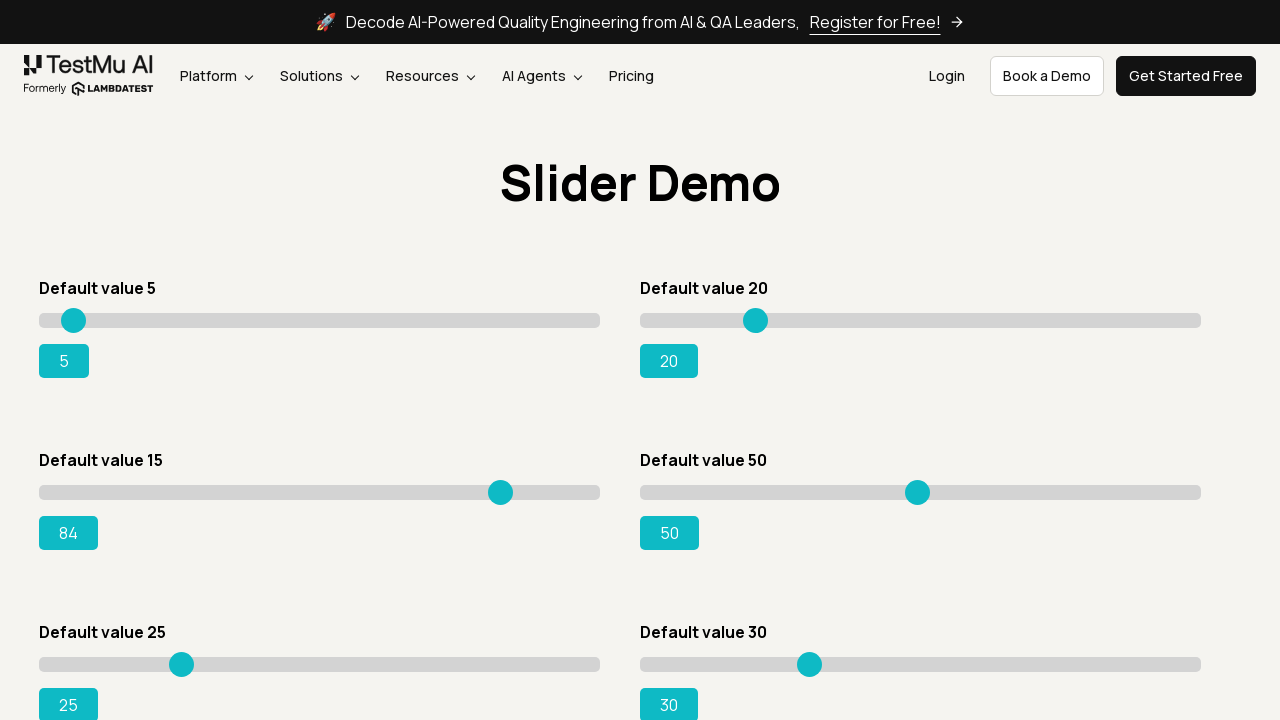

Pressed ArrowRight to adjust slider (iteration 70) on xpath=//*[@id='slider3']/div/input
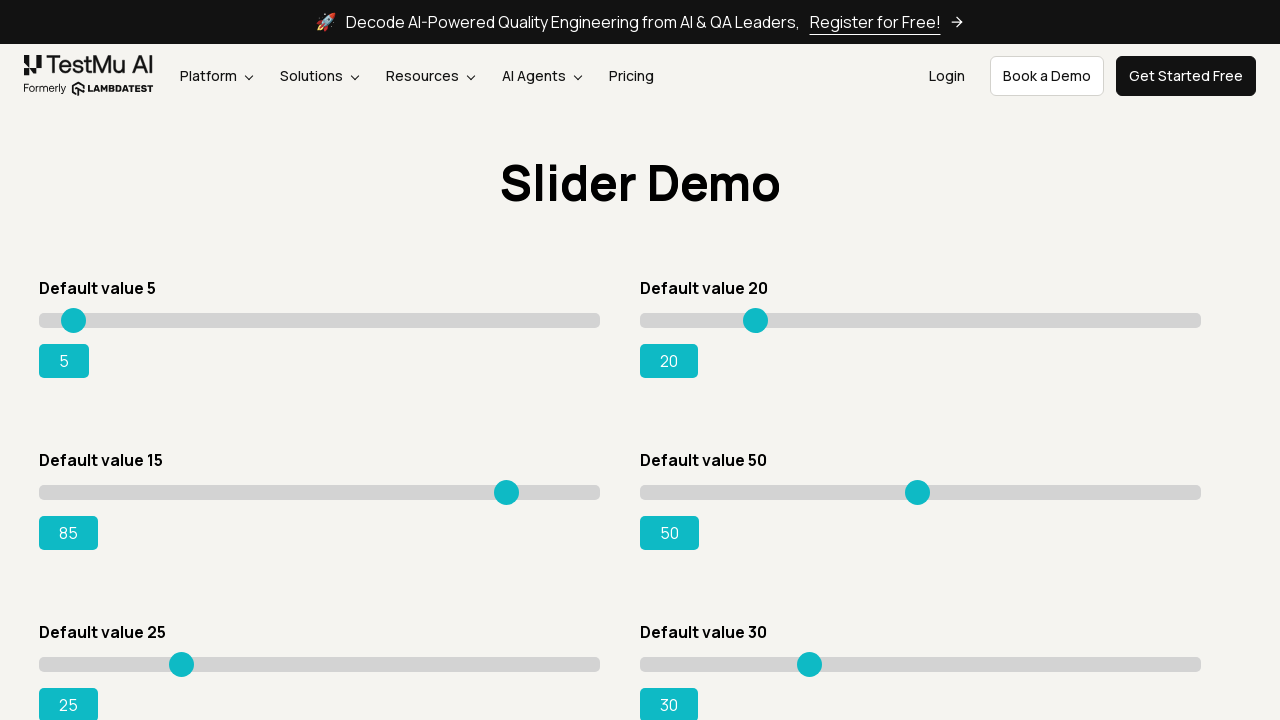

Pressed ArrowRight to adjust slider (iteration 71) on xpath=//*[@id='slider3']/div/input
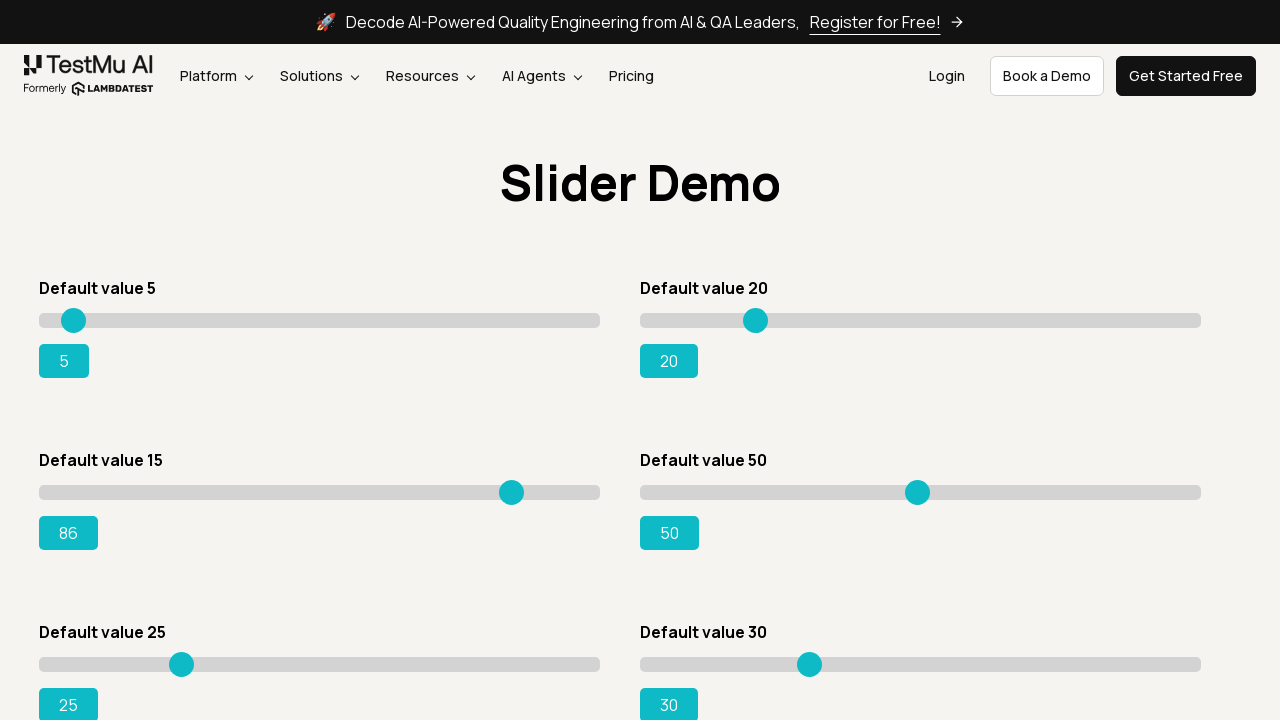

Pressed ArrowRight to adjust slider (iteration 72) on xpath=//*[@id='slider3']/div/input
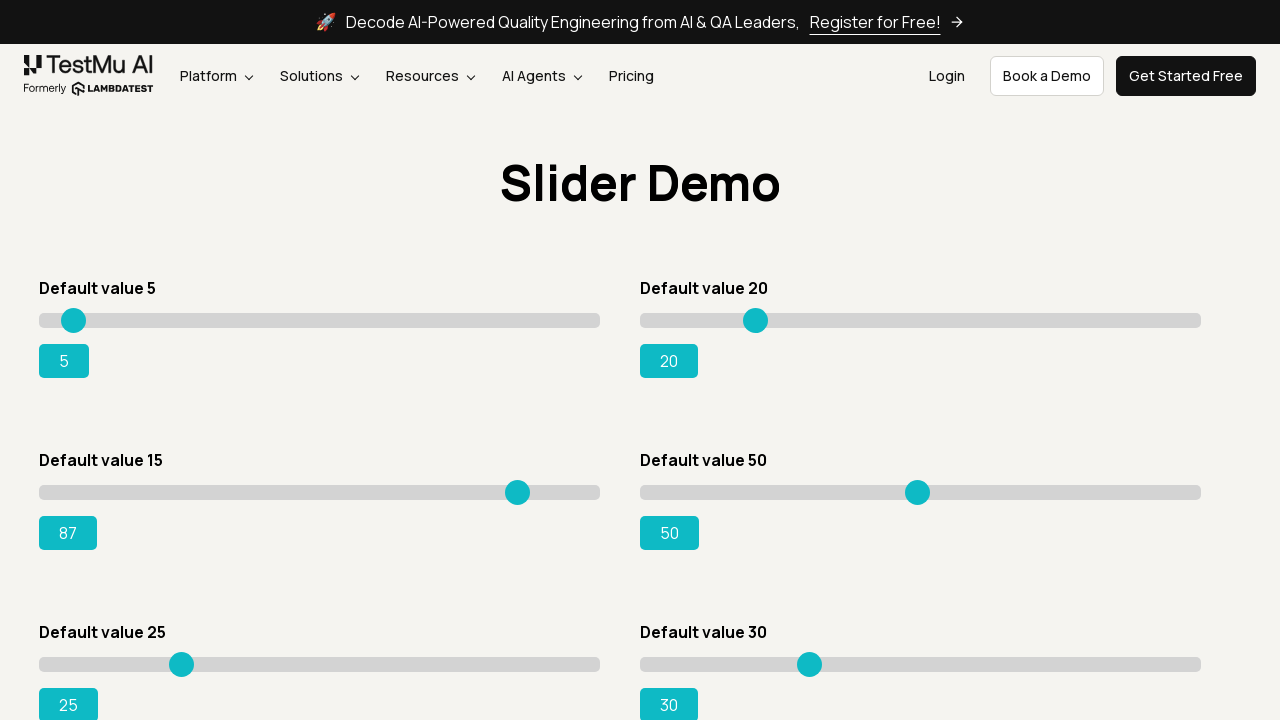

Pressed ArrowRight to adjust slider (iteration 73) on xpath=//*[@id='slider3']/div/input
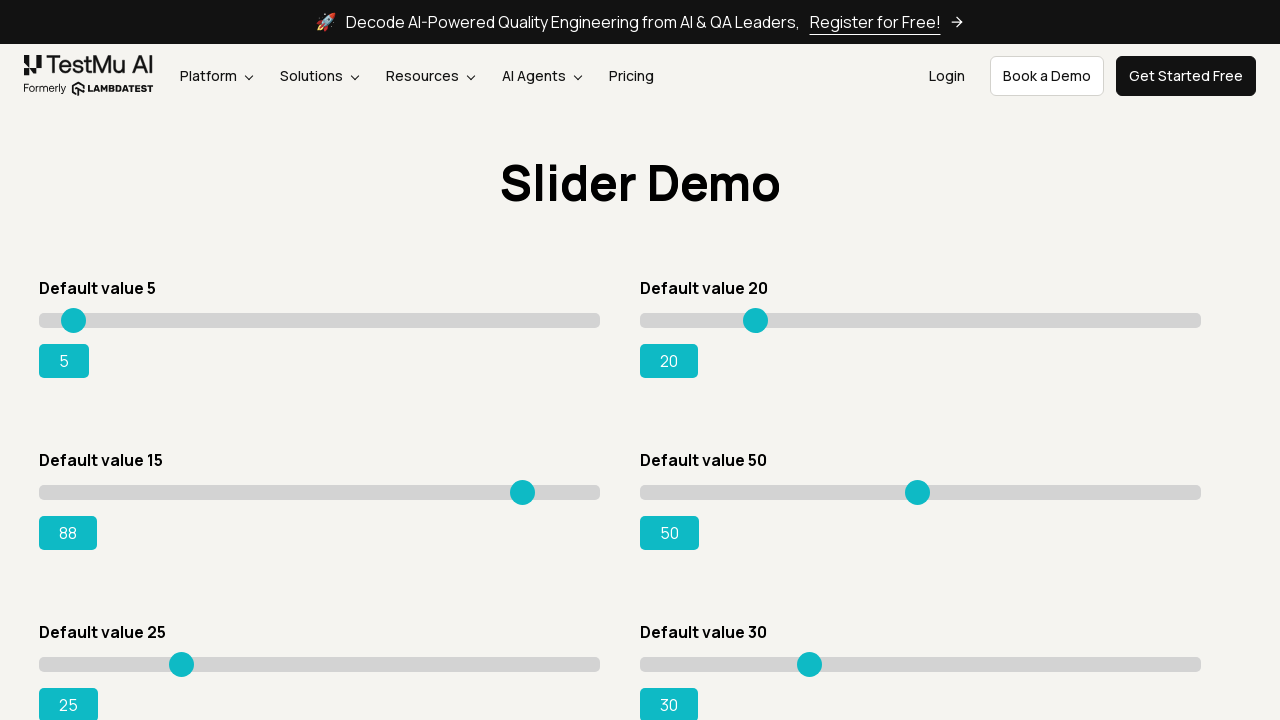

Pressed ArrowRight to adjust slider (iteration 74) on xpath=//*[@id='slider3']/div/input
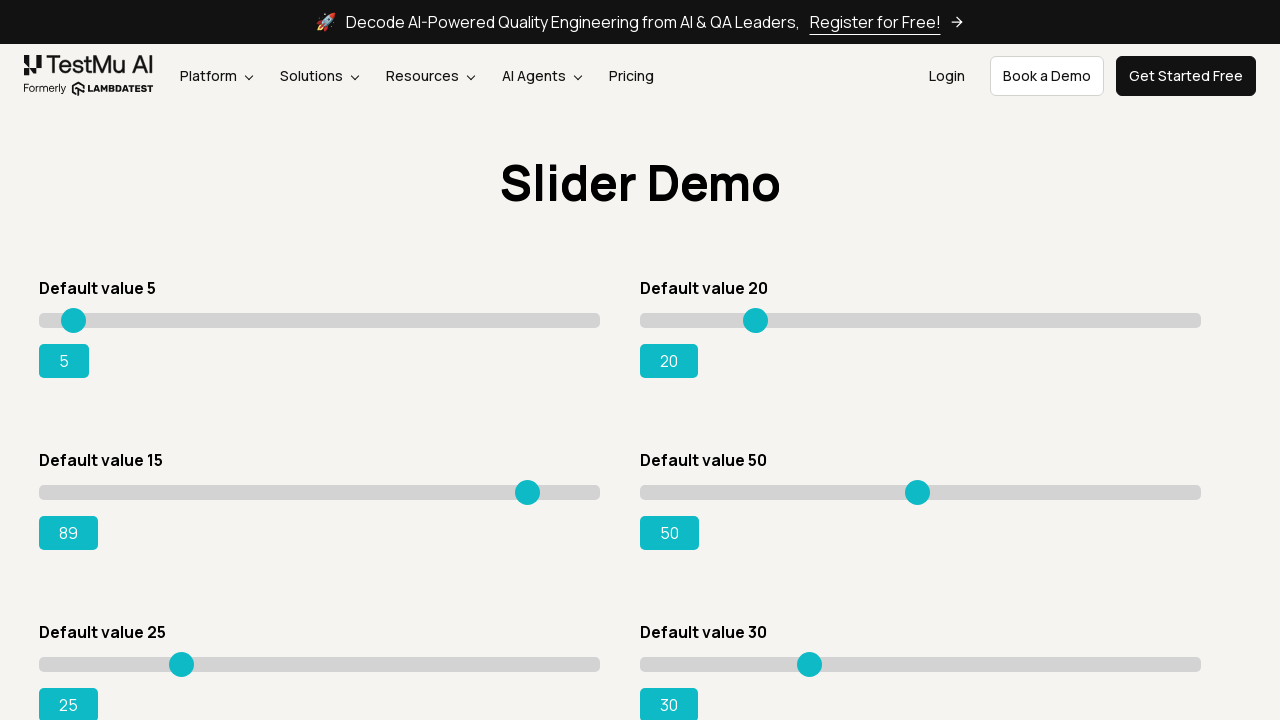

Pressed ArrowRight to adjust slider (iteration 75) on xpath=//*[@id='slider3']/div/input
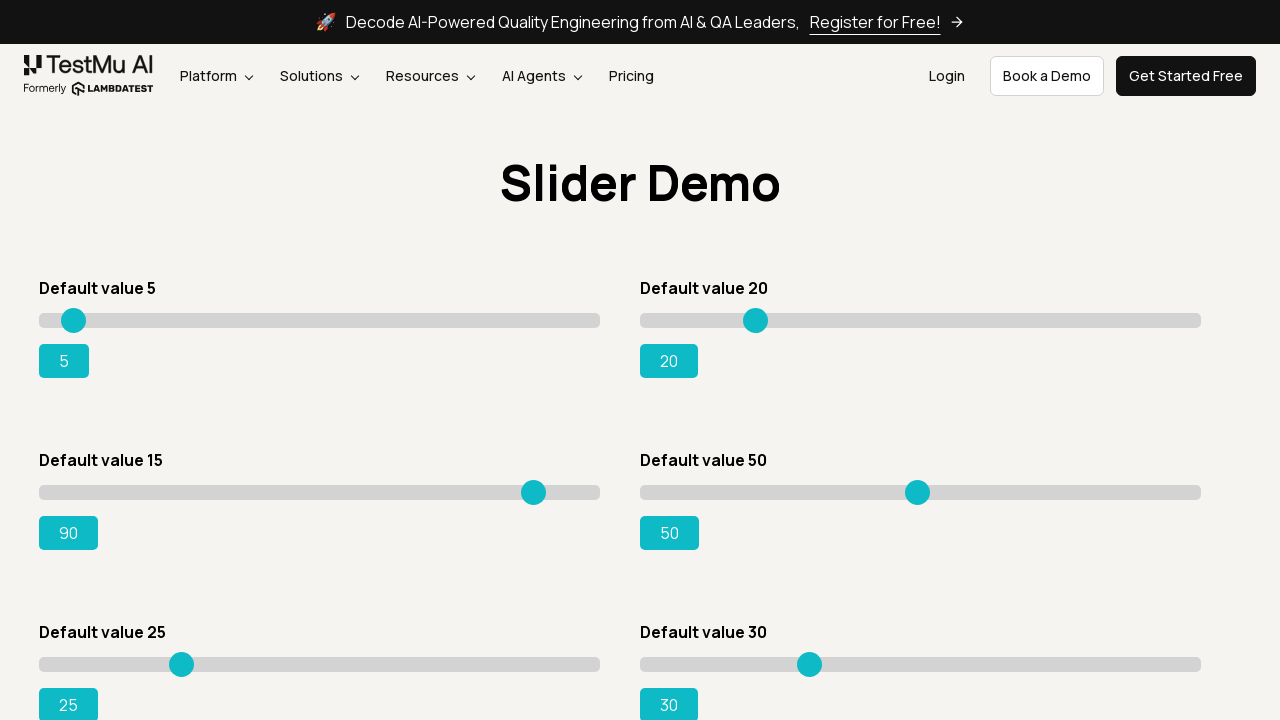

Pressed ArrowRight to adjust slider (iteration 76) on xpath=//*[@id='slider3']/div/input
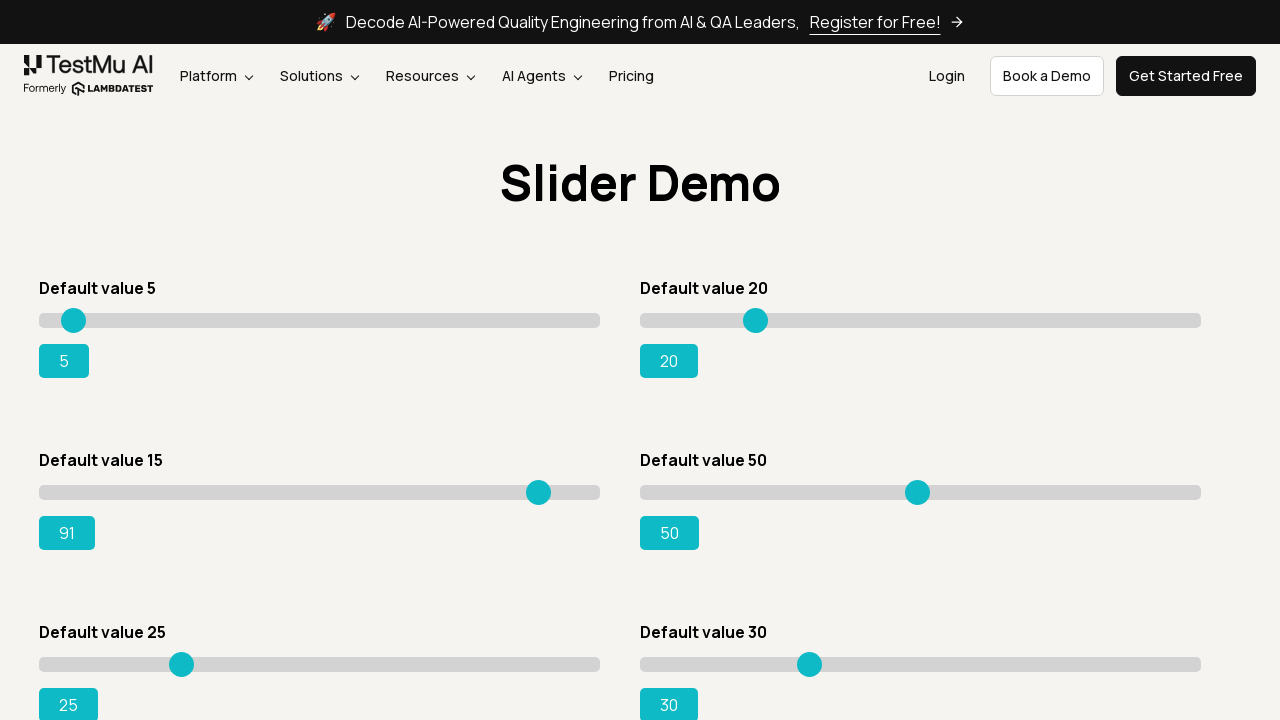

Pressed ArrowRight to adjust slider (iteration 77) on xpath=//*[@id='slider3']/div/input
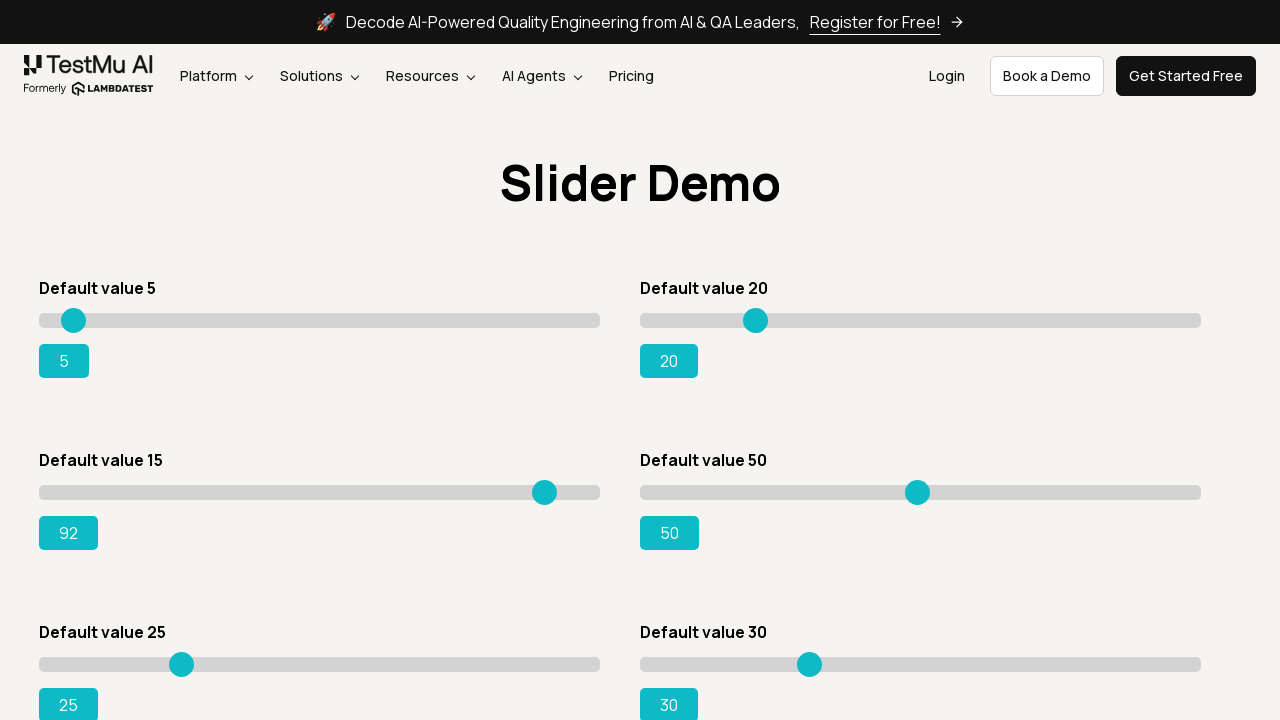

Pressed ArrowRight to adjust slider (iteration 78) on xpath=//*[@id='slider3']/div/input
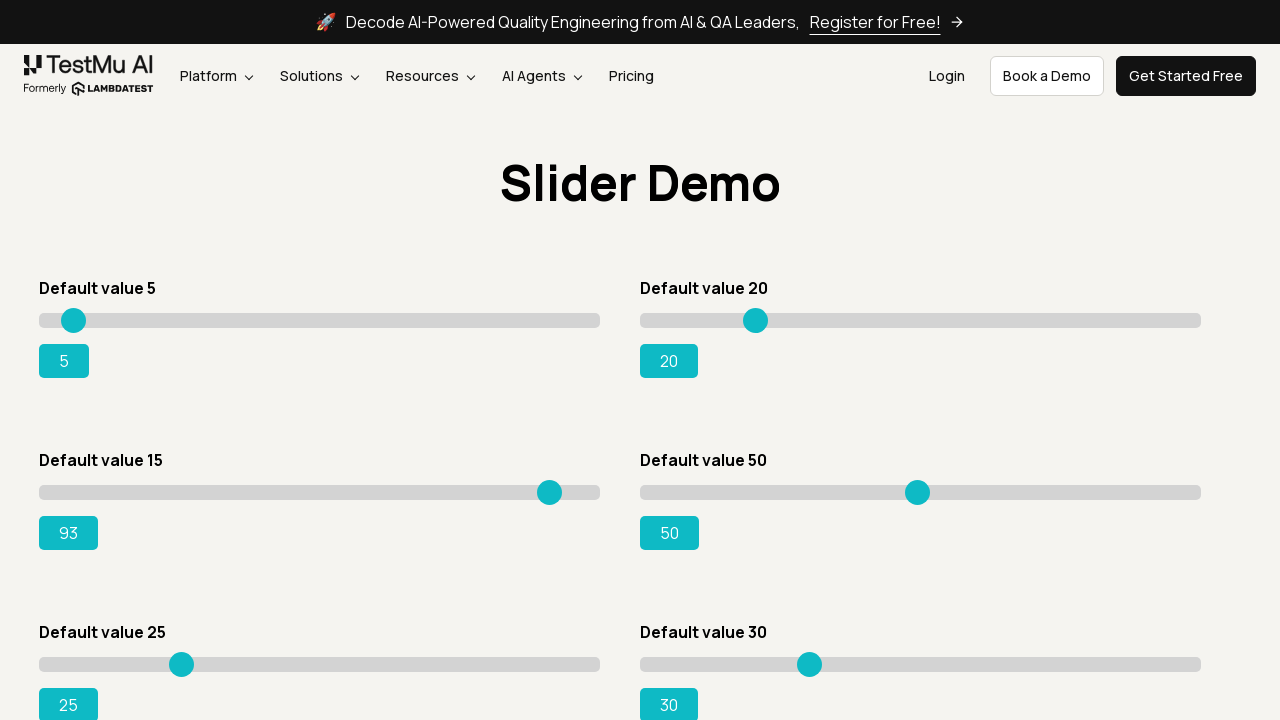

Pressed ArrowRight to adjust slider (iteration 79) on xpath=//*[@id='slider3']/div/input
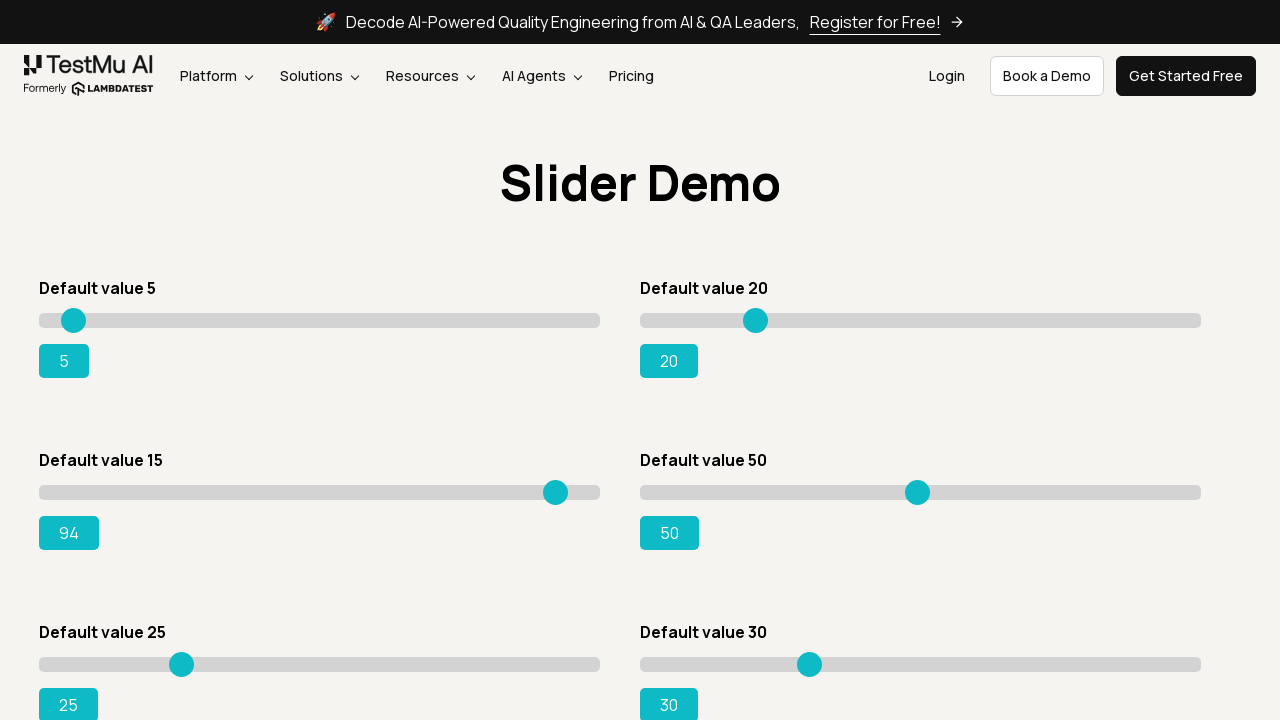

Pressed ArrowRight to adjust slider (iteration 80) on xpath=//*[@id='slider3']/div/input
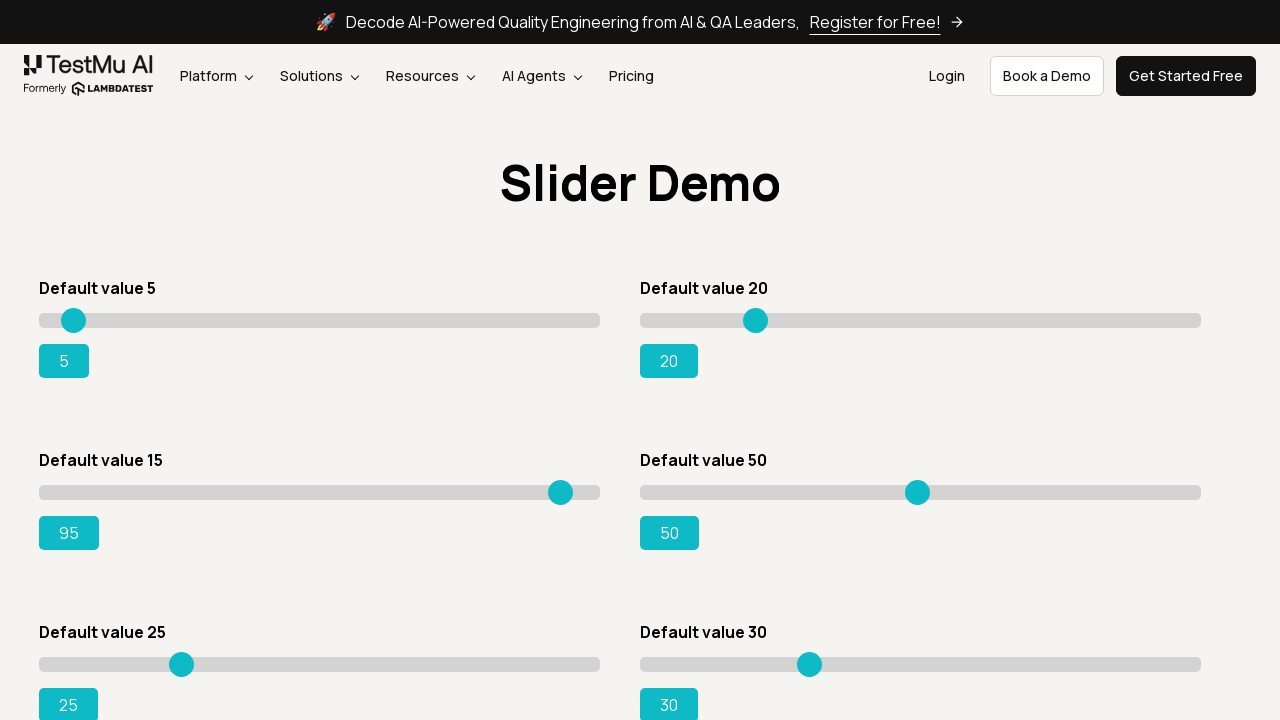

Slider value updated to 95
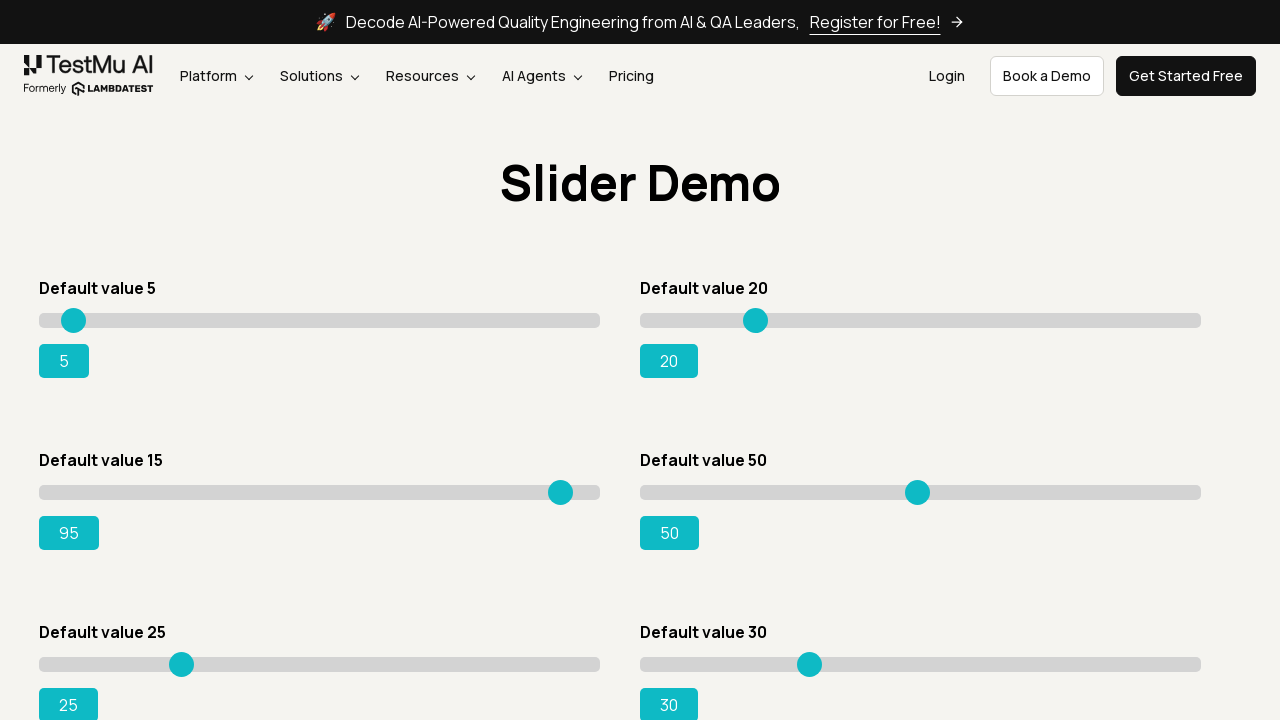

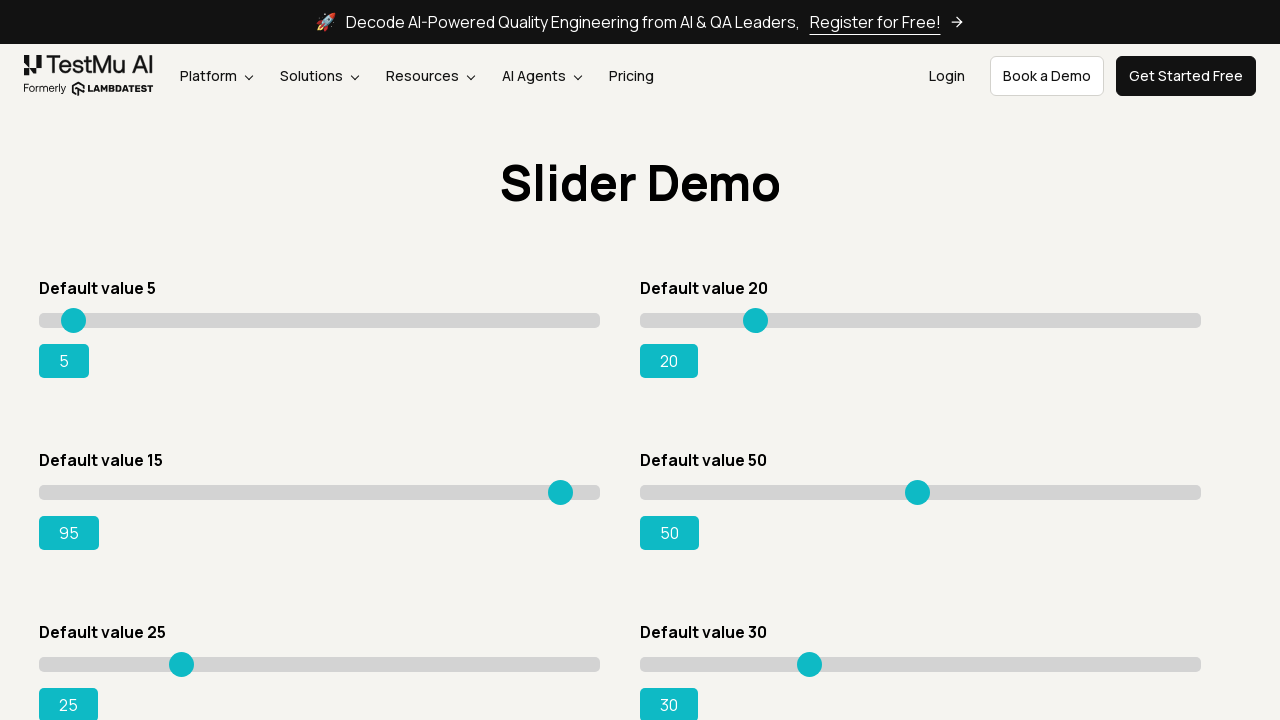